Tests that no links on the website have empty href attributes (pointing to just "#").

Starting URL: https://ntig-uppsala.github.io/Frisor-Saxe/index.html

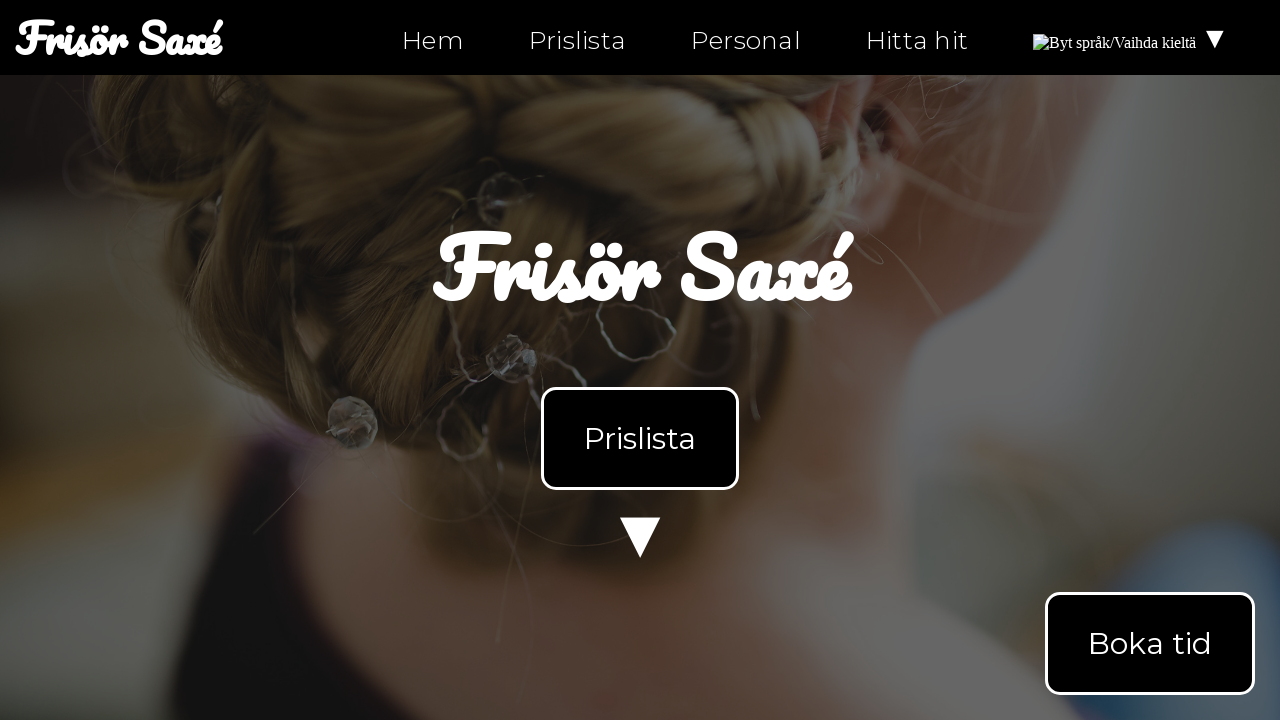

Navigated to index.html
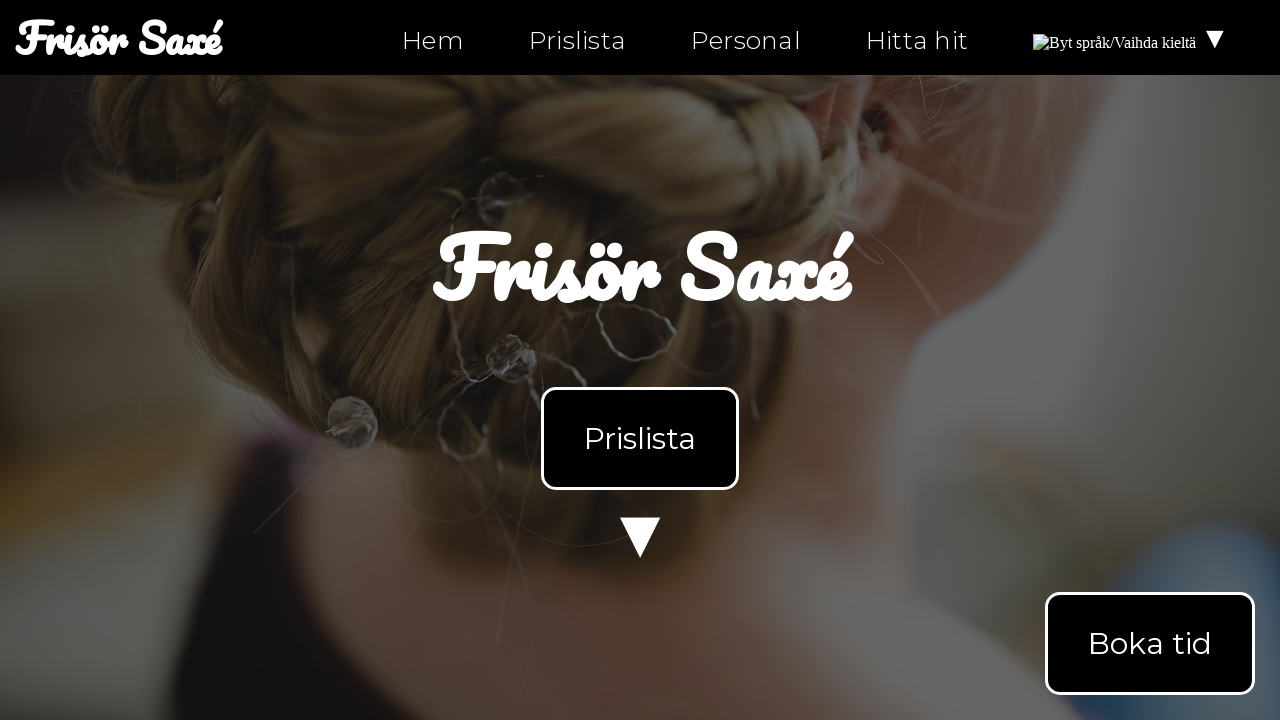

Retrieved all anchor elements from index.html
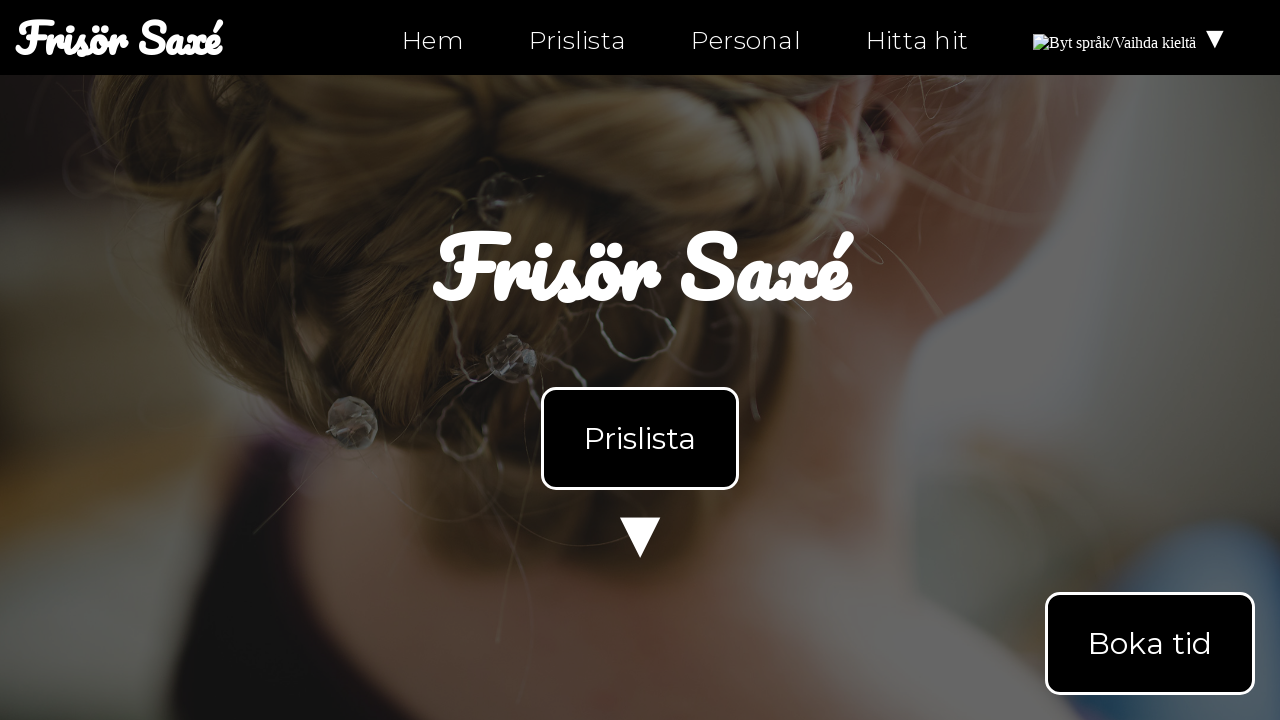

Retrieved href attribute from link: 'index.html'
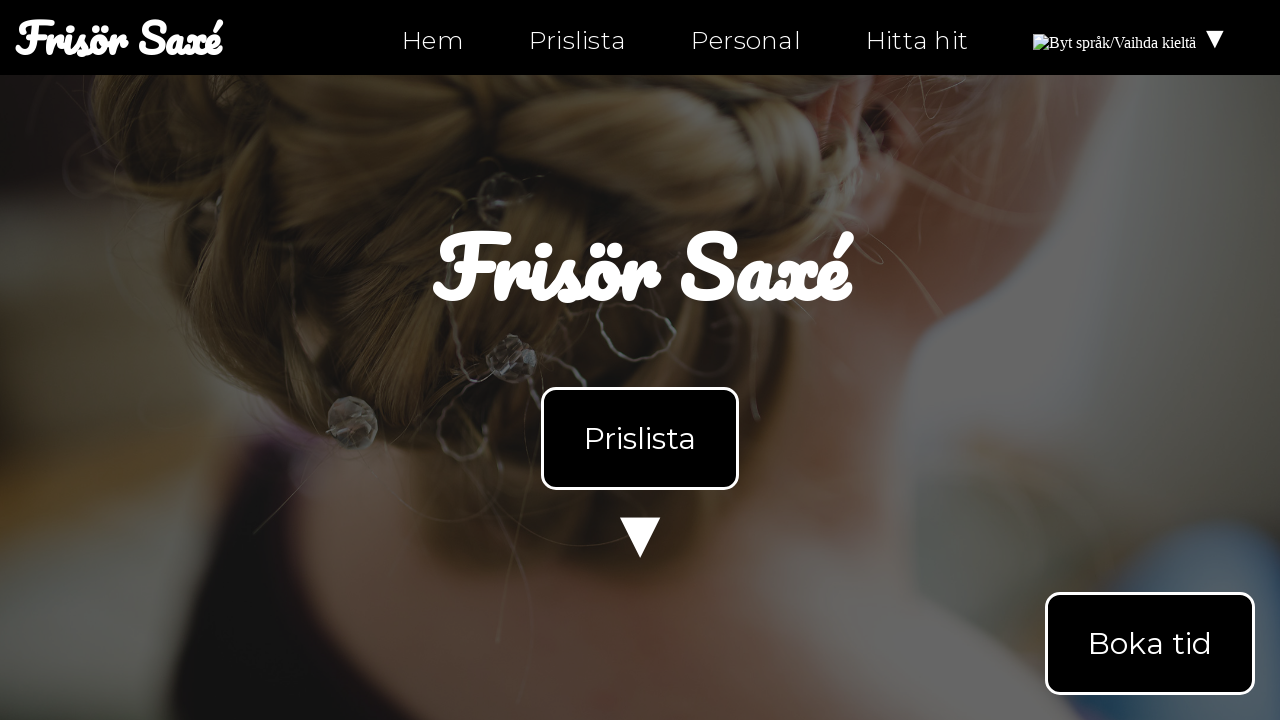

Asserted that link href is not empty or pointing to '#' only
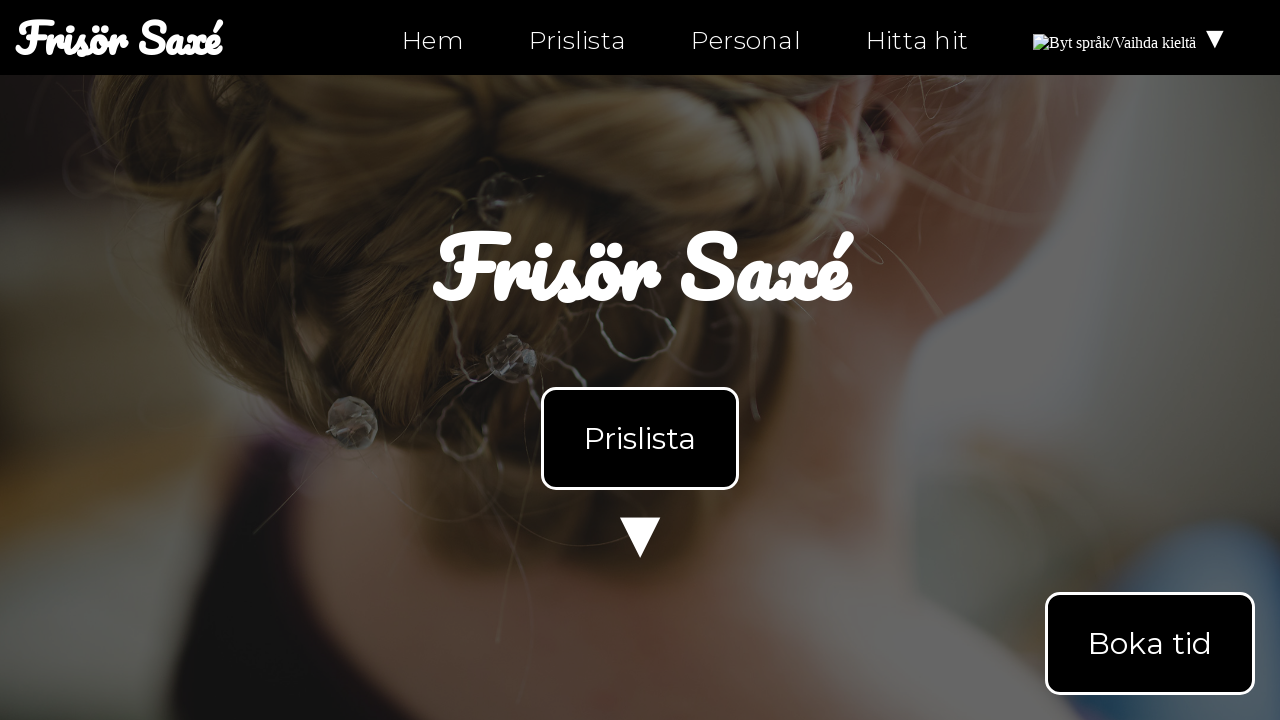

Retrieved href attribute from link: 'index.html'
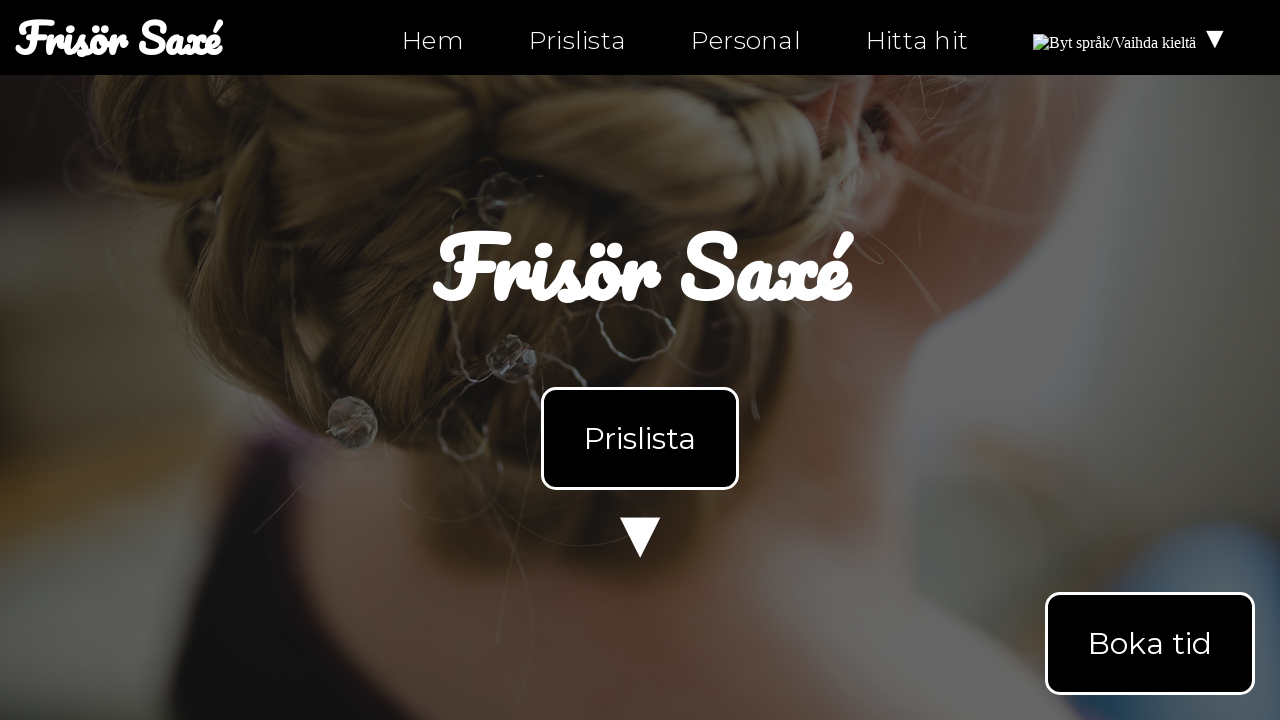

Asserted that link href is not empty or pointing to '#' only
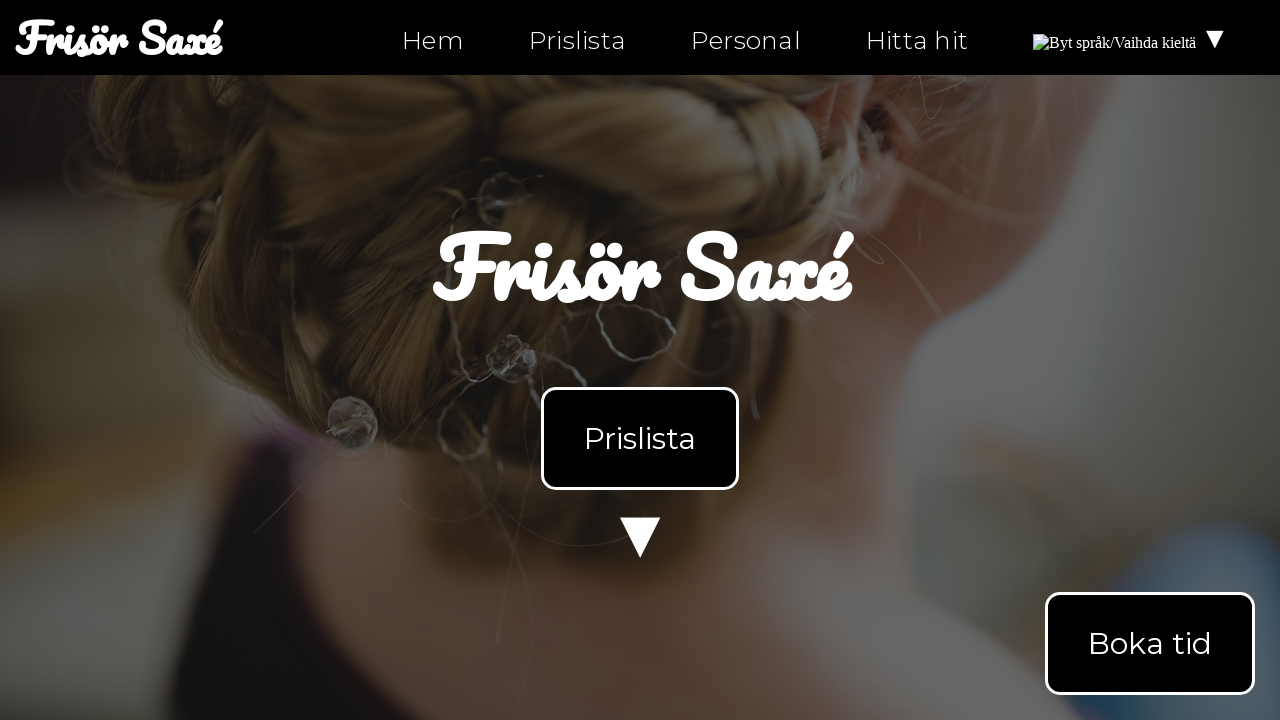

Retrieved href attribute from link: 'index.html#products'
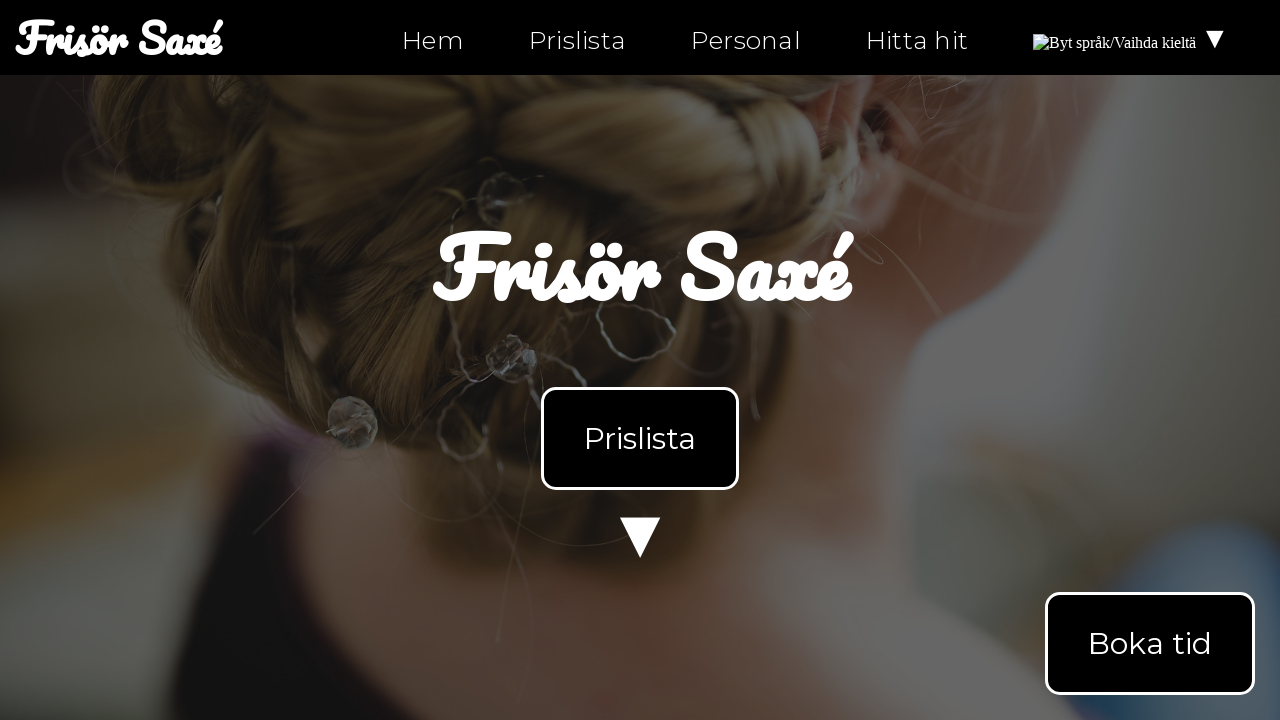

Asserted that link href is not empty or pointing to '#' only
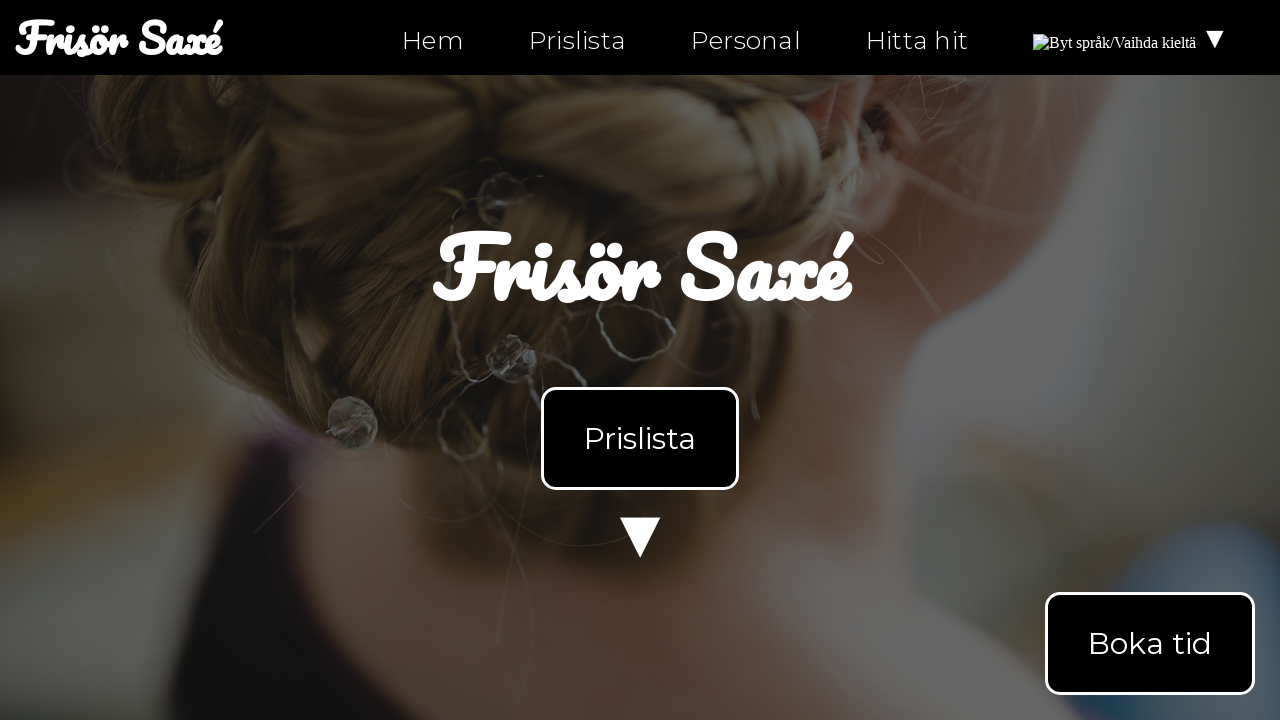

Retrieved href attribute from link: 'personal.html'
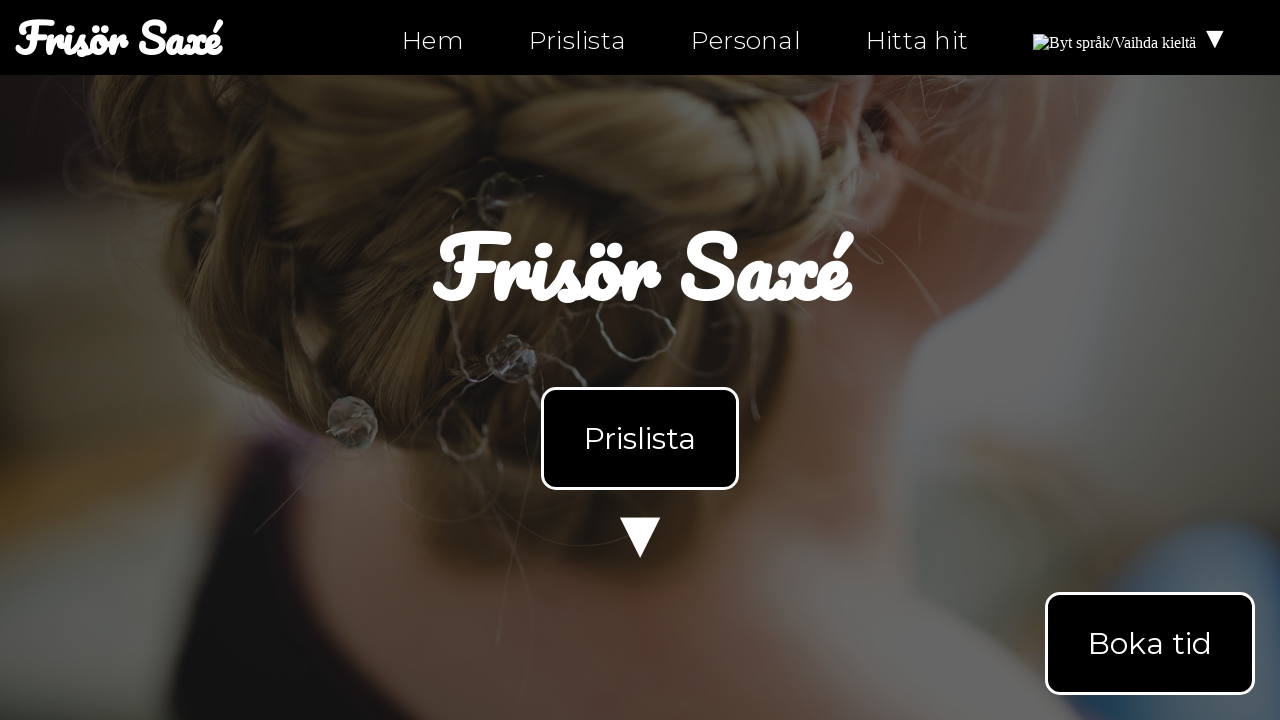

Asserted that link href is not empty or pointing to '#' only
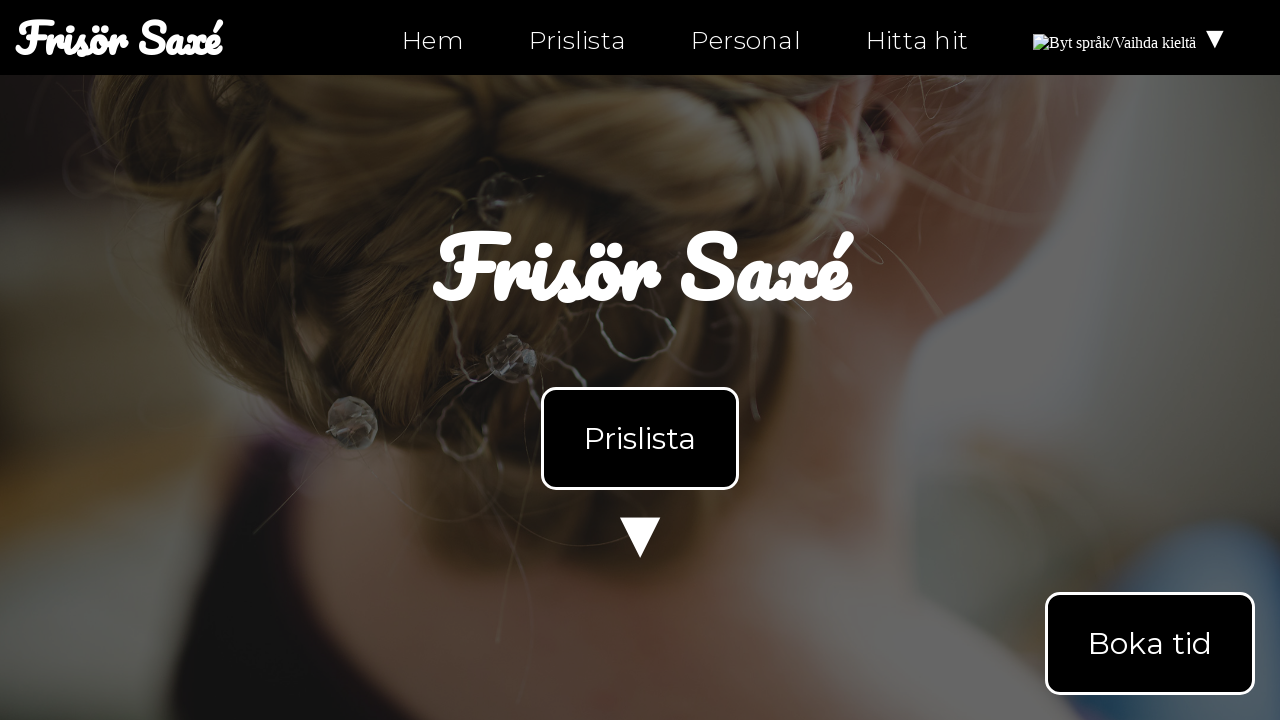

Retrieved href attribute from link: 'hitta-hit.html'
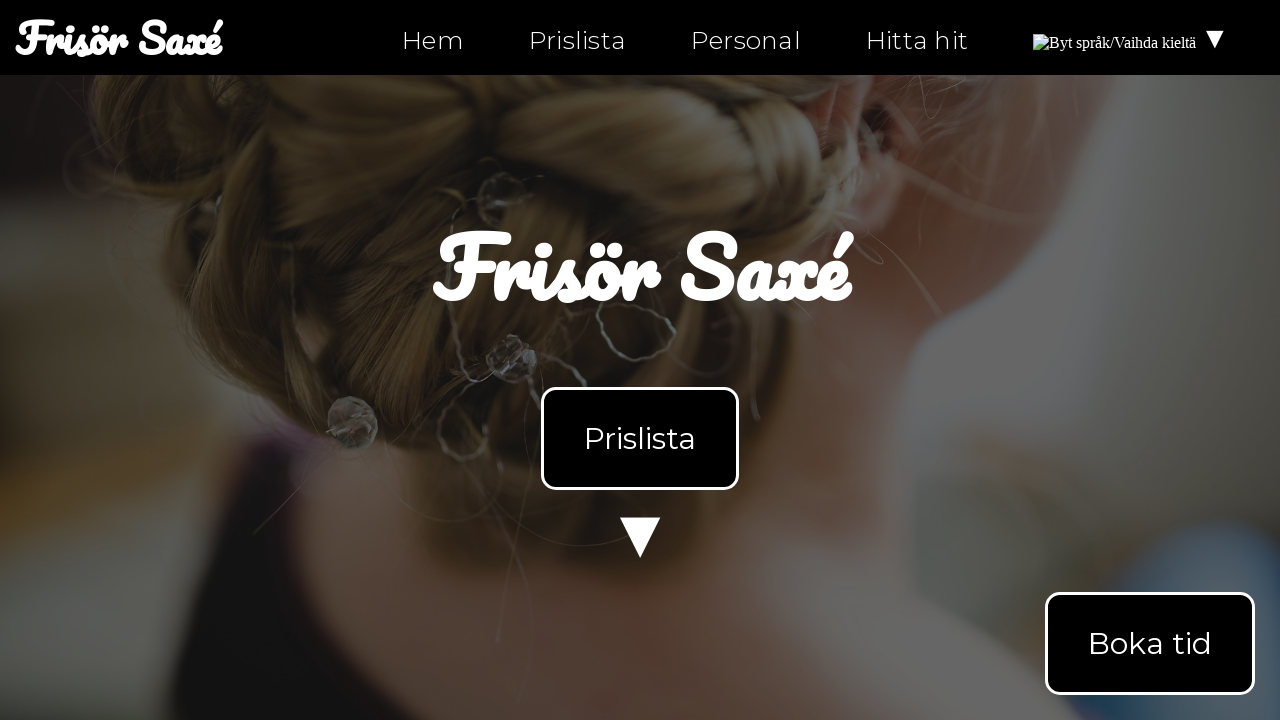

Asserted that link href is not empty or pointing to '#' only
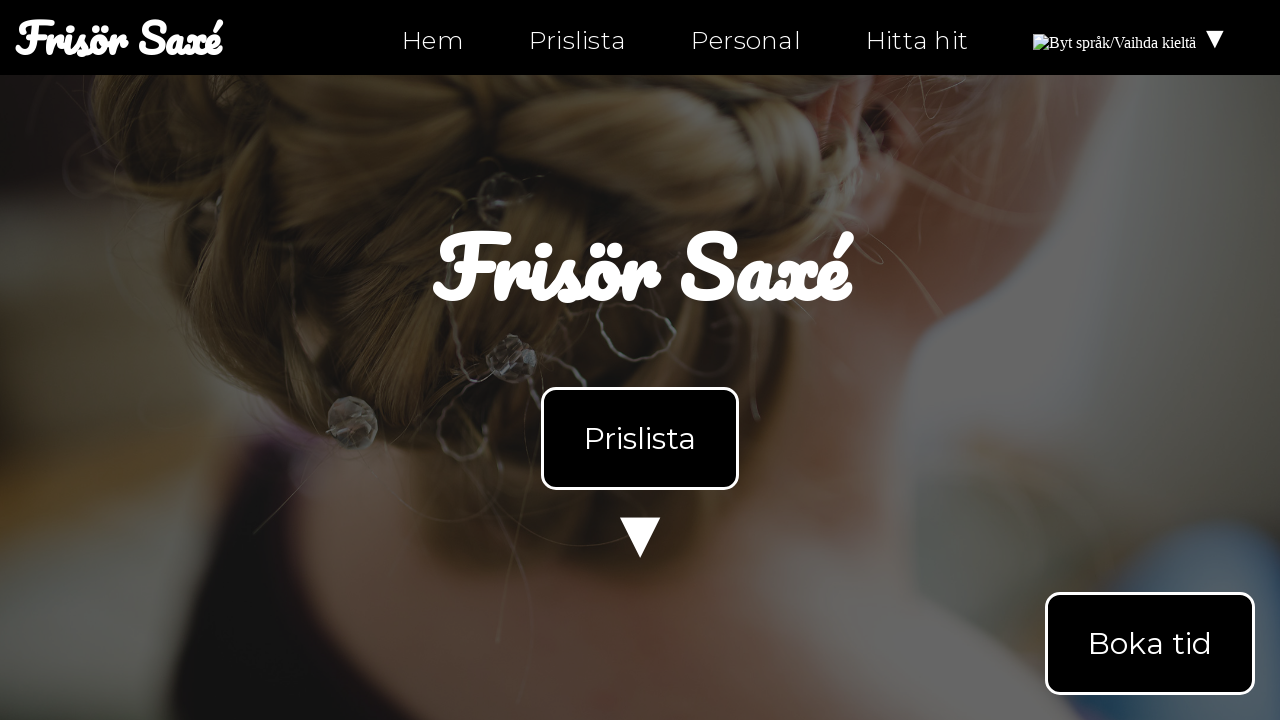

Retrieved href attribute from link: 'index.html'
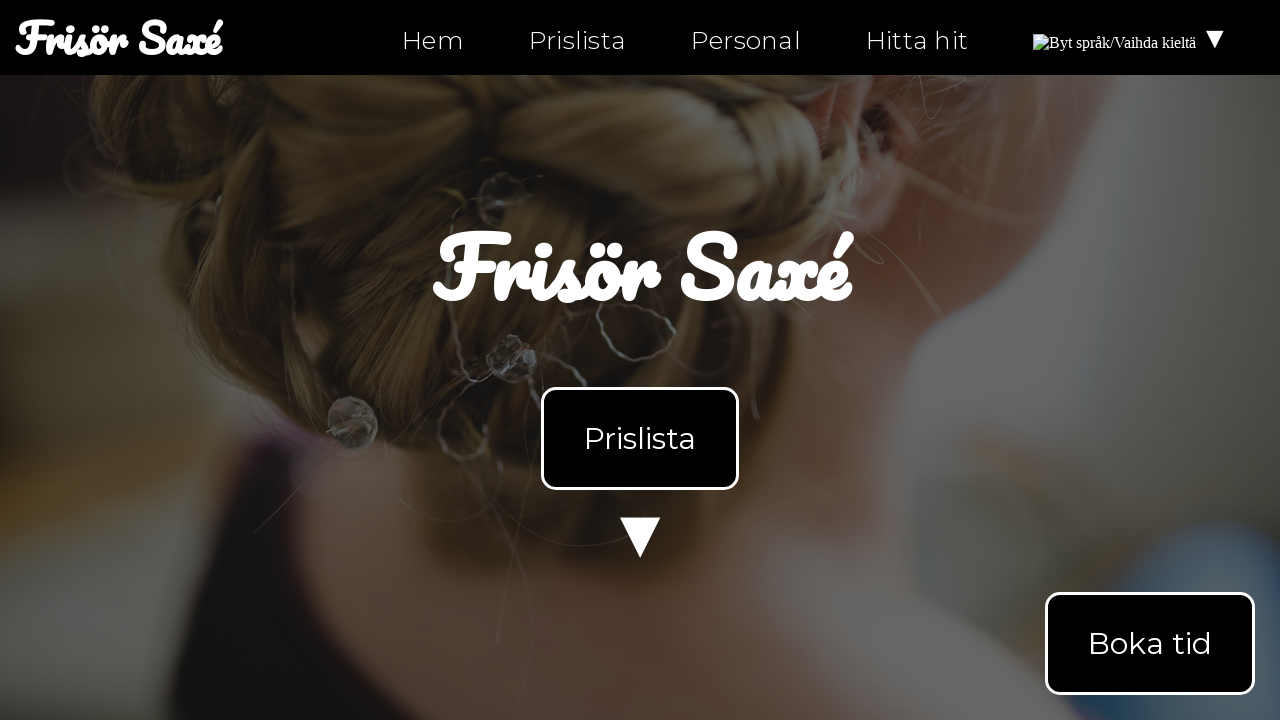

Asserted that link href is not empty or pointing to '#' only
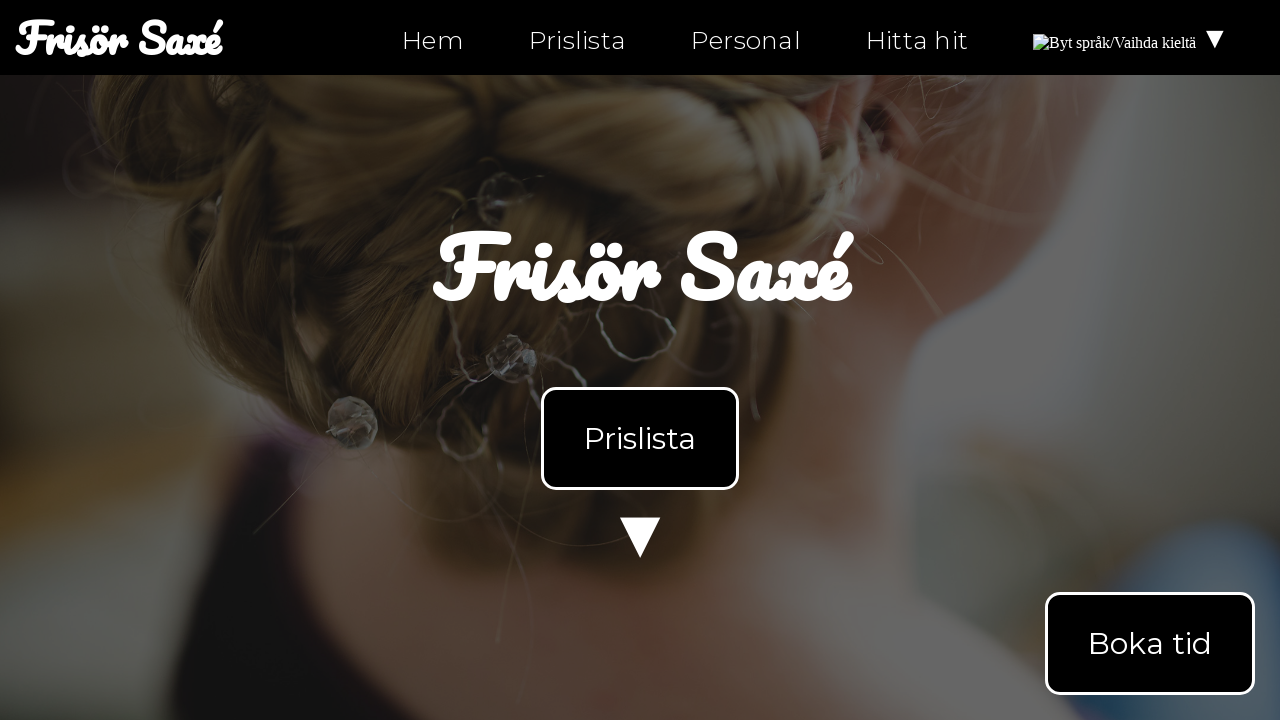

Retrieved href attribute from link: 'index-fi.html'
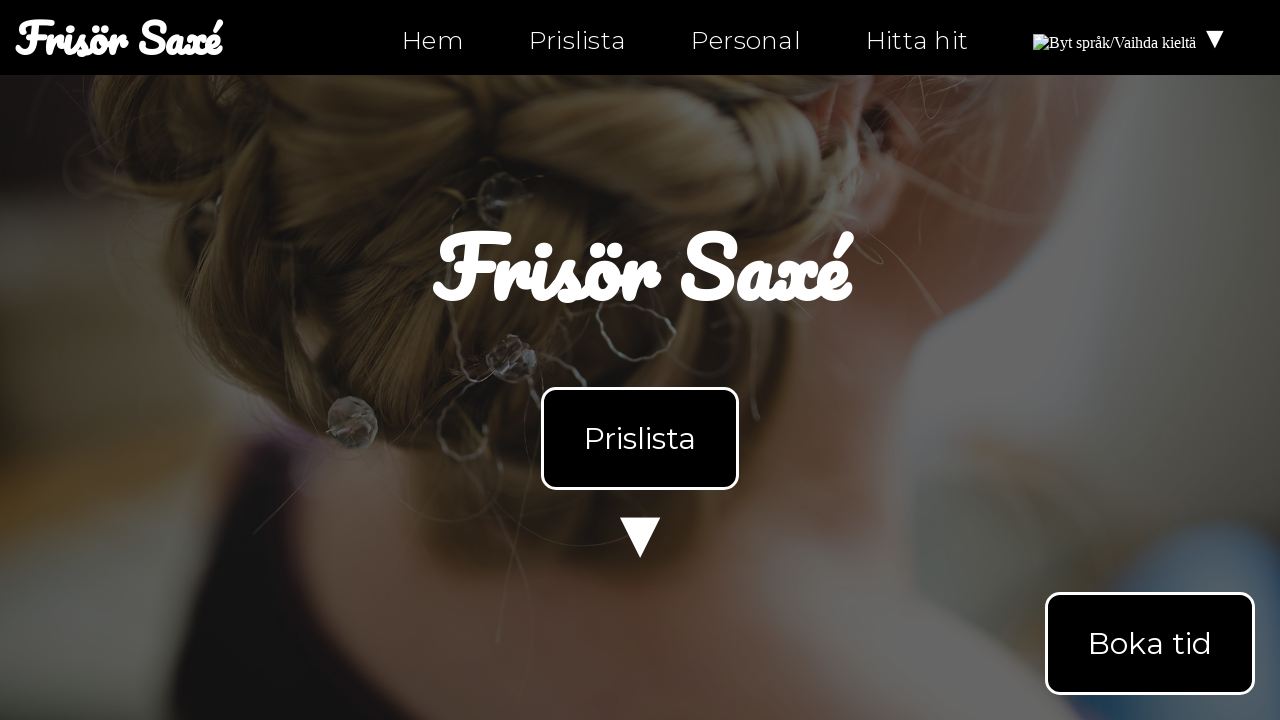

Asserted that link href is not empty or pointing to '#' only
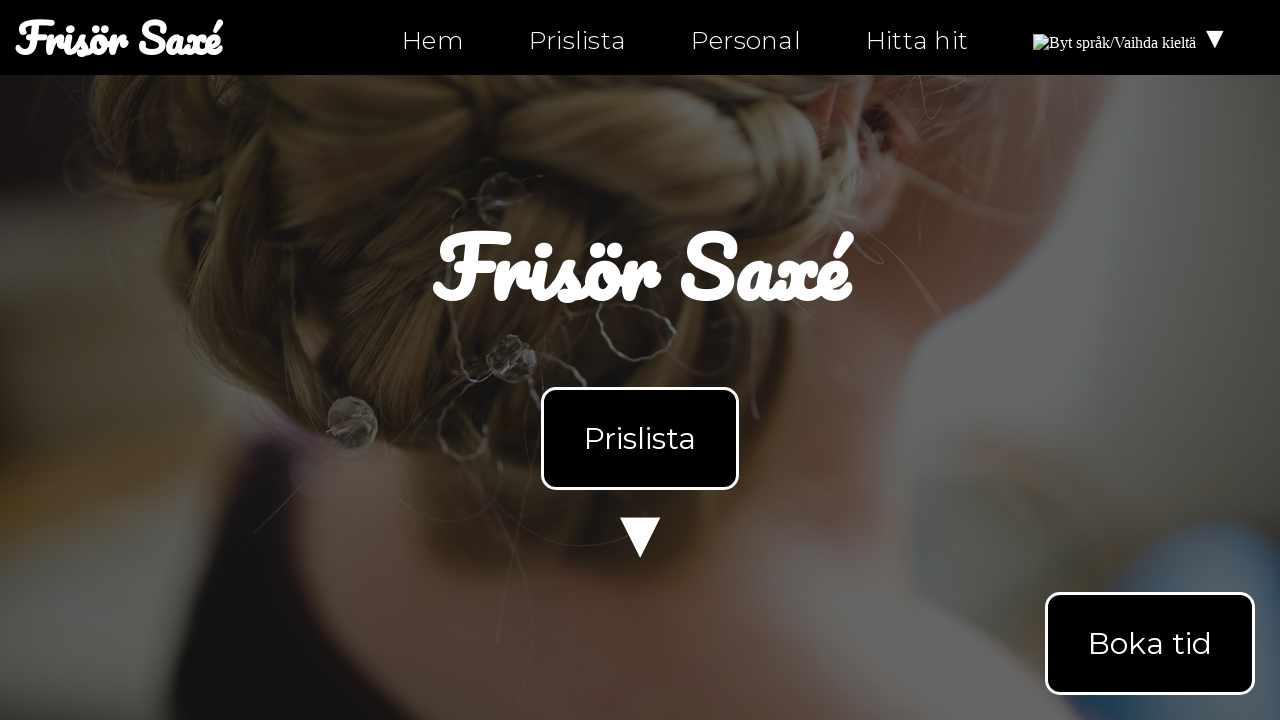

Retrieved href attribute from link: '#products'
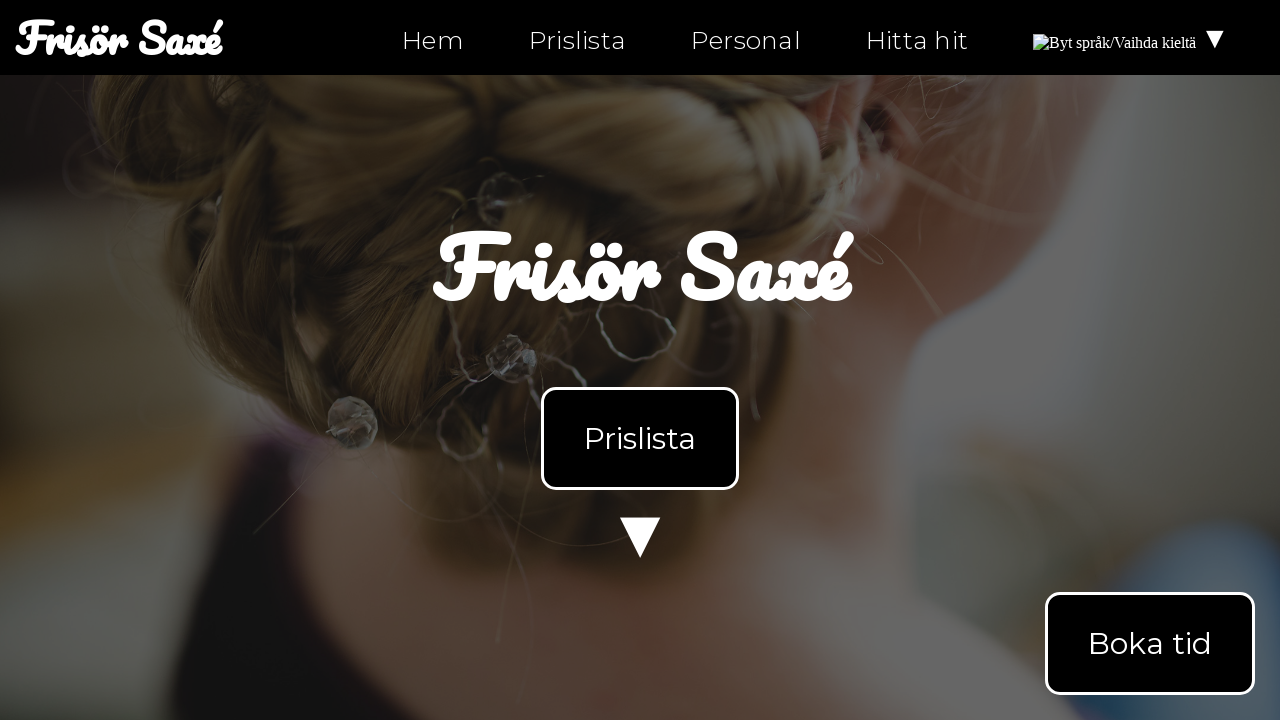

Asserted that link href is not empty or pointing to '#' only
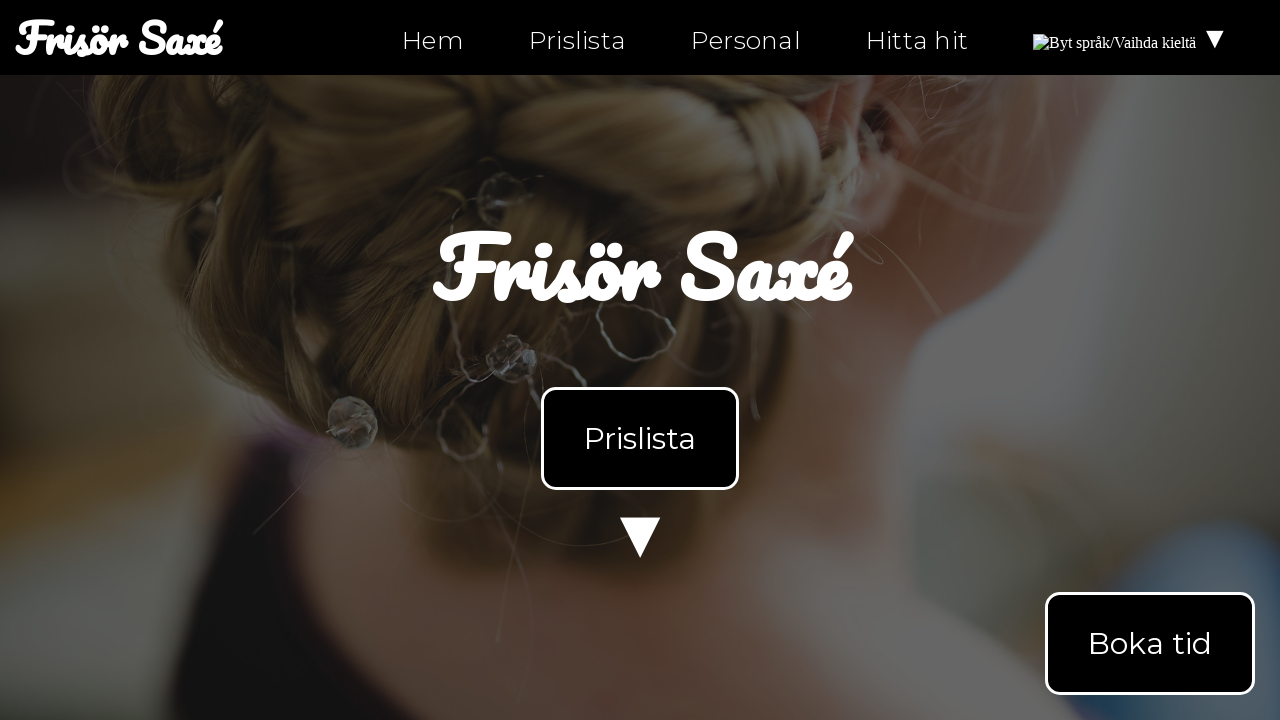

Retrieved href attribute from link: '#products'
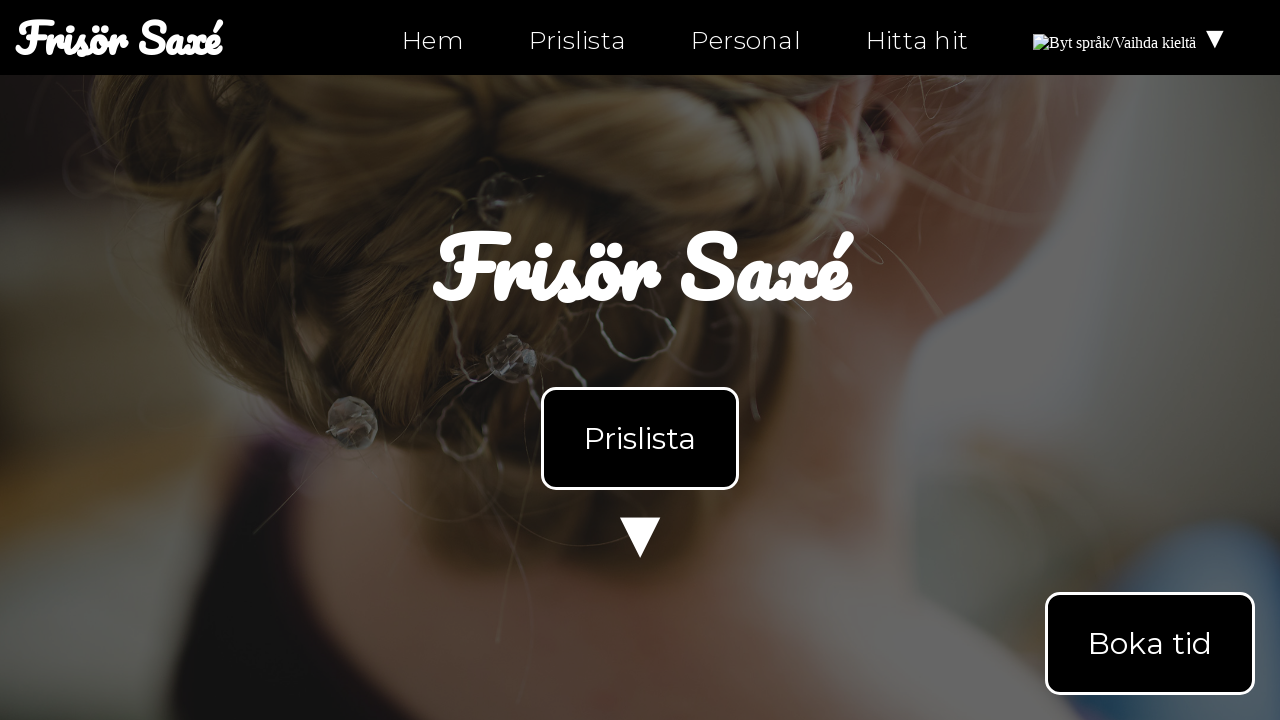

Asserted that link href is not empty or pointing to '#' only
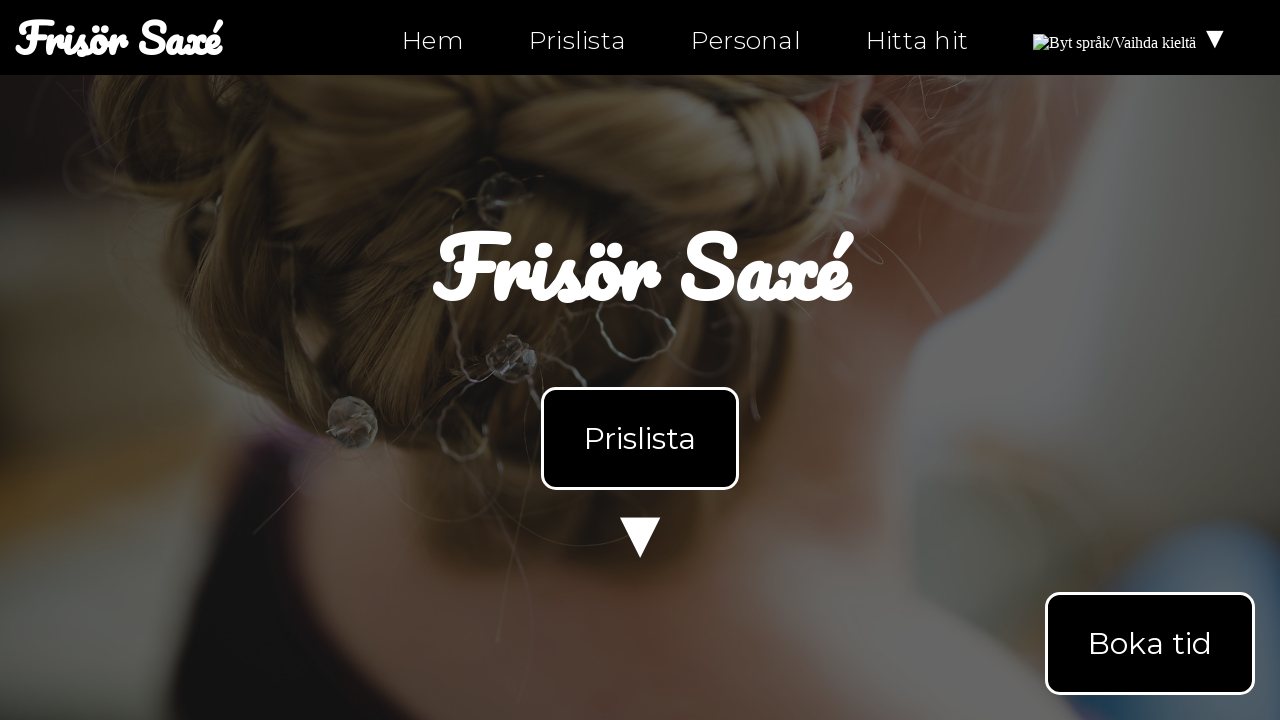

Retrieved href attribute from link: 'mailto:info@ntig-uppsala.github.io?Subject=Boka%20tid'
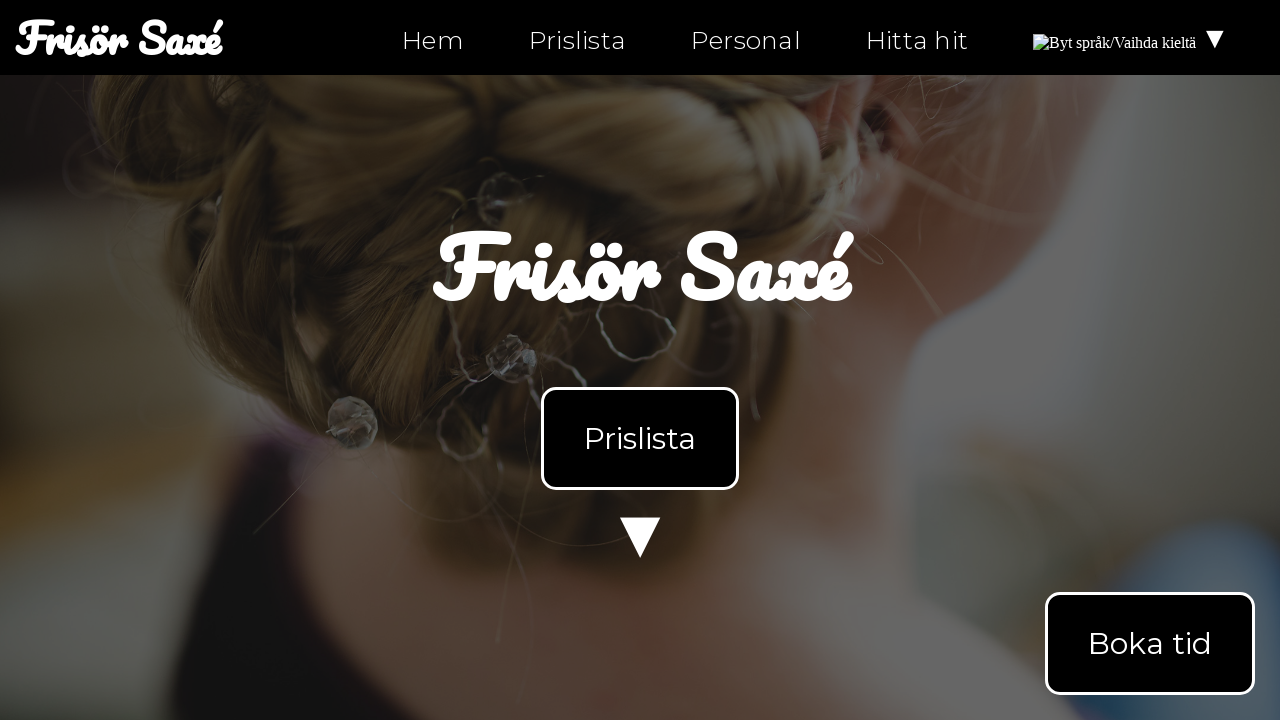

Asserted that link href is not empty or pointing to '#' only
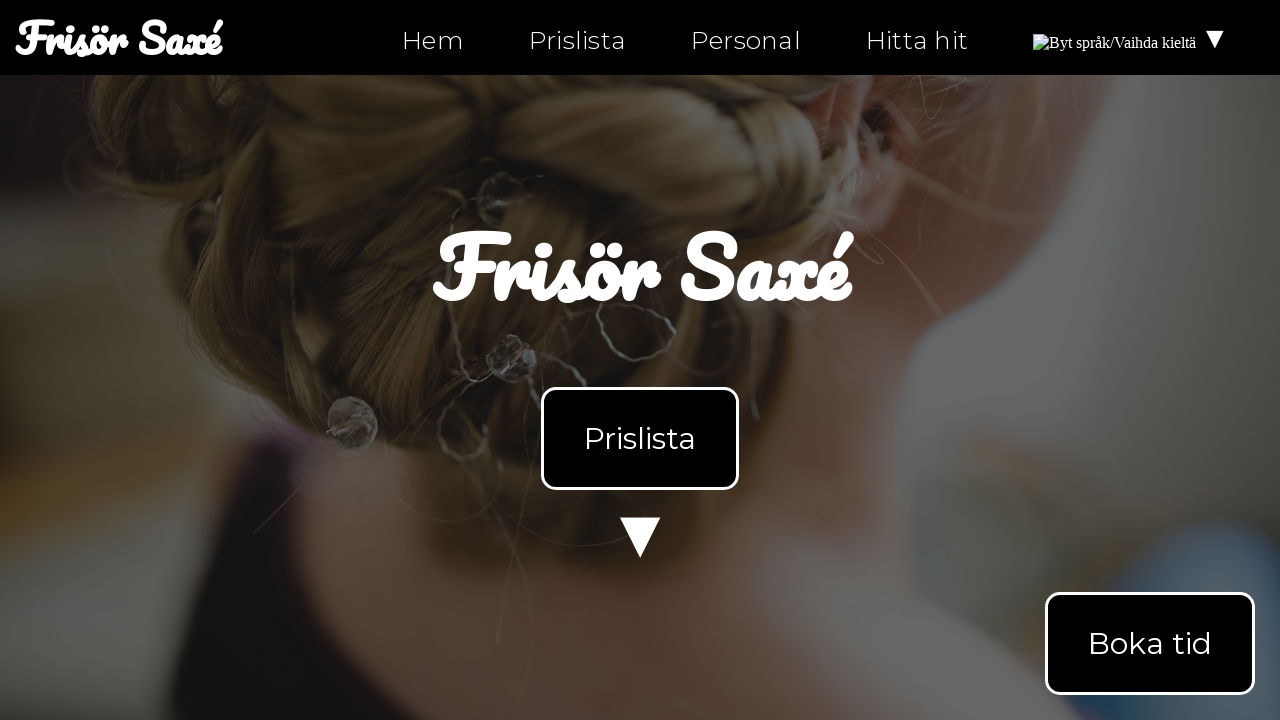

Retrieved href attribute from link: 'https://facebook.com/ntiuppsala'
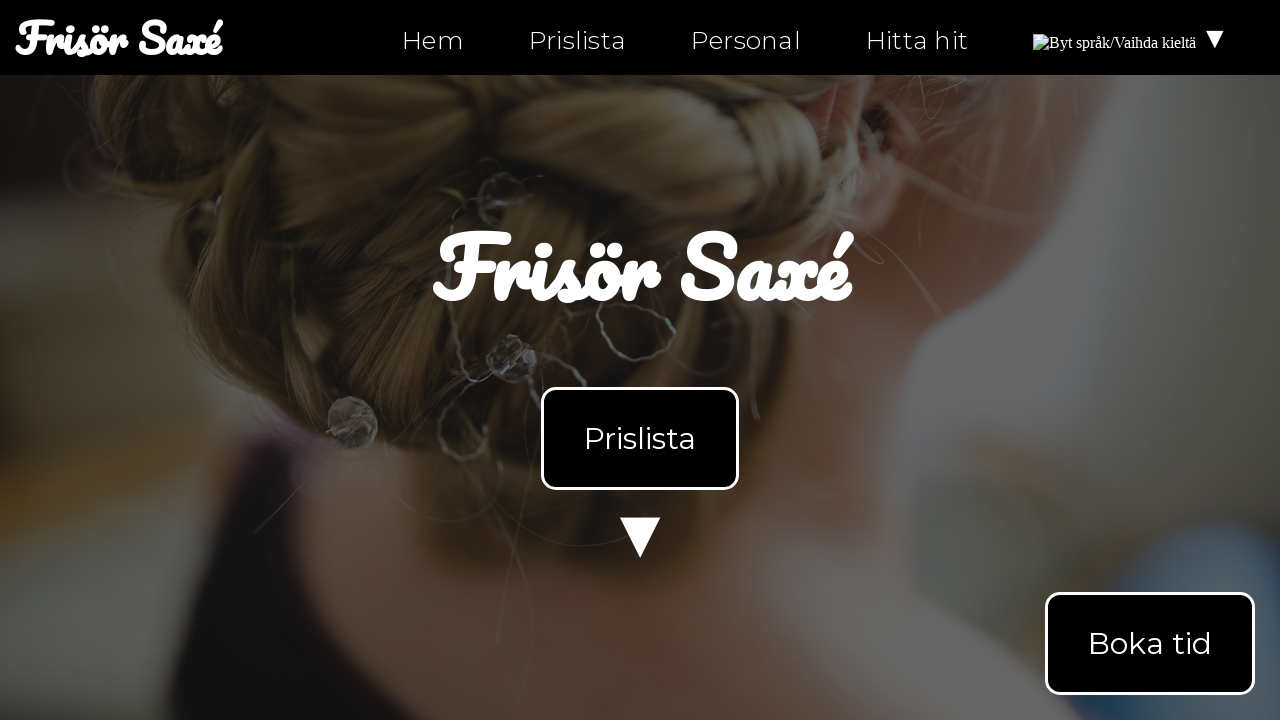

Asserted that link href is not empty or pointing to '#' only
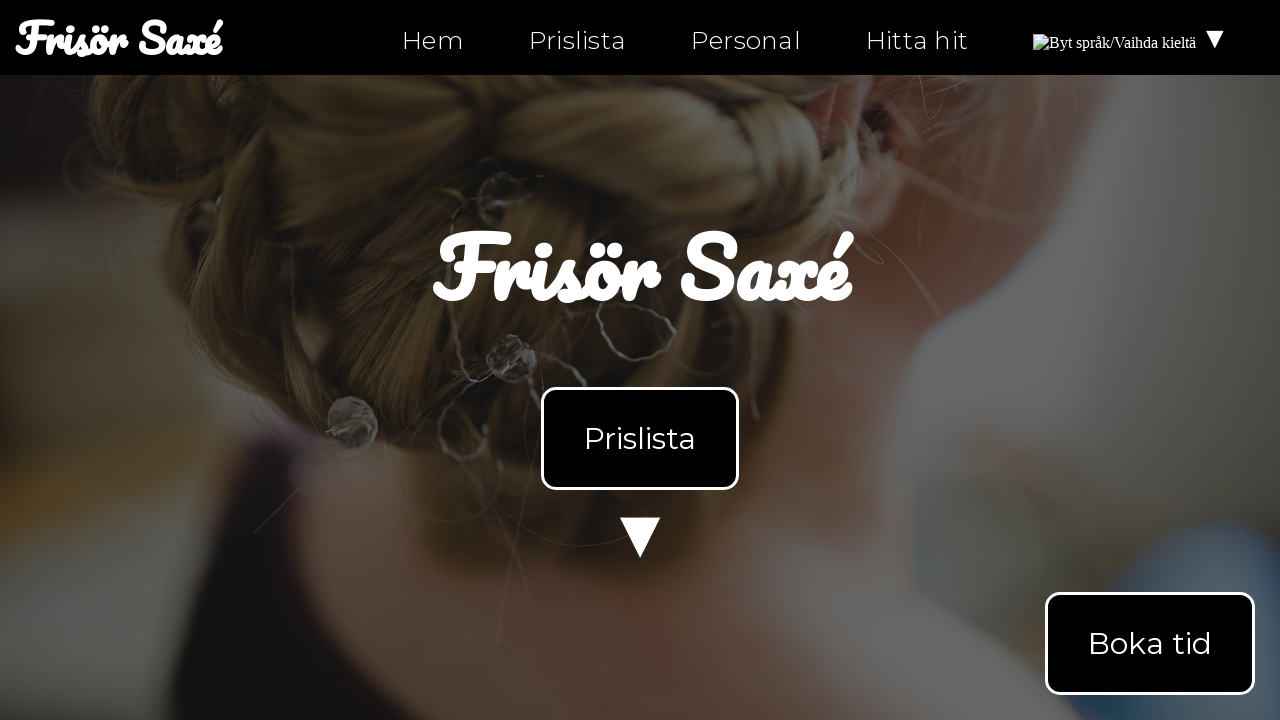

Retrieved href attribute from link: 'https://instagram.com/ntiuppsala'
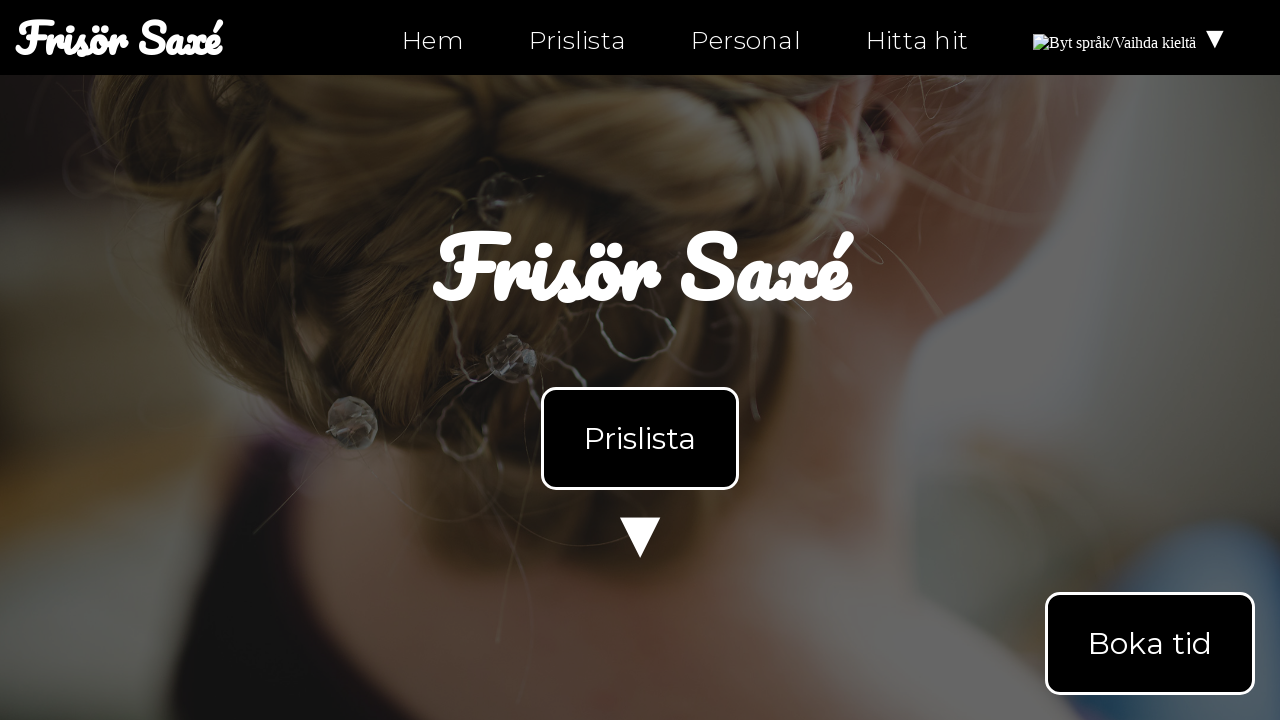

Asserted that link href is not empty or pointing to '#' only
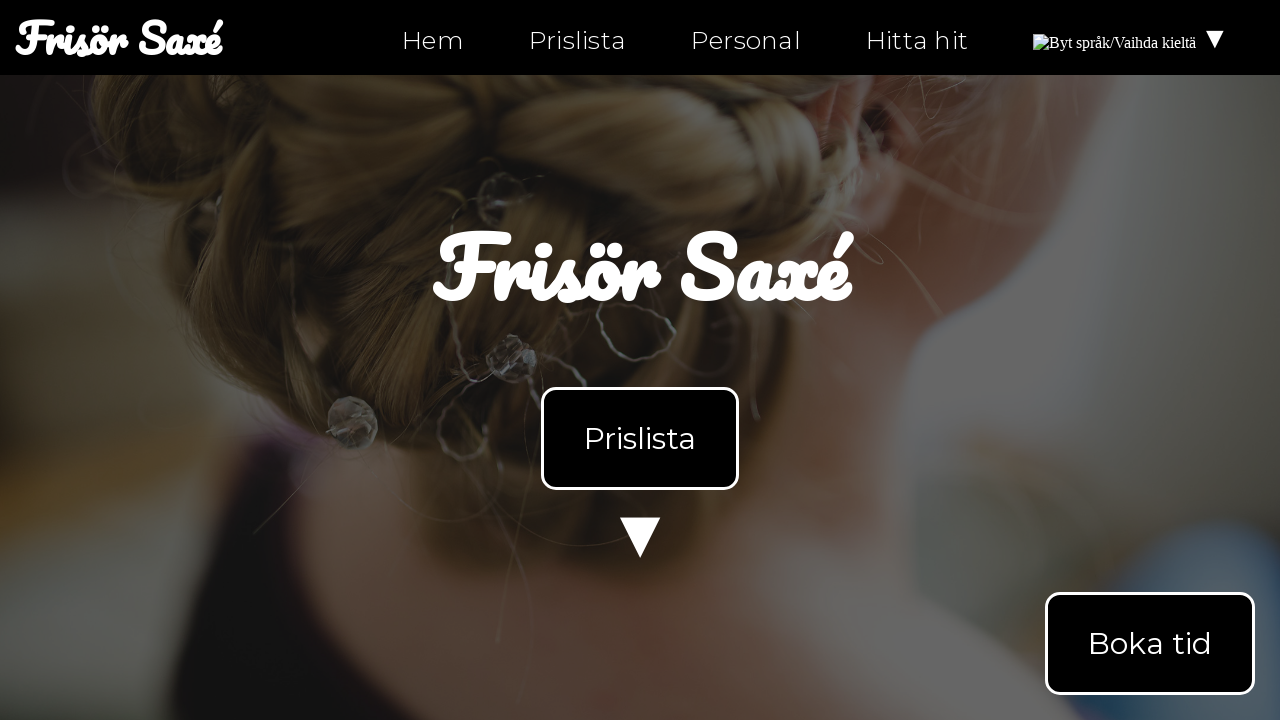

Retrieved href attribute from link: 'https://twitter.com/ntiuppsala'
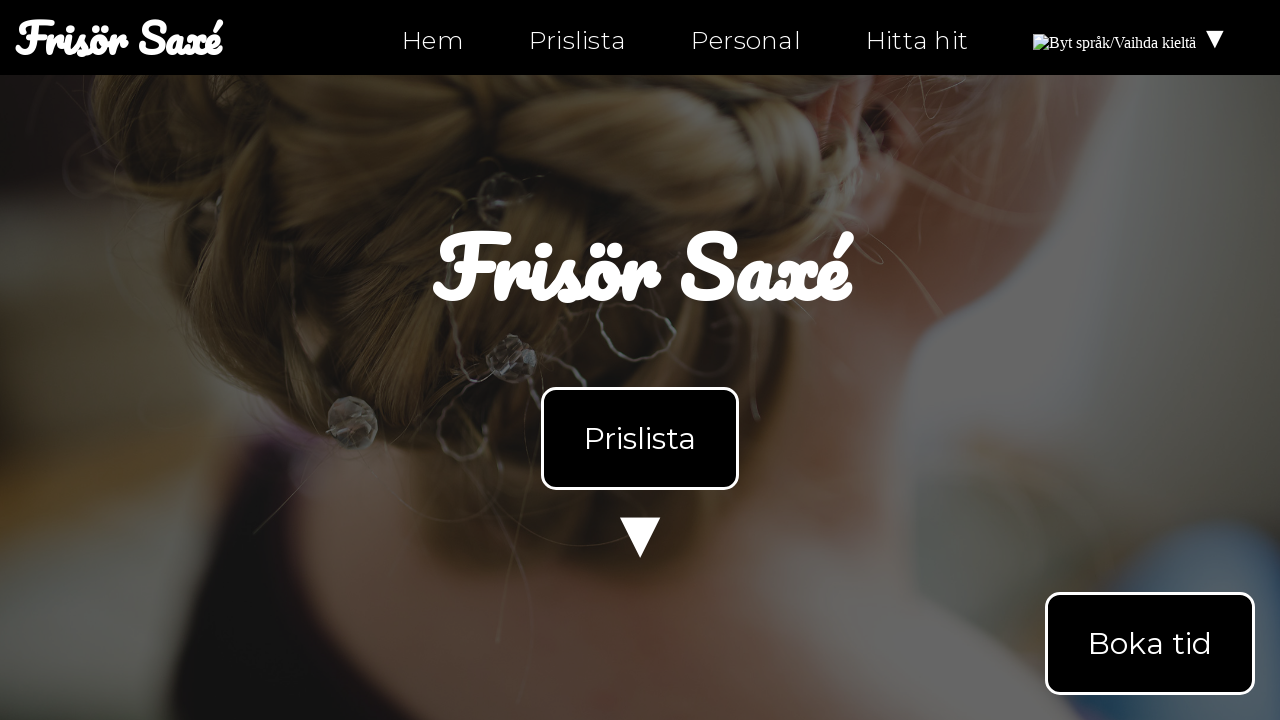

Asserted that link href is not empty or pointing to '#' only
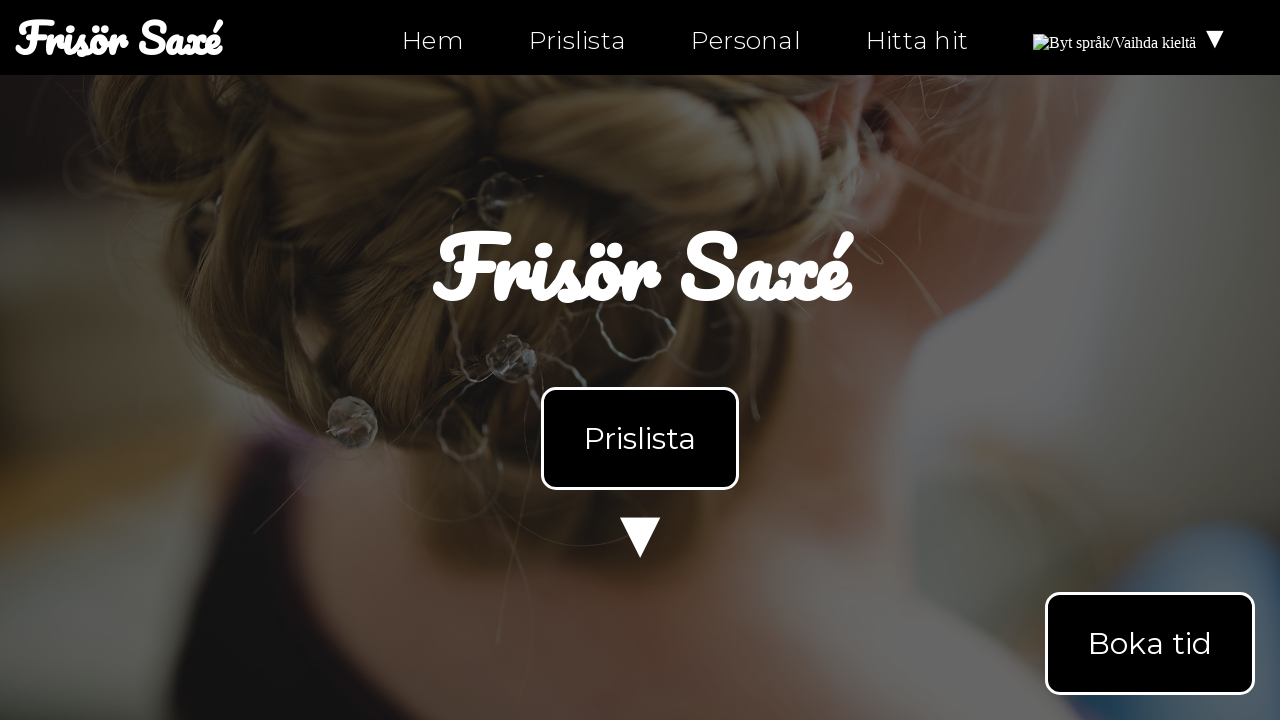

Retrieved href attribute from link: 'tel:0630-555-555'
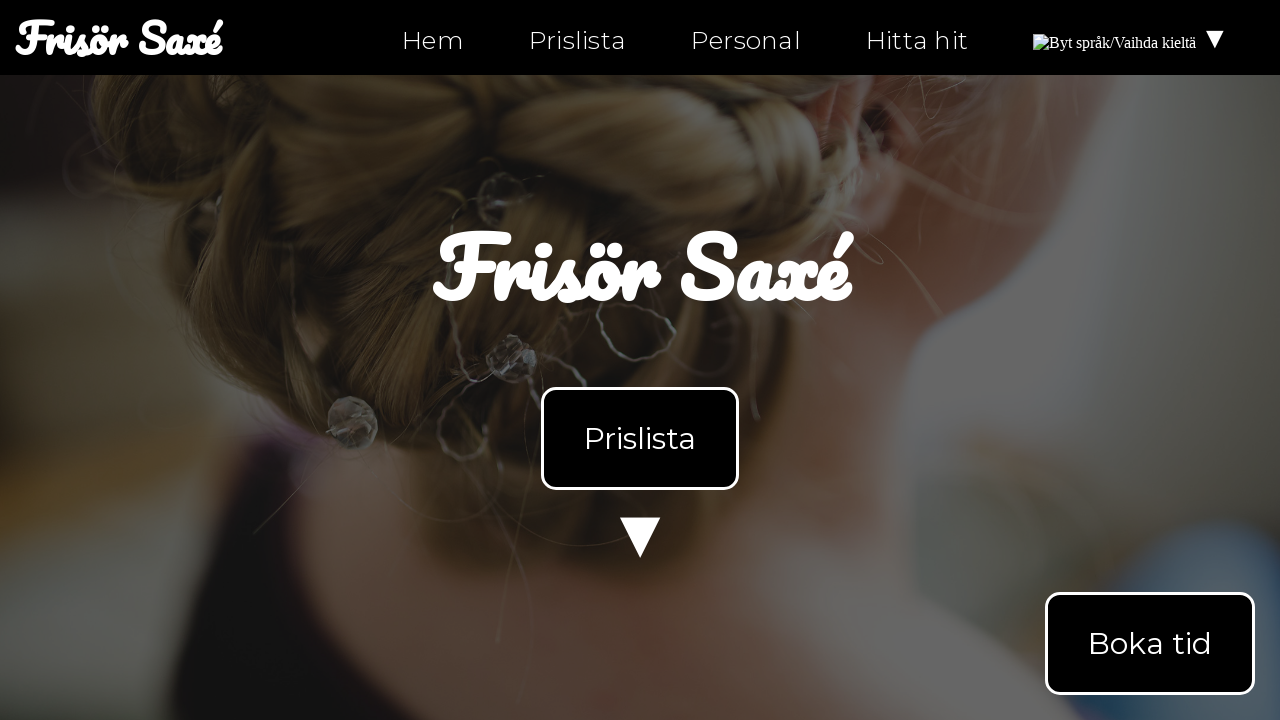

Asserted that link href is not empty or pointing to '#' only
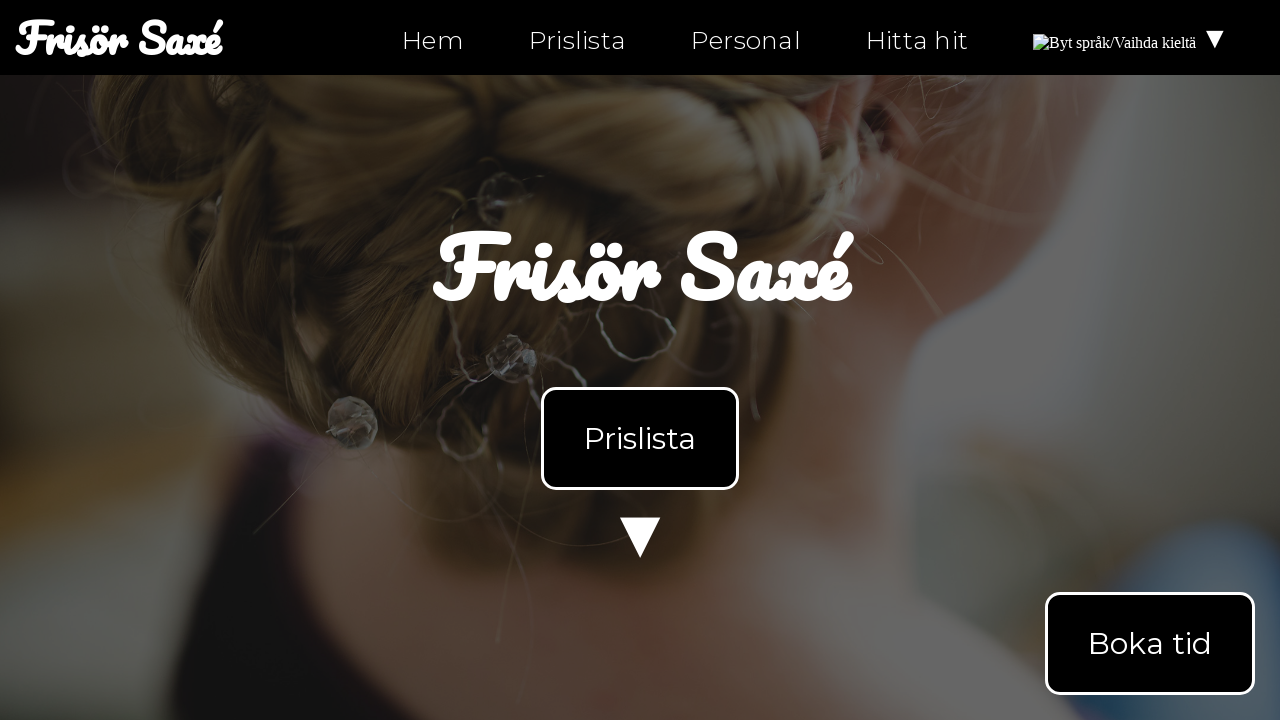

Retrieved href attribute from link: 'mailto:info@ntig-uppsala.github.io'
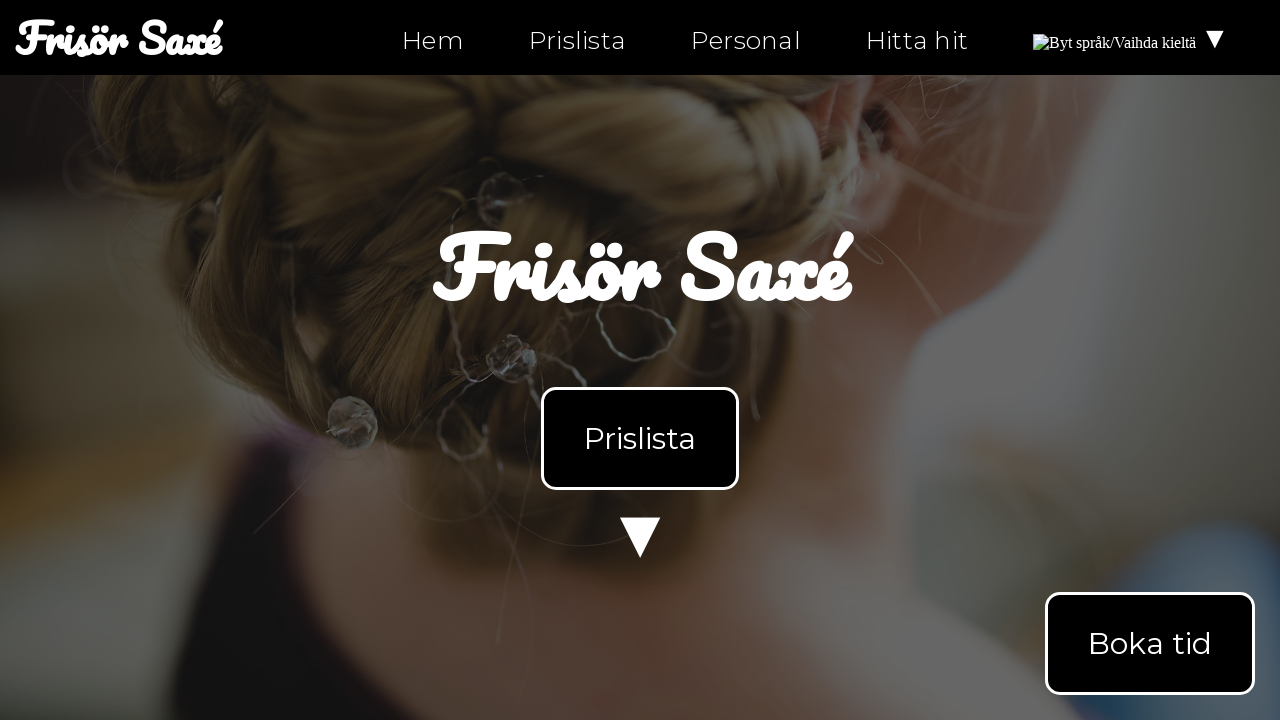

Asserted that link href is not empty or pointing to '#' only
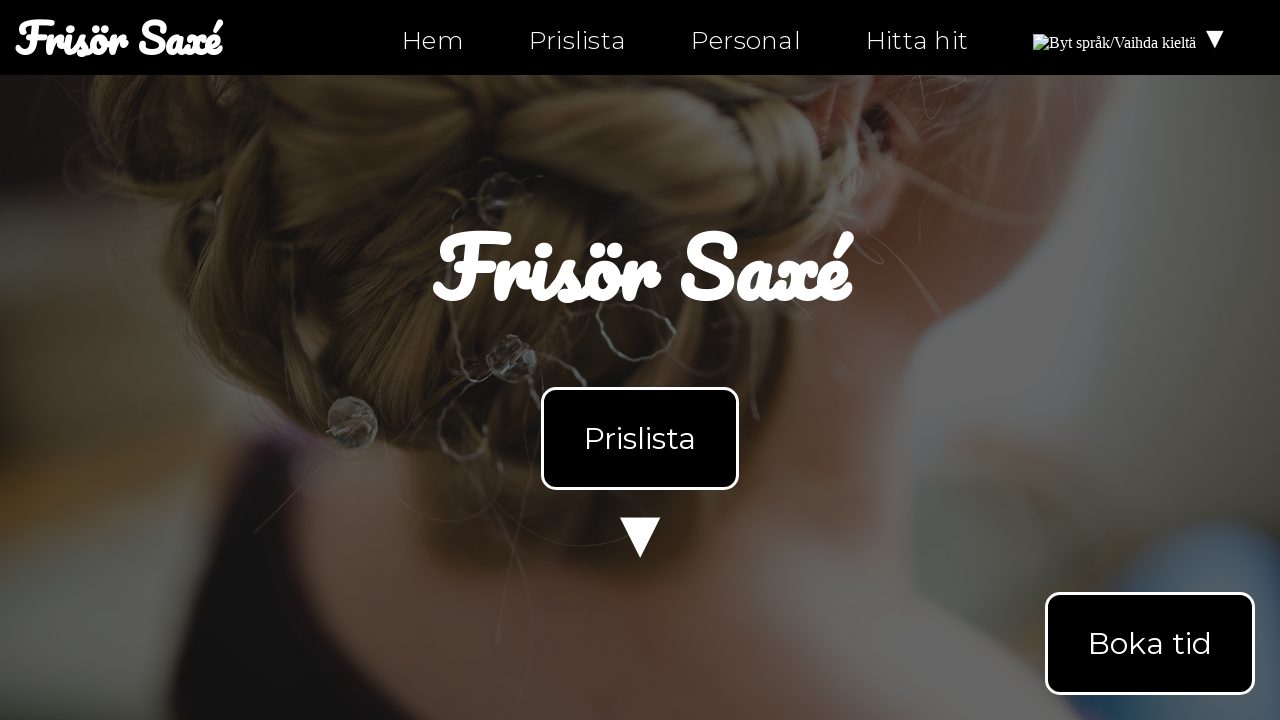

Retrieved href attribute from link: 'hitta-hit.html'
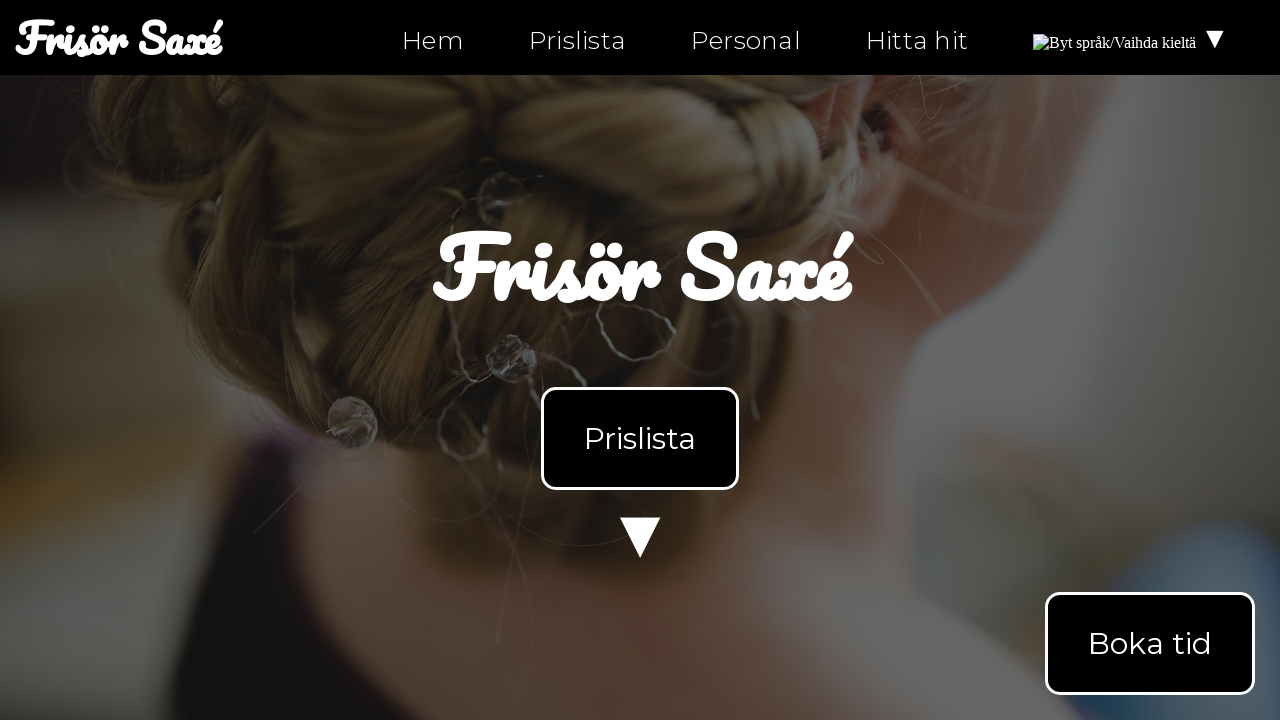

Asserted that link href is not empty or pointing to '#' only
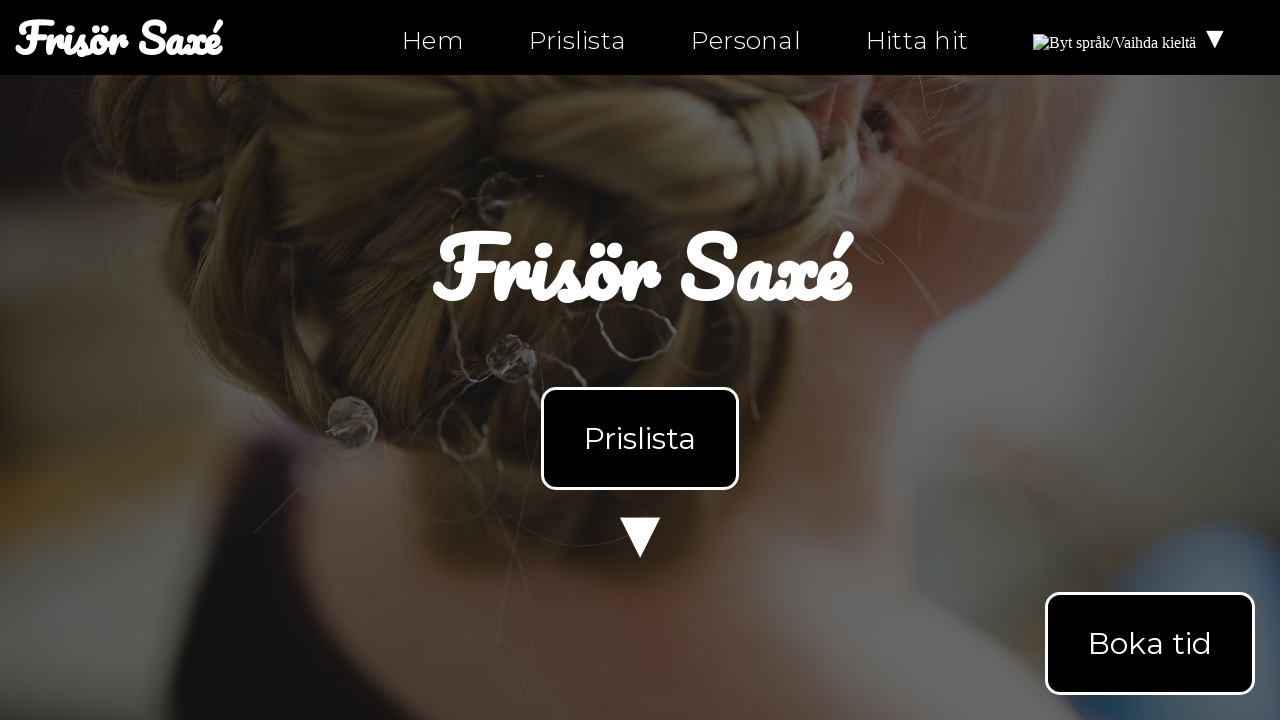

Navigated to personal.html
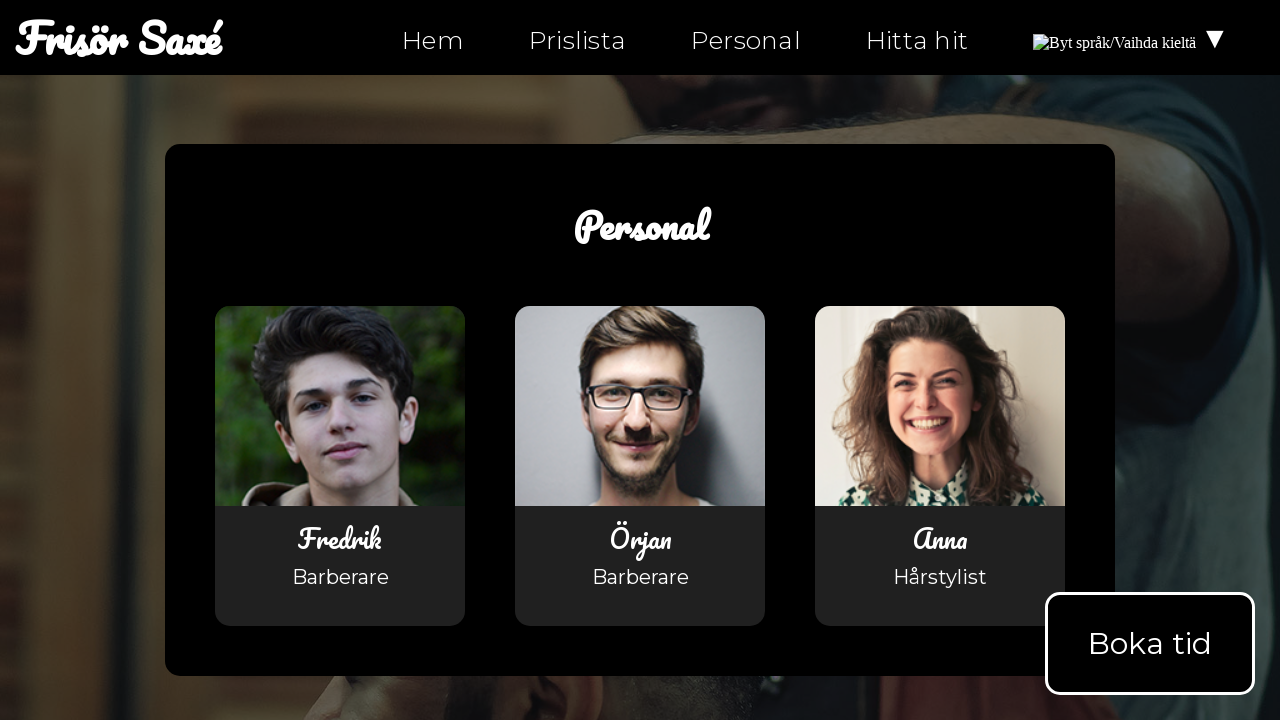

Retrieved all anchor elements from personal.html
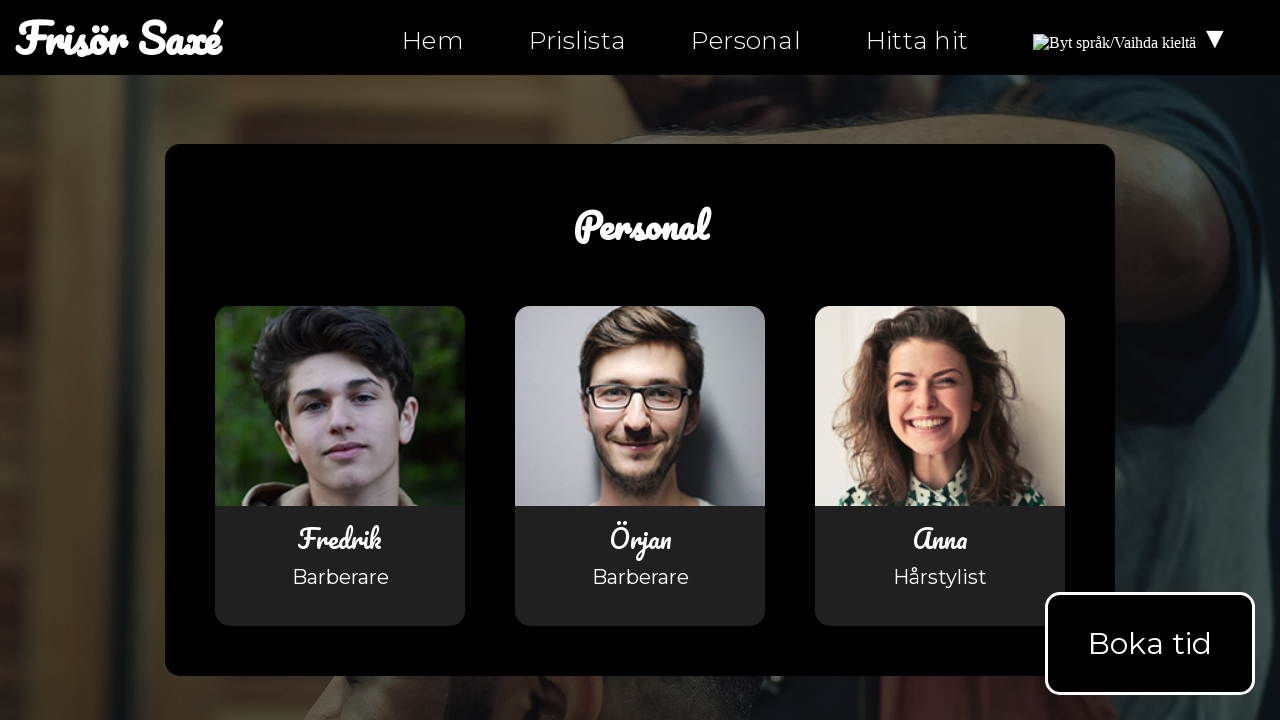

Retrieved href attribute from link: 'index.html'
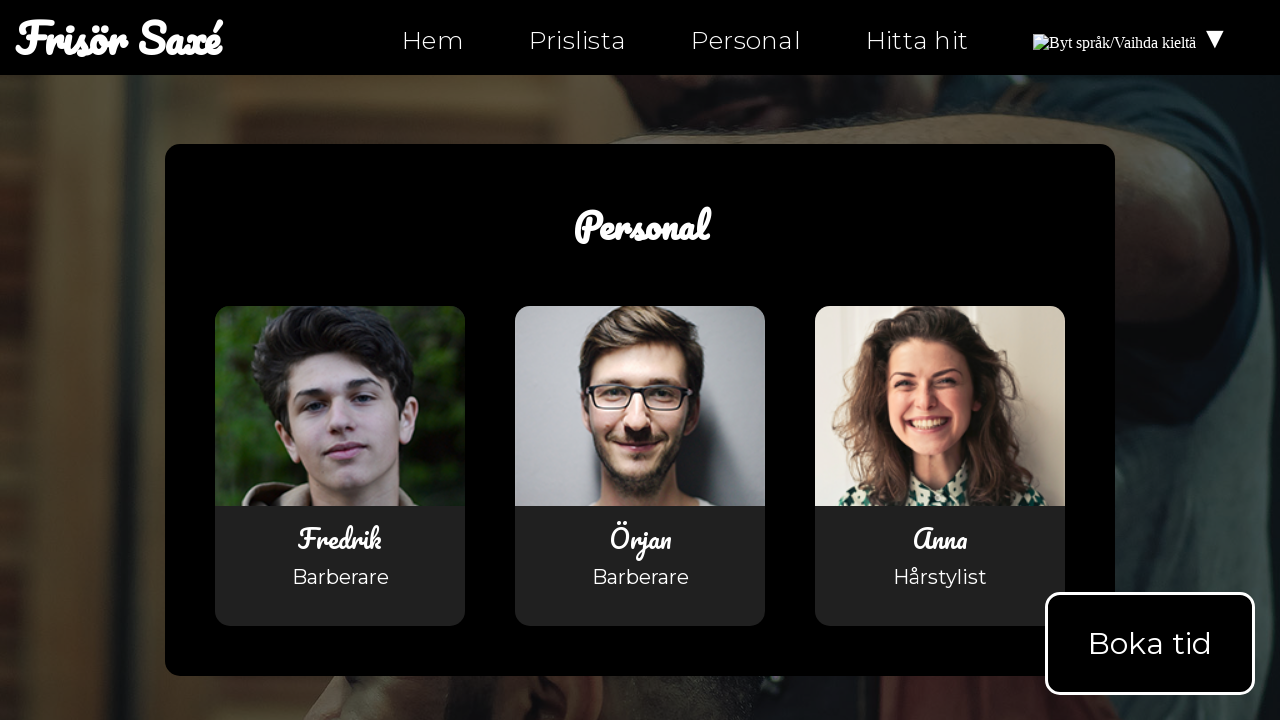

Asserted that link href is not empty or pointing to '#' only
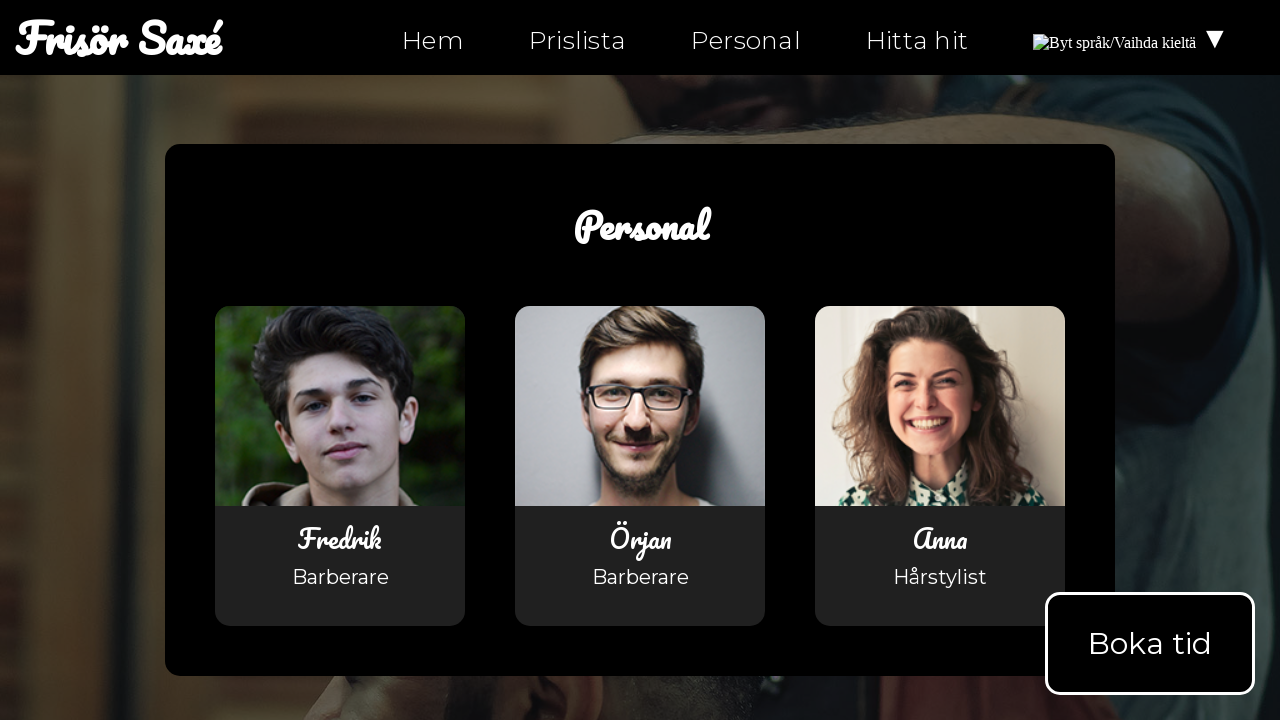

Retrieved href attribute from link: 'index.html'
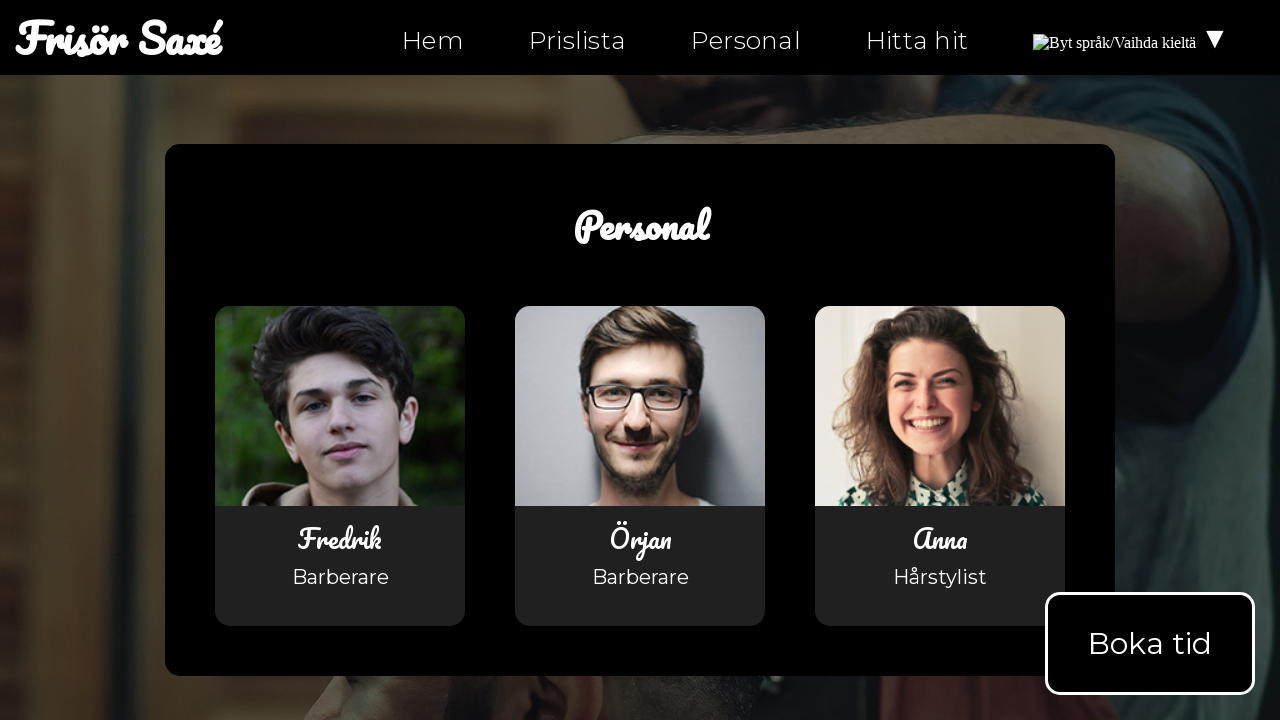

Asserted that link href is not empty or pointing to '#' only
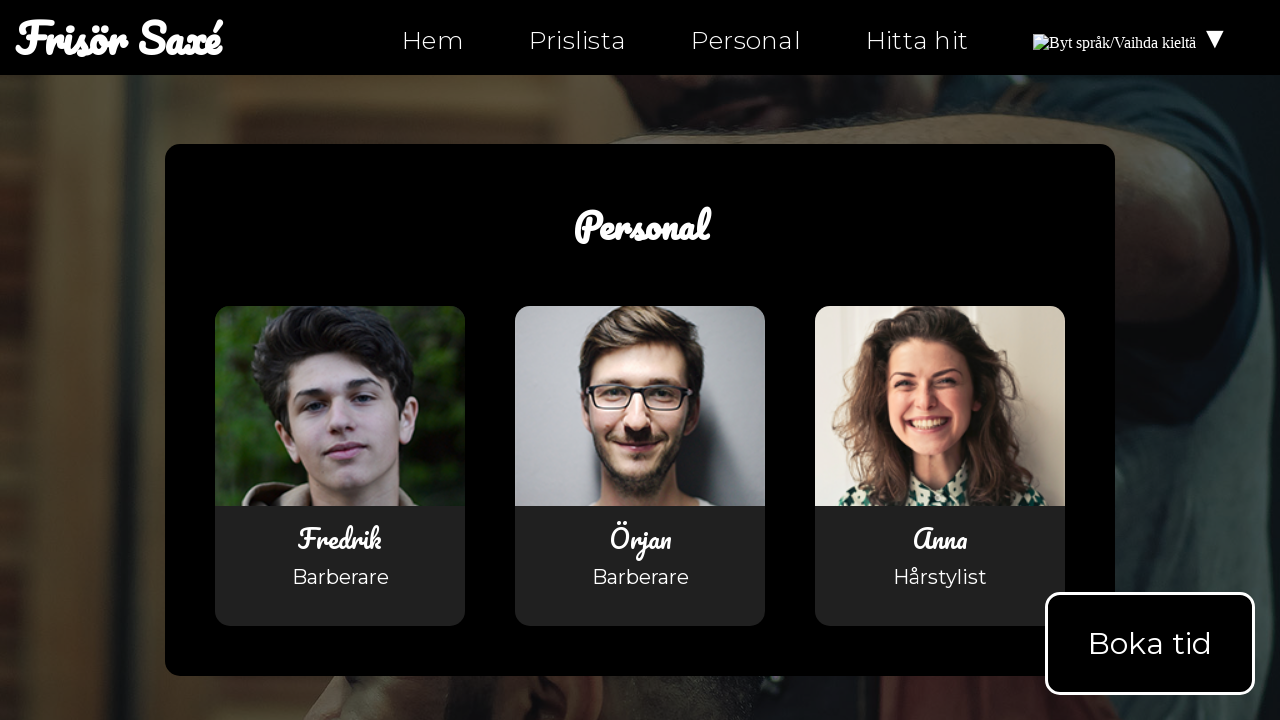

Retrieved href attribute from link: 'index.html#products'
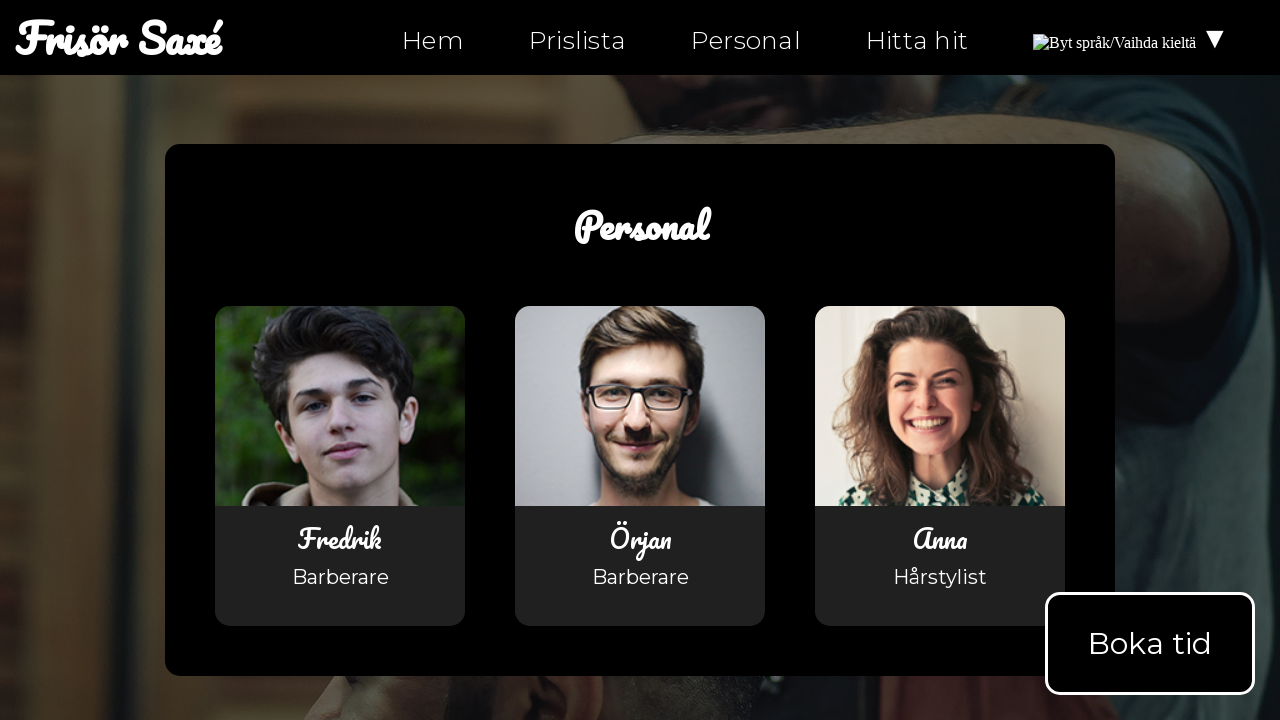

Asserted that link href is not empty or pointing to '#' only
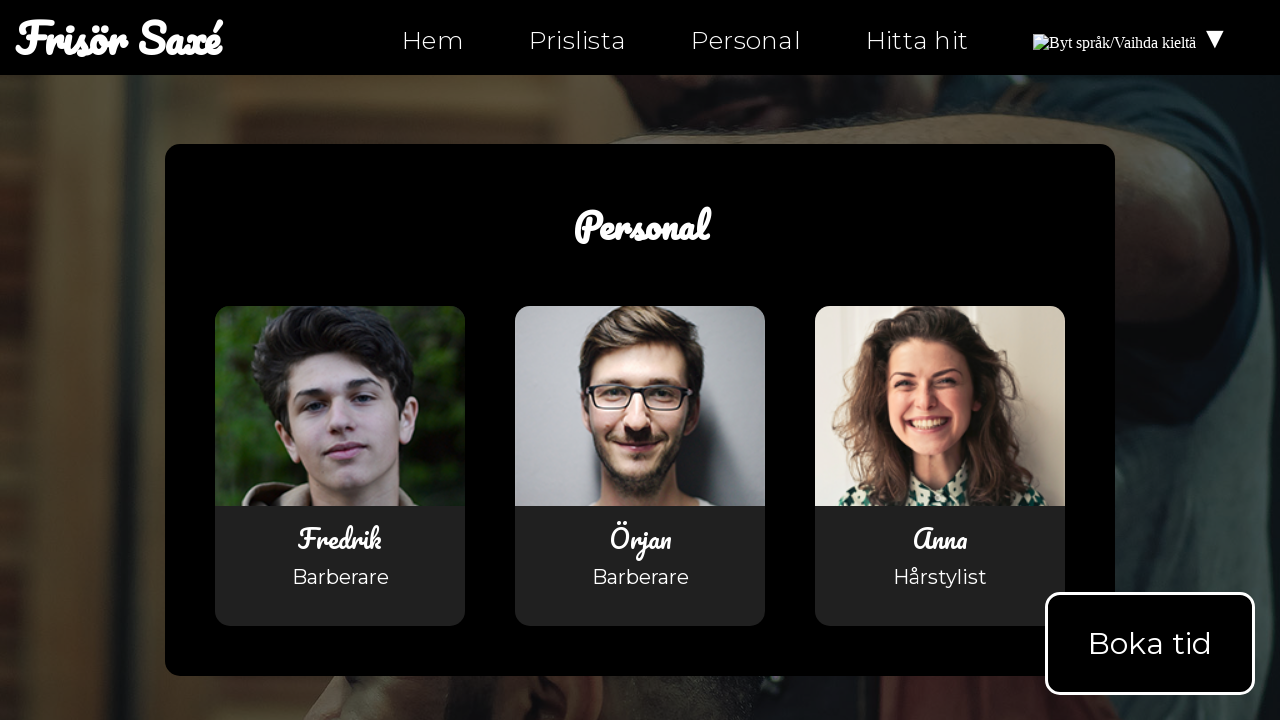

Retrieved href attribute from link: 'personal.html'
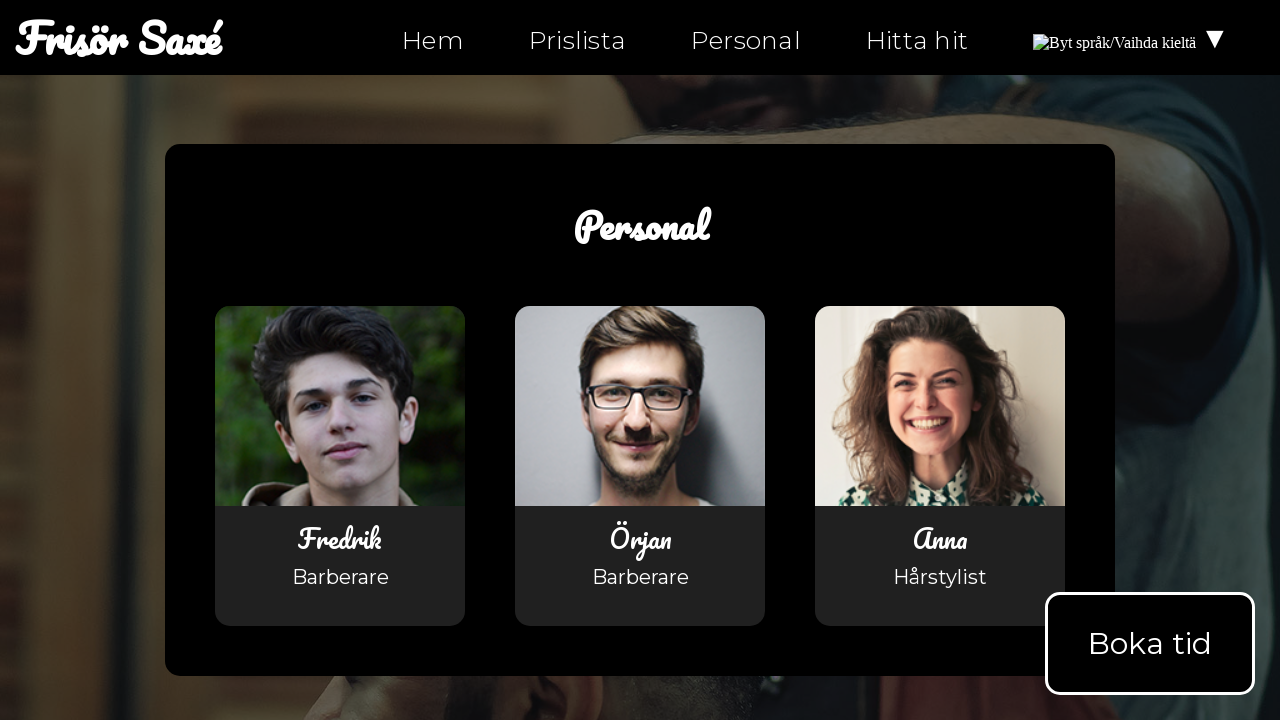

Asserted that link href is not empty or pointing to '#' only
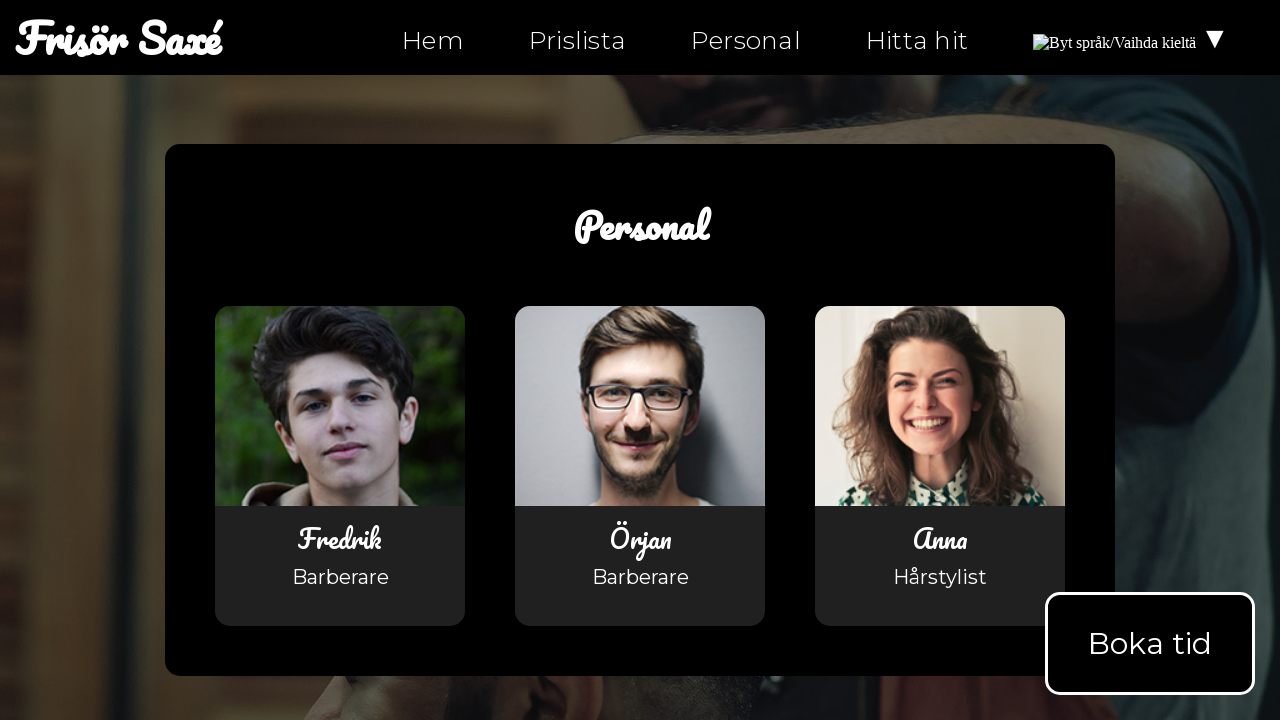

Retrieved href attribute from link: 'hitta-hit.html'
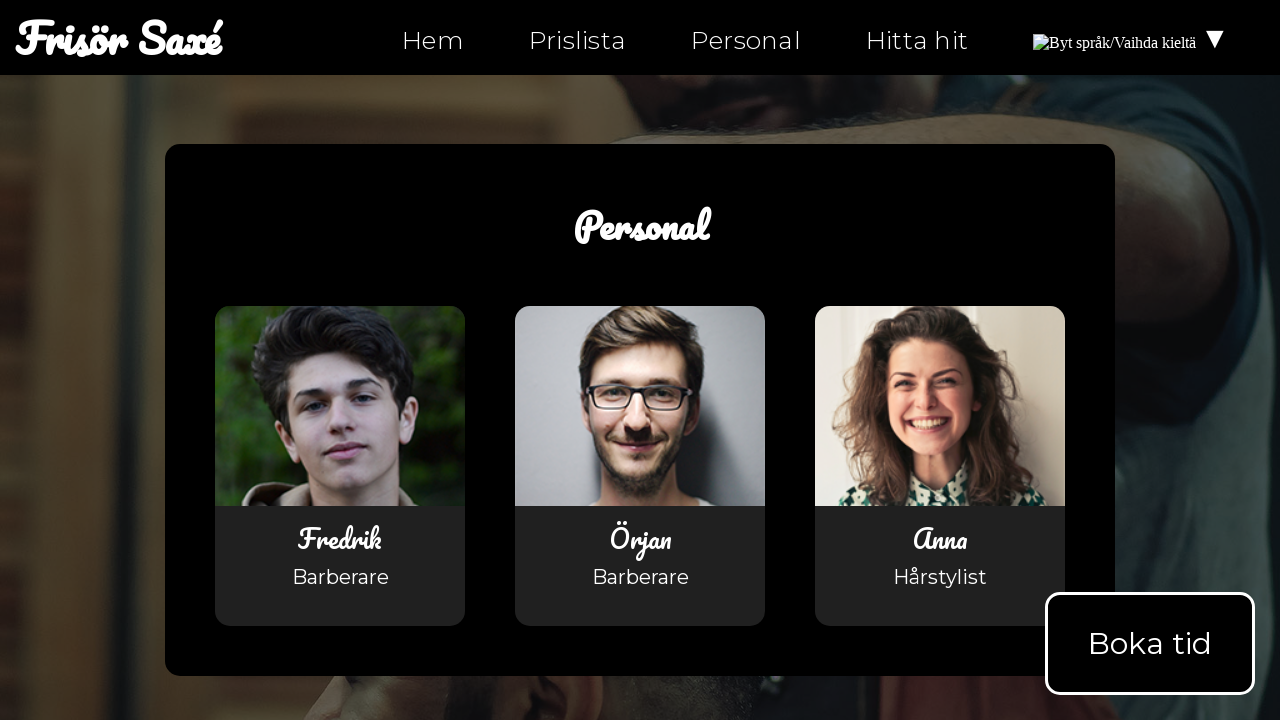

Asserted that link href is not empty or pointing to '#' only
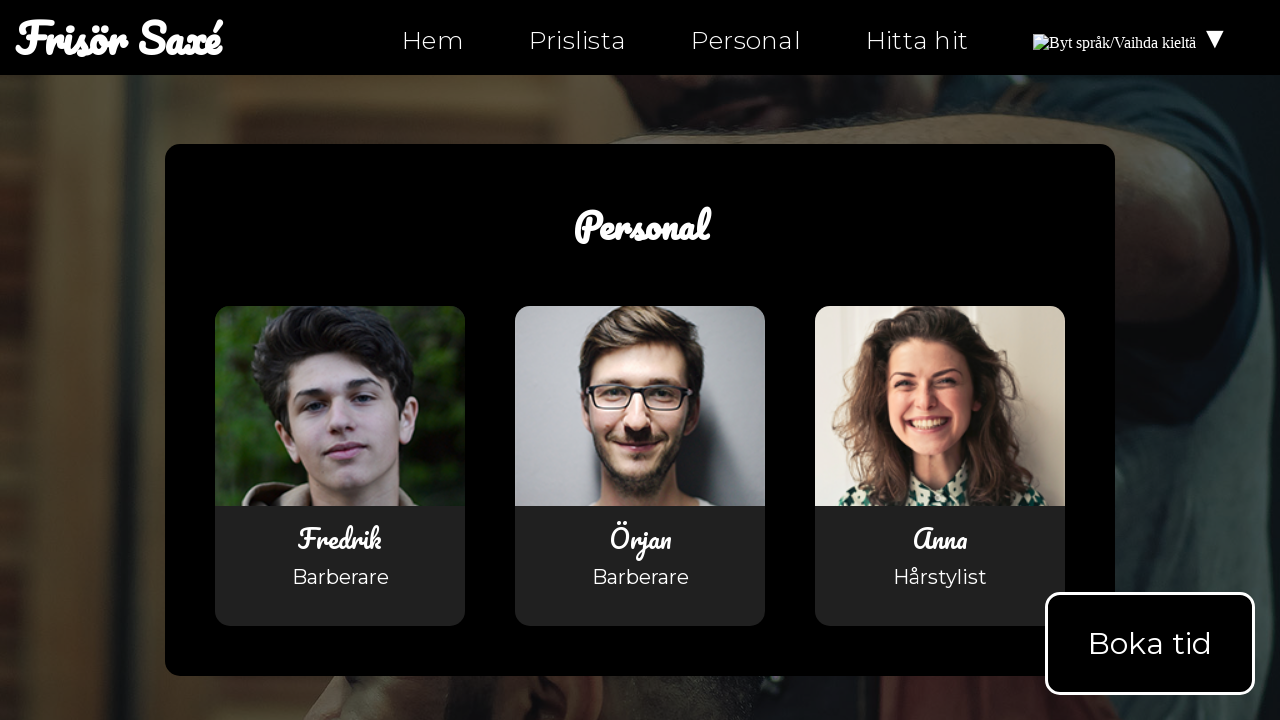

Retrieved href attribute from link: 'personal.html'
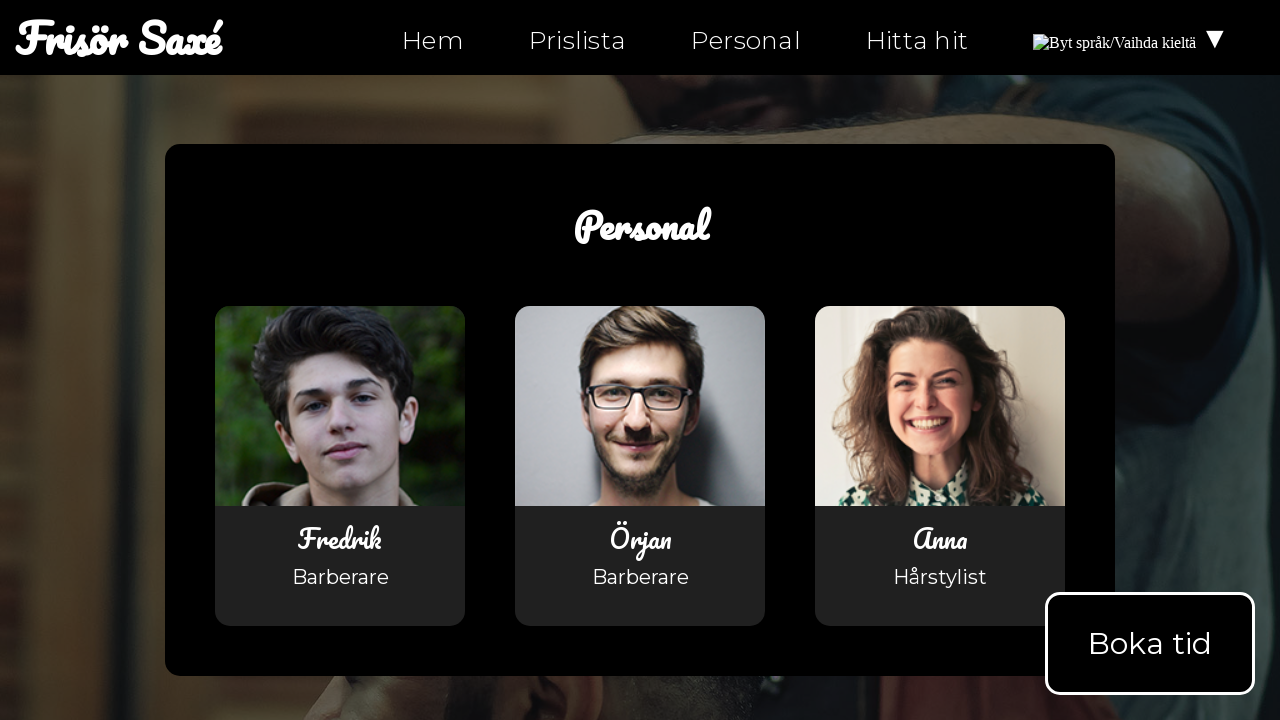

Asserted that link href is not empty or pointing to '#' only
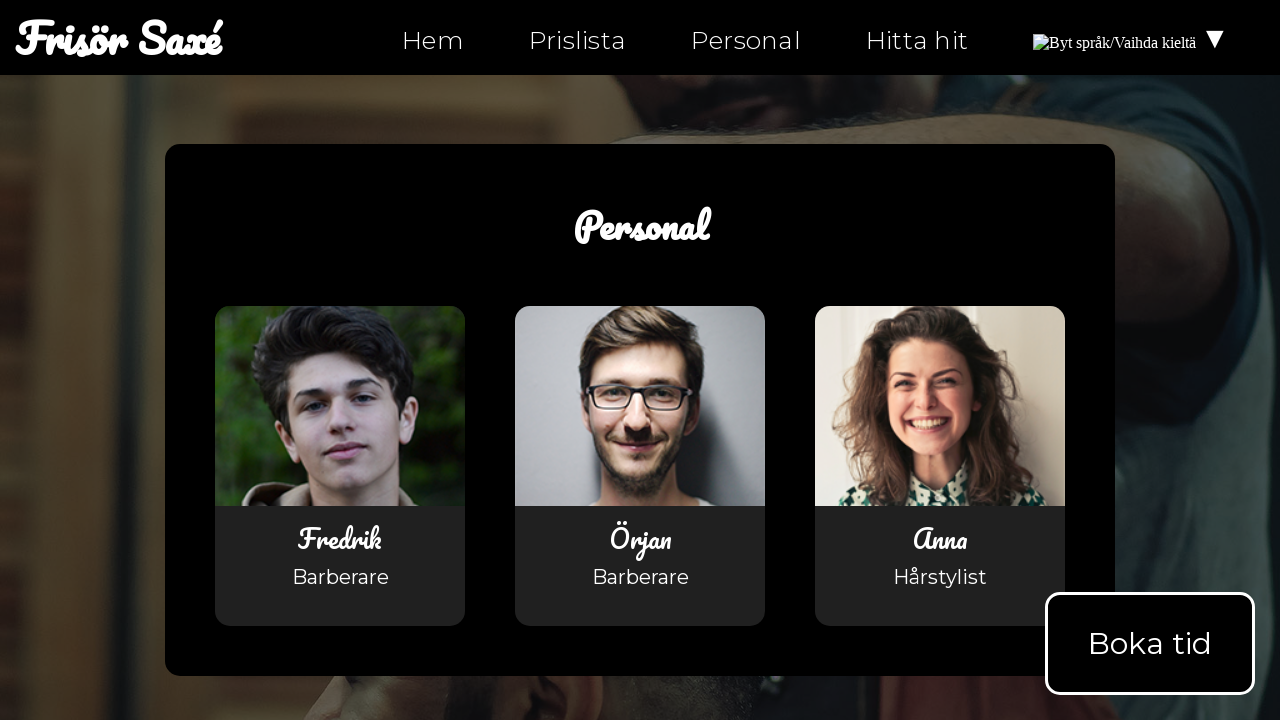

Retrieved href attribute from link: 'personal-fi.html'
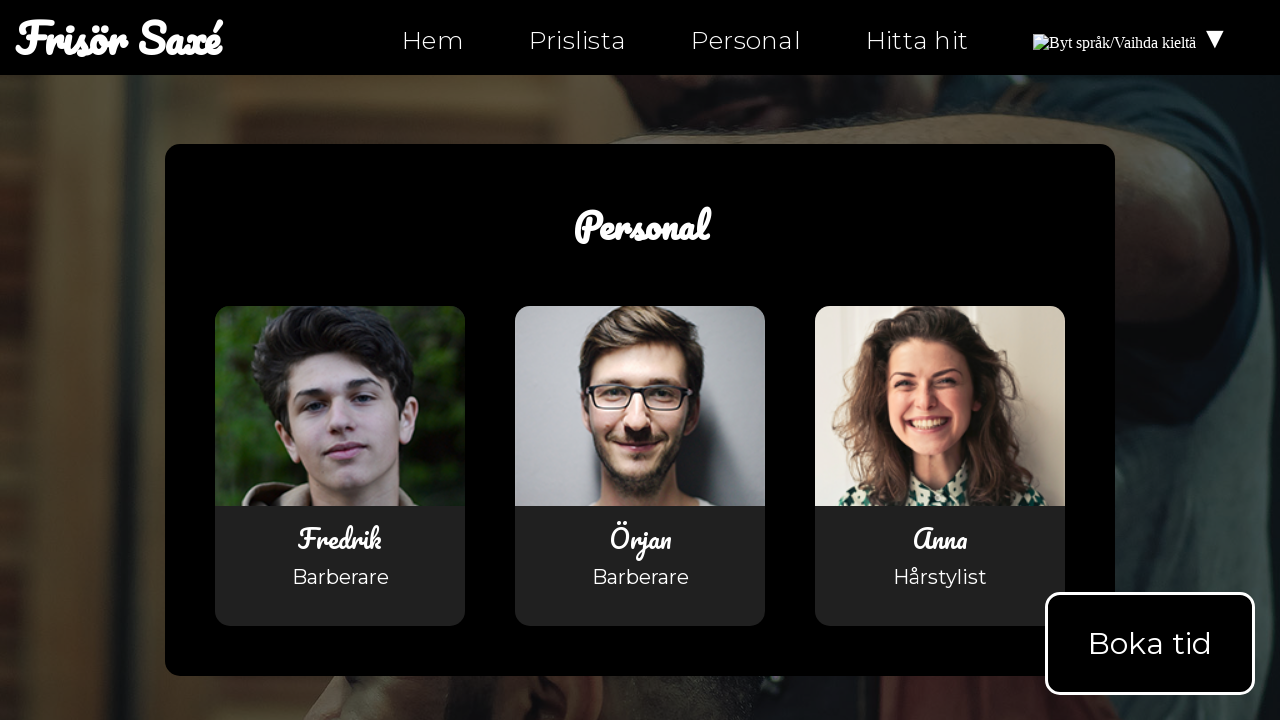

Asserted that link href is not empty or pointing to '#' only
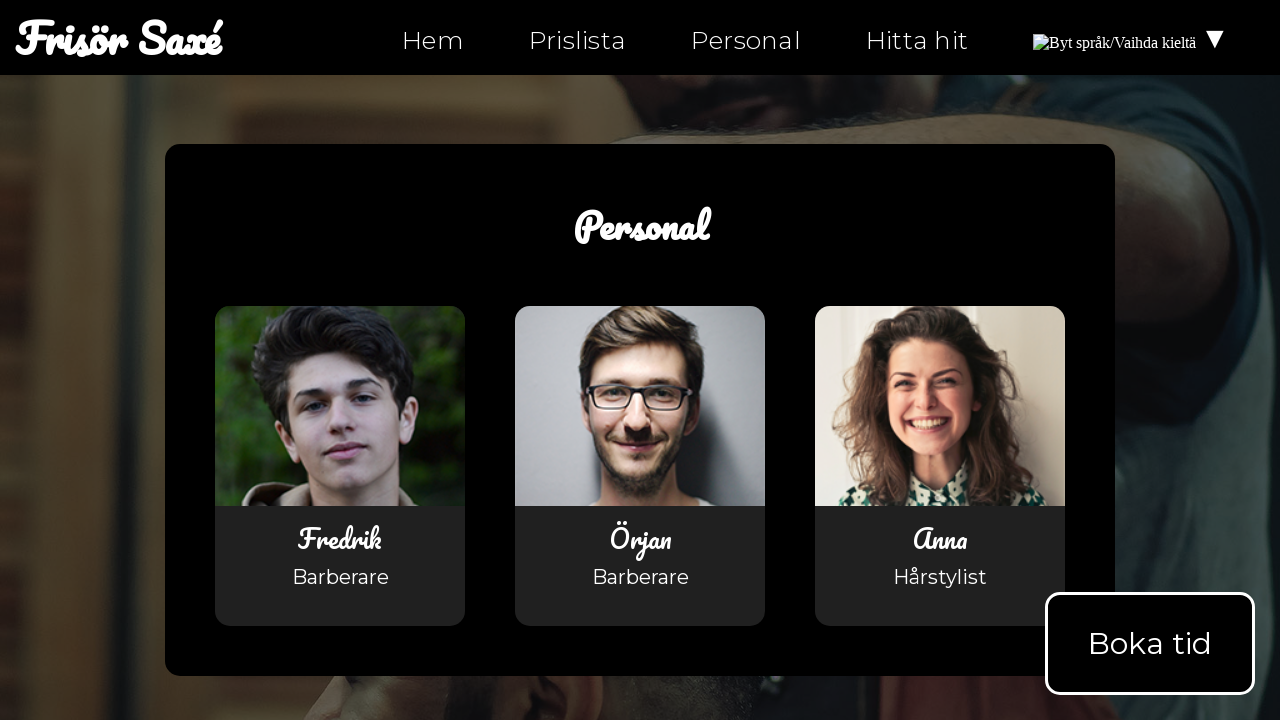

Retrieved href attribute from link: 'mailto:info@ntig-uppsala.github.io?Subject=Boka%20tid'
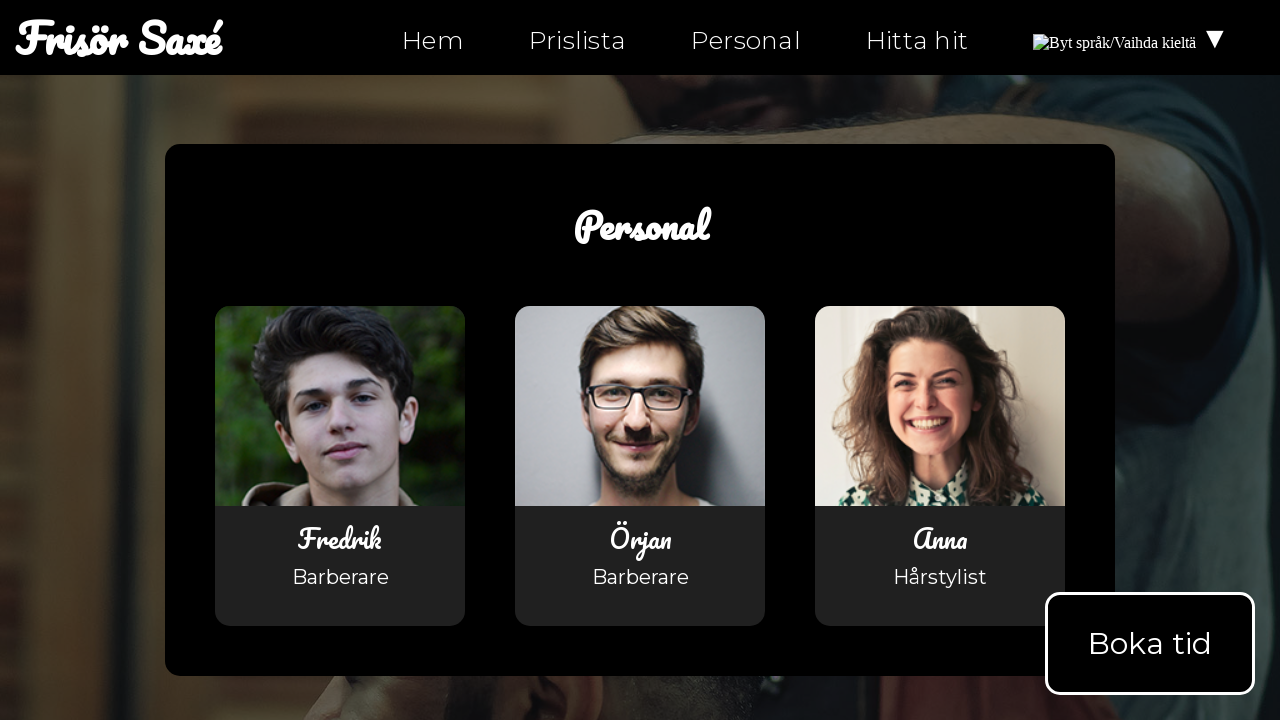

Asserted that link href is not empty or pointing to '#' only
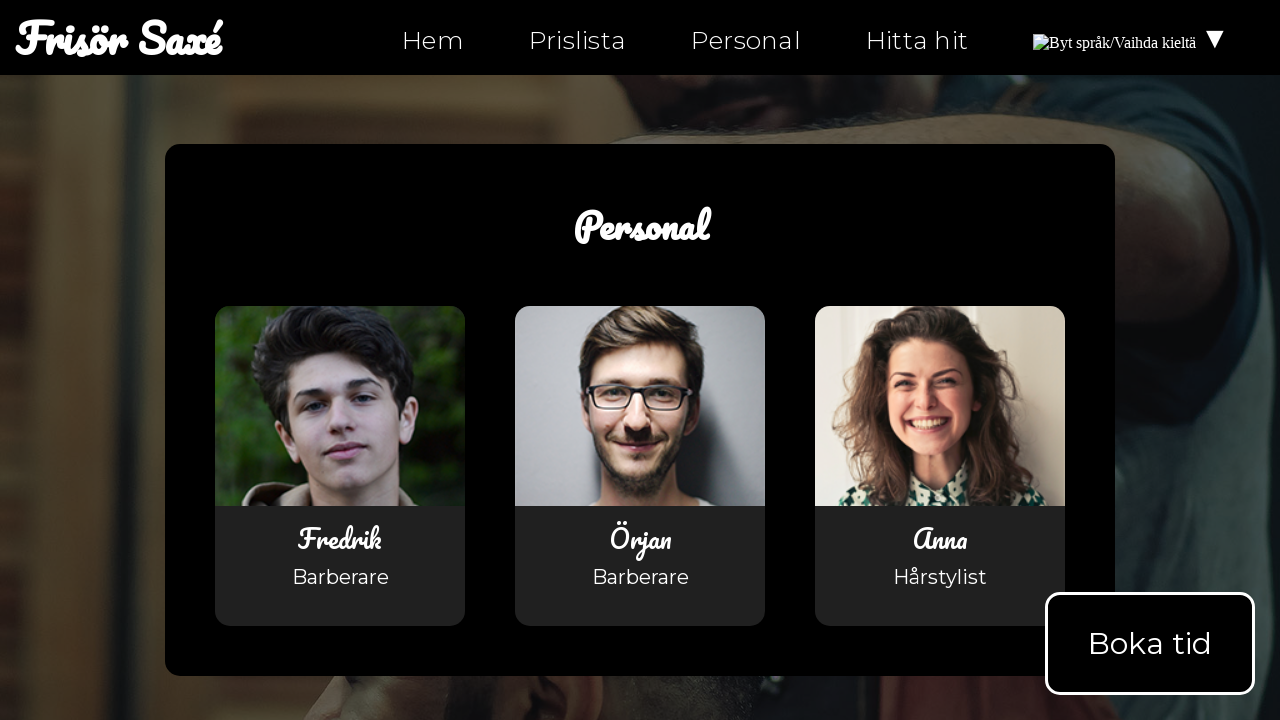

Retrieved href attribute from link: 'https://facebook.com/ntiuppsala'
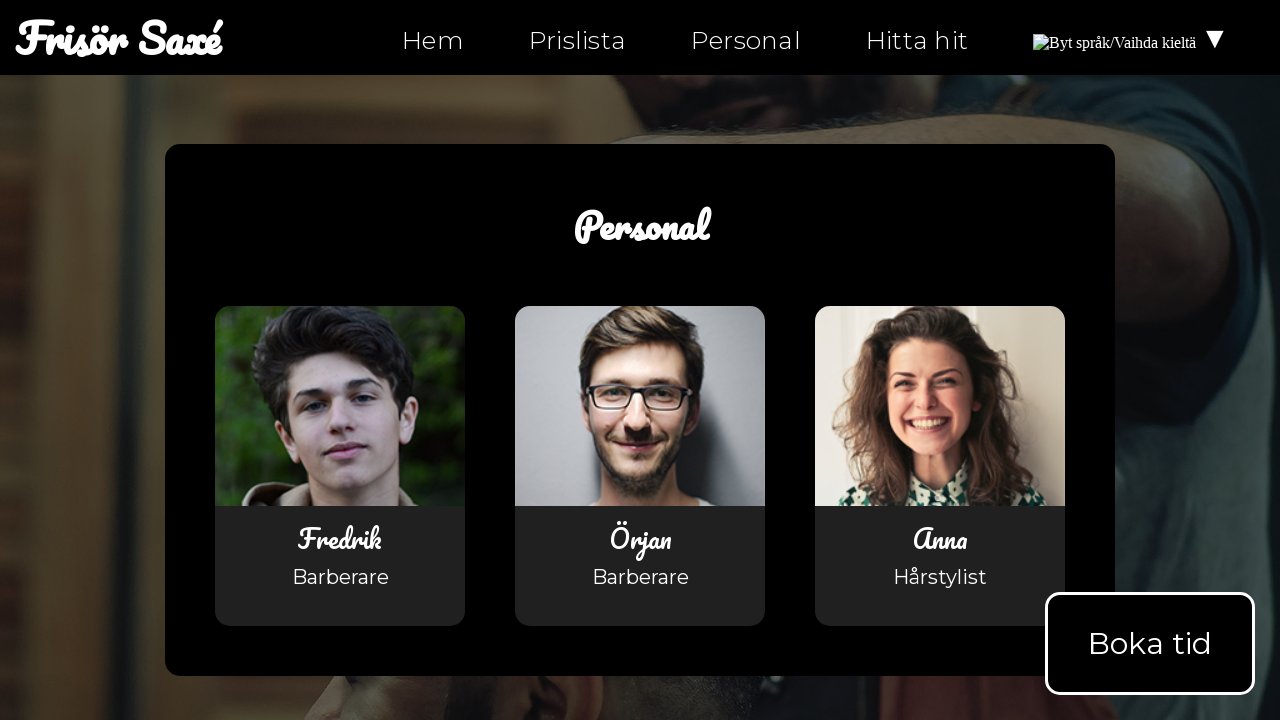

Asserted that link href is not empty or pointing to '#' only
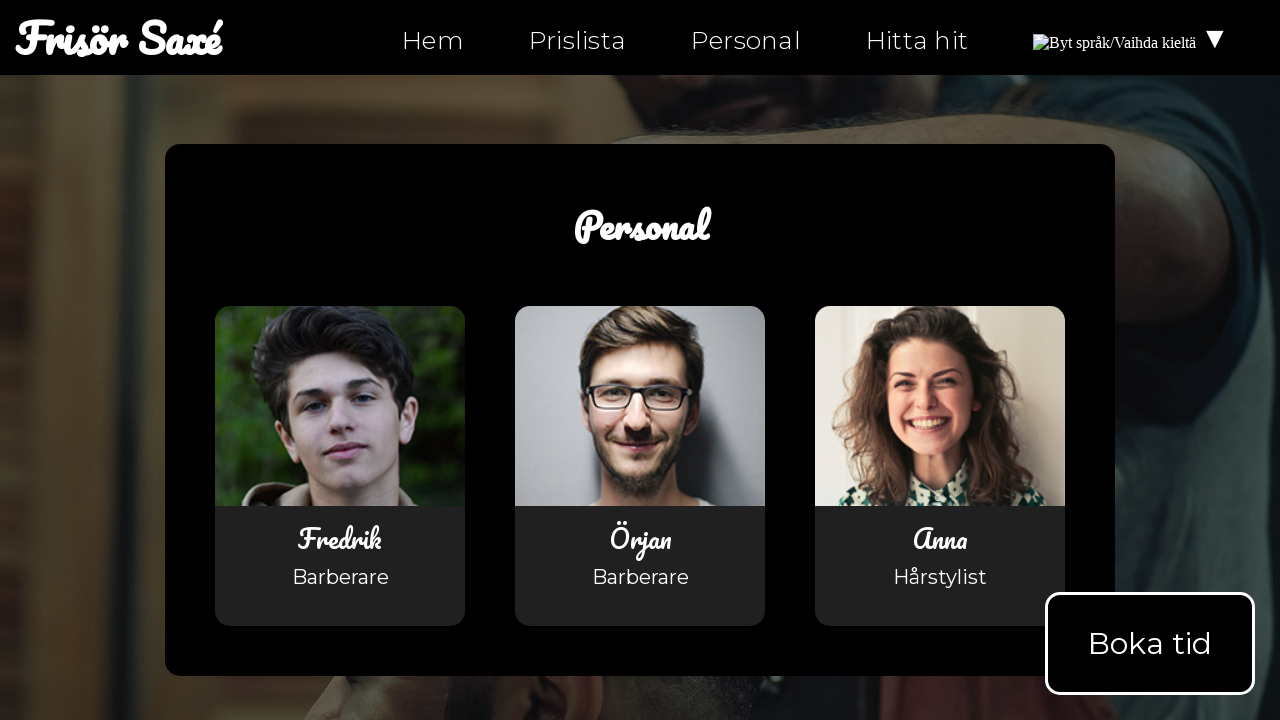

Retrieved href attribute from link: 'https://instagram.com/ntiuppsala'
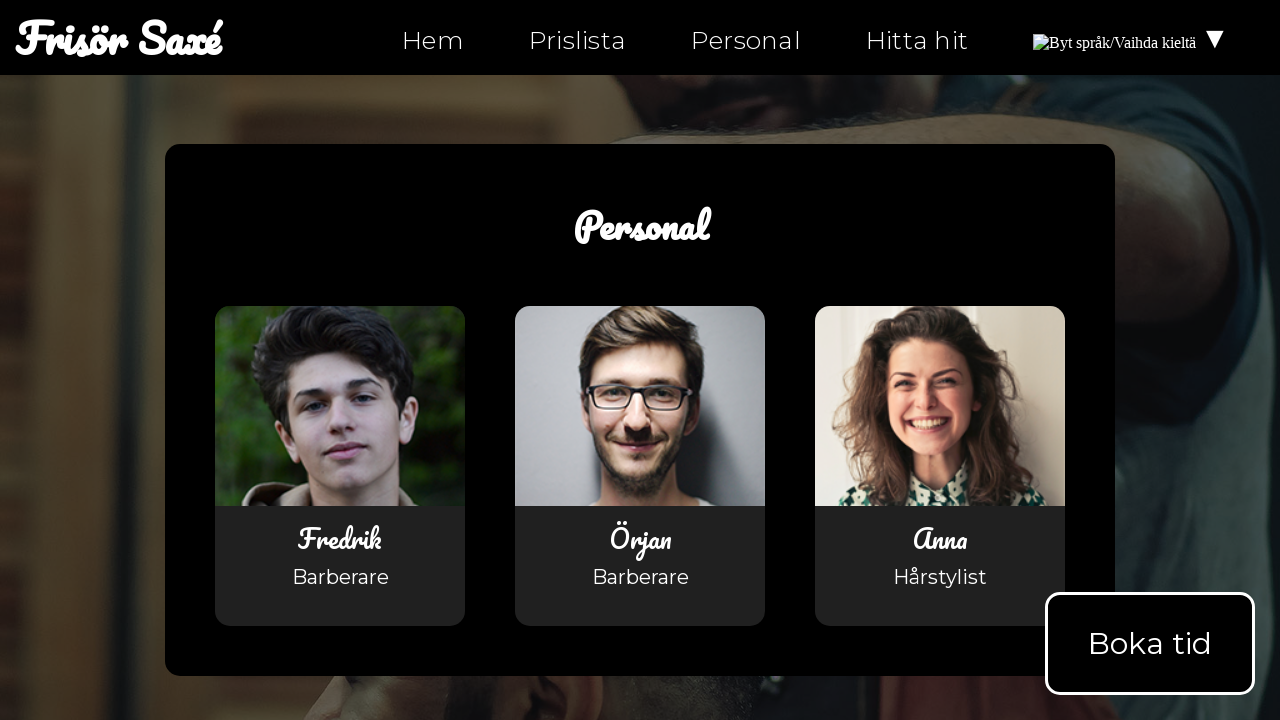

Asserted that link href is not empty or pointing to '#' only
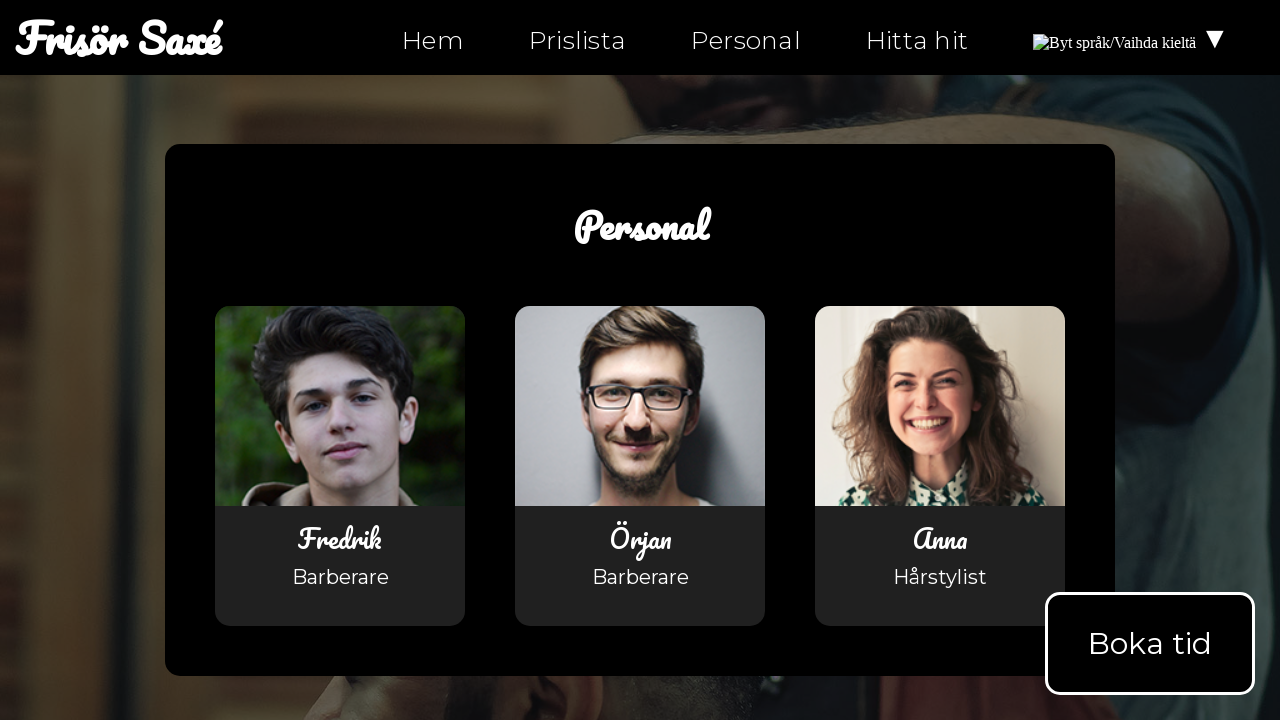

Retrieved href attribute from link: 'https://twitter.com/ntiuppsala'
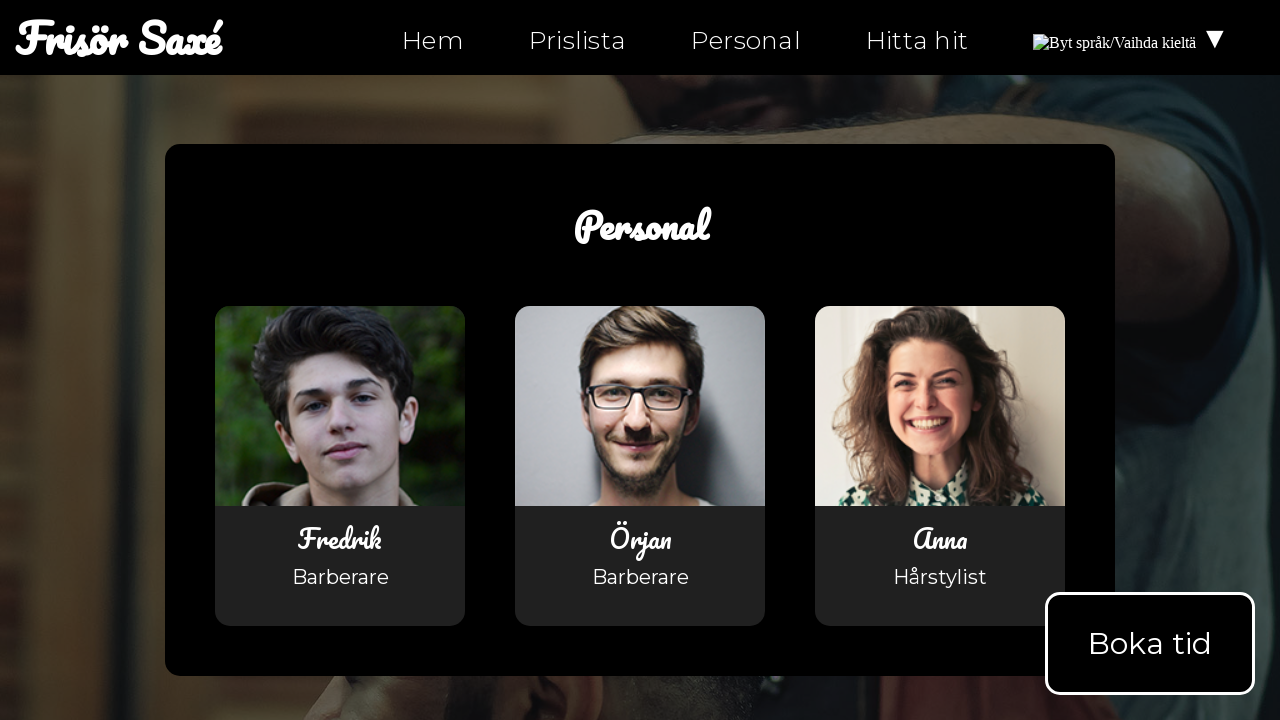

Asserted that link href is not empty or pointing to '#' only
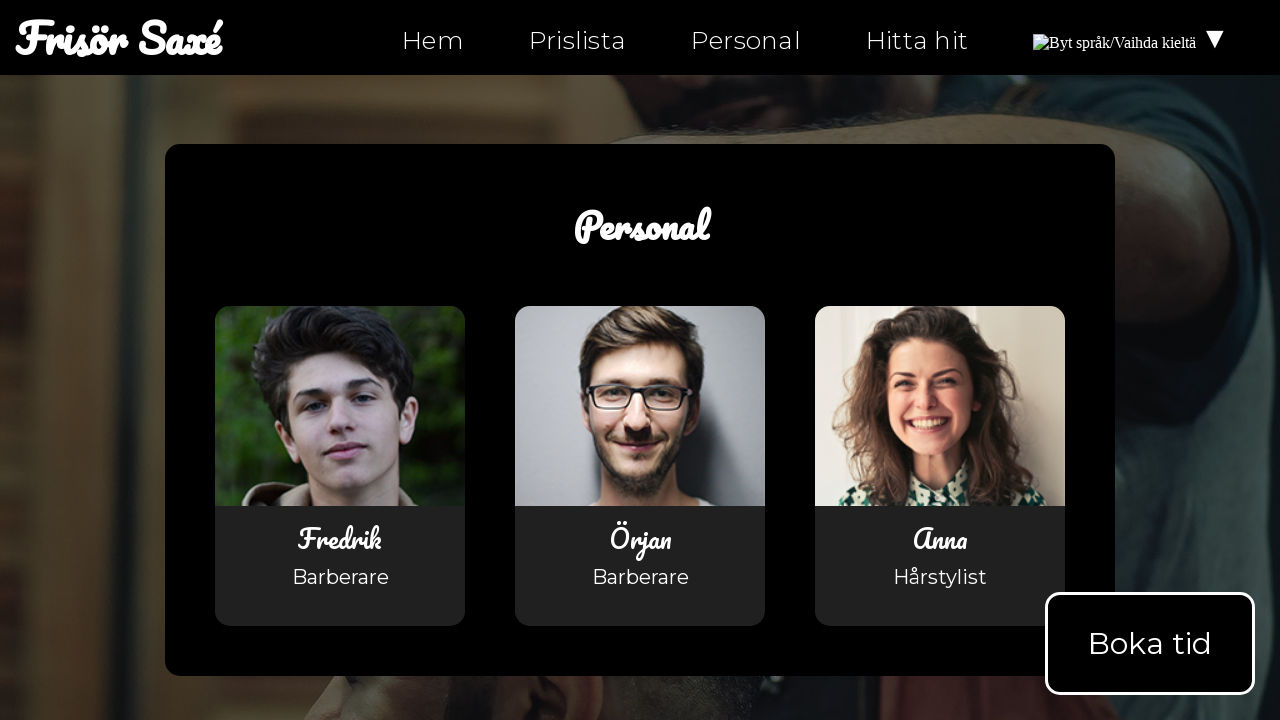

Retrieved href attribute from link: 'tel:0630-555-555'
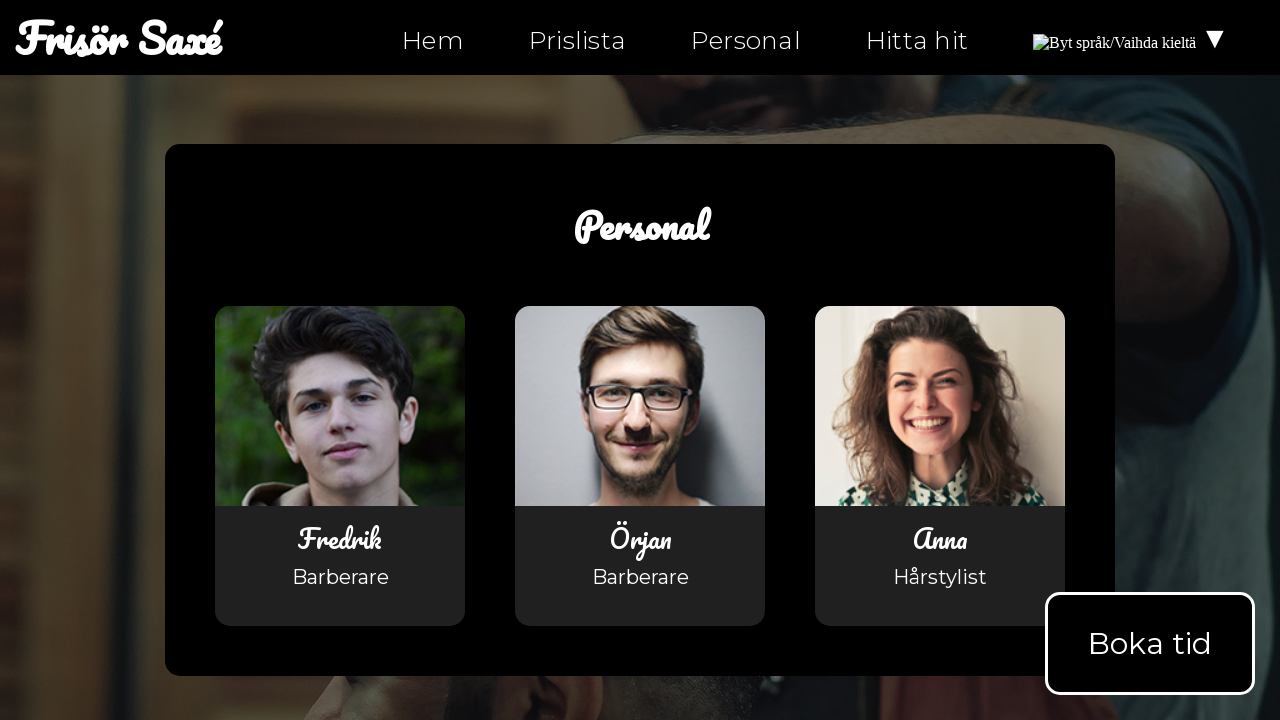

Asserted that link href is not empty or pointing to '#' only
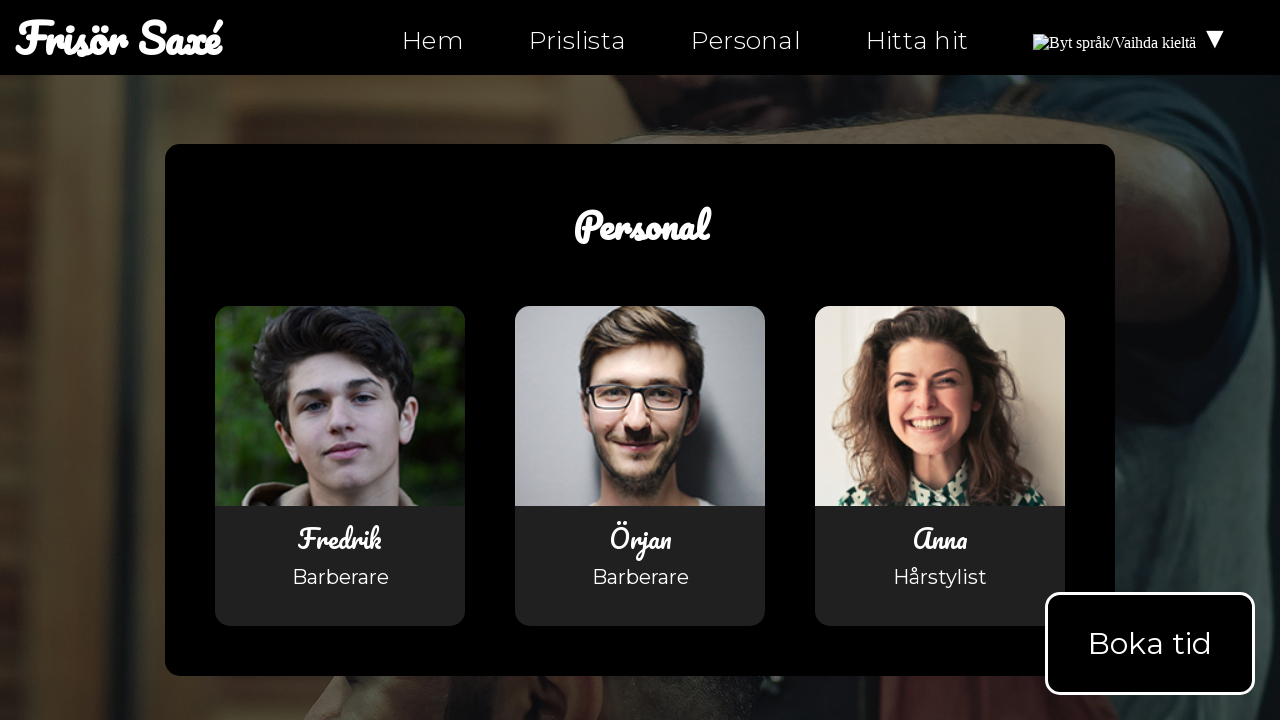

Retrieved href attribute from link: 'mailto:info@ntig-uppsala.github.io'
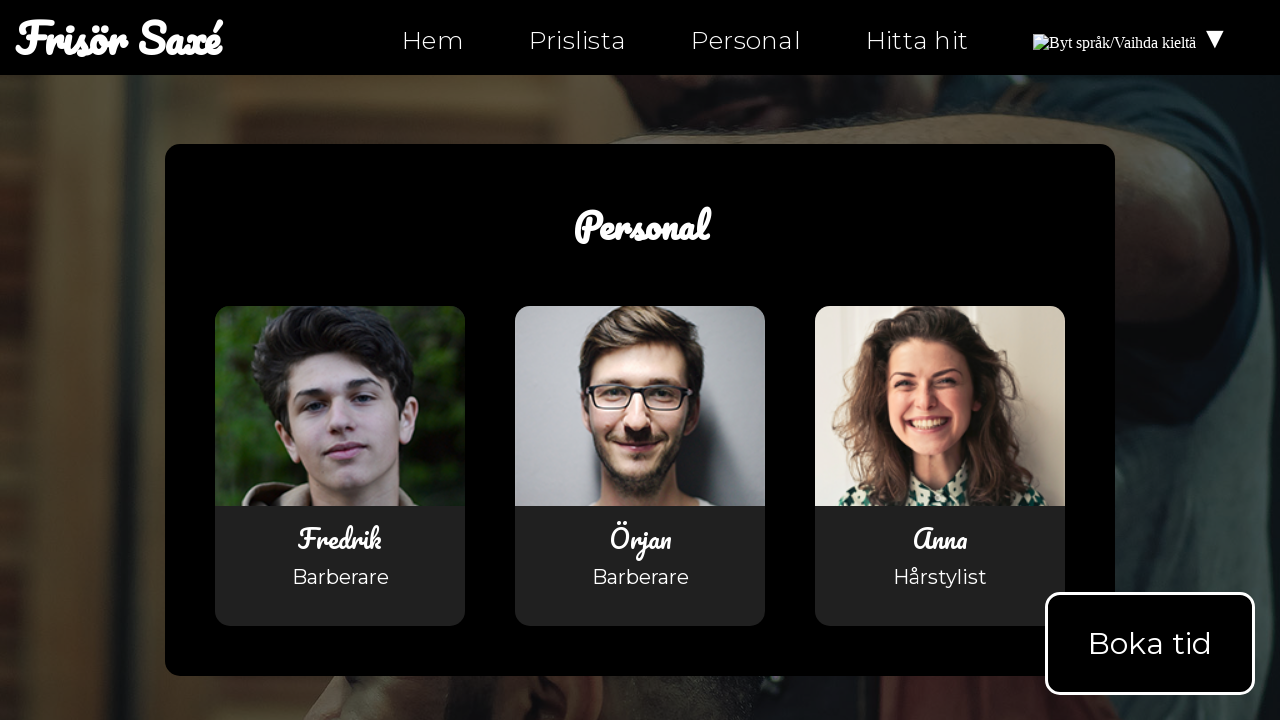

Asserted that link href is not empty or pointing to '#' only
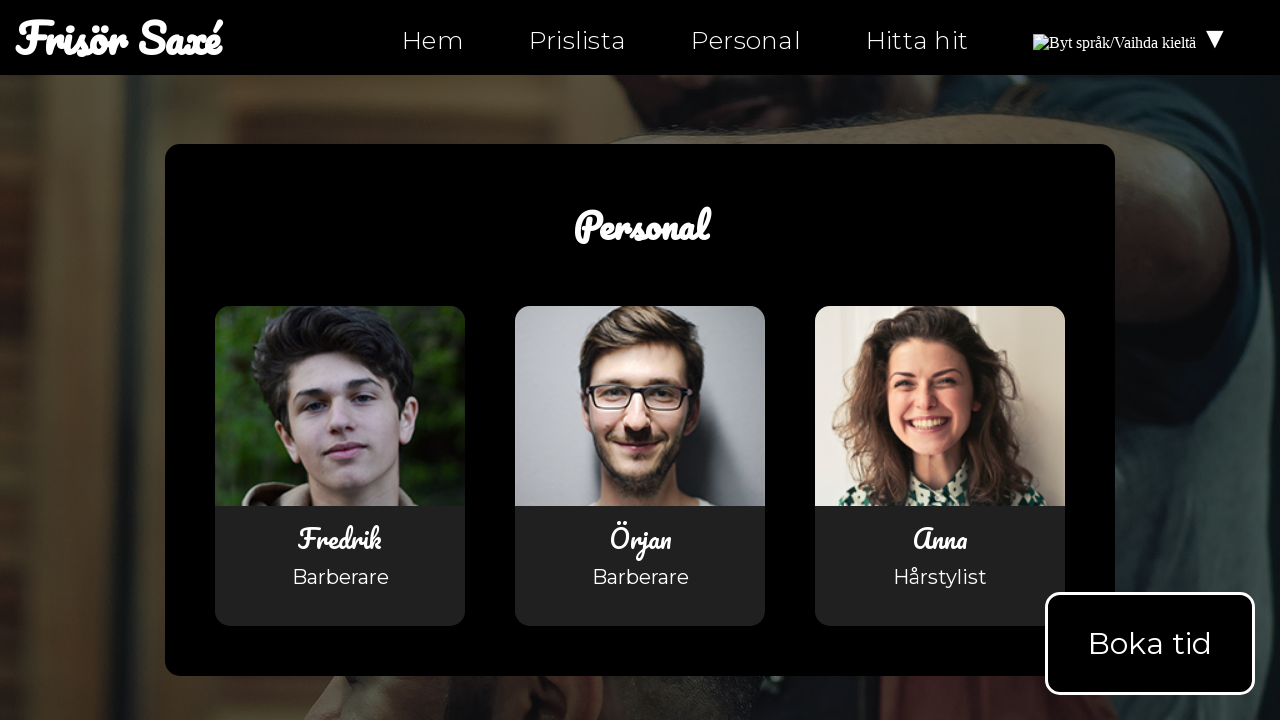

Retrieved href attribute from link: 'hitta-hit.html'
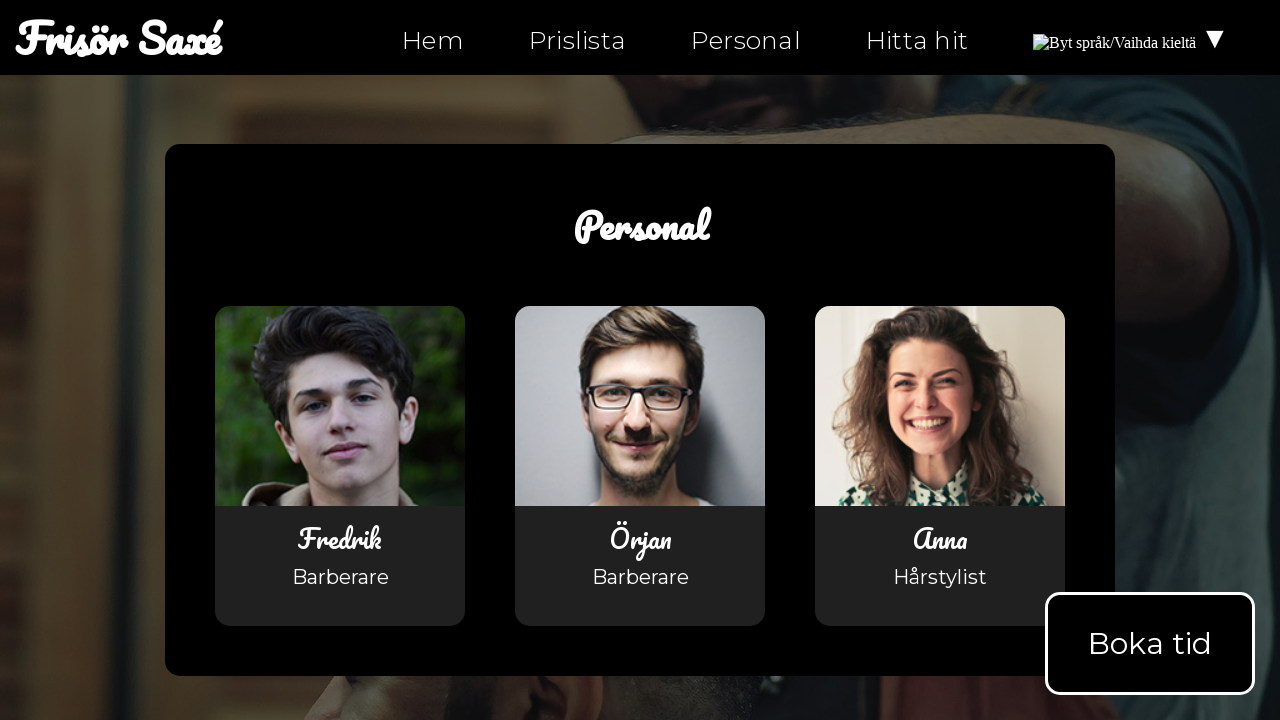

Asserted that link href is not empty or pointing to '#' only
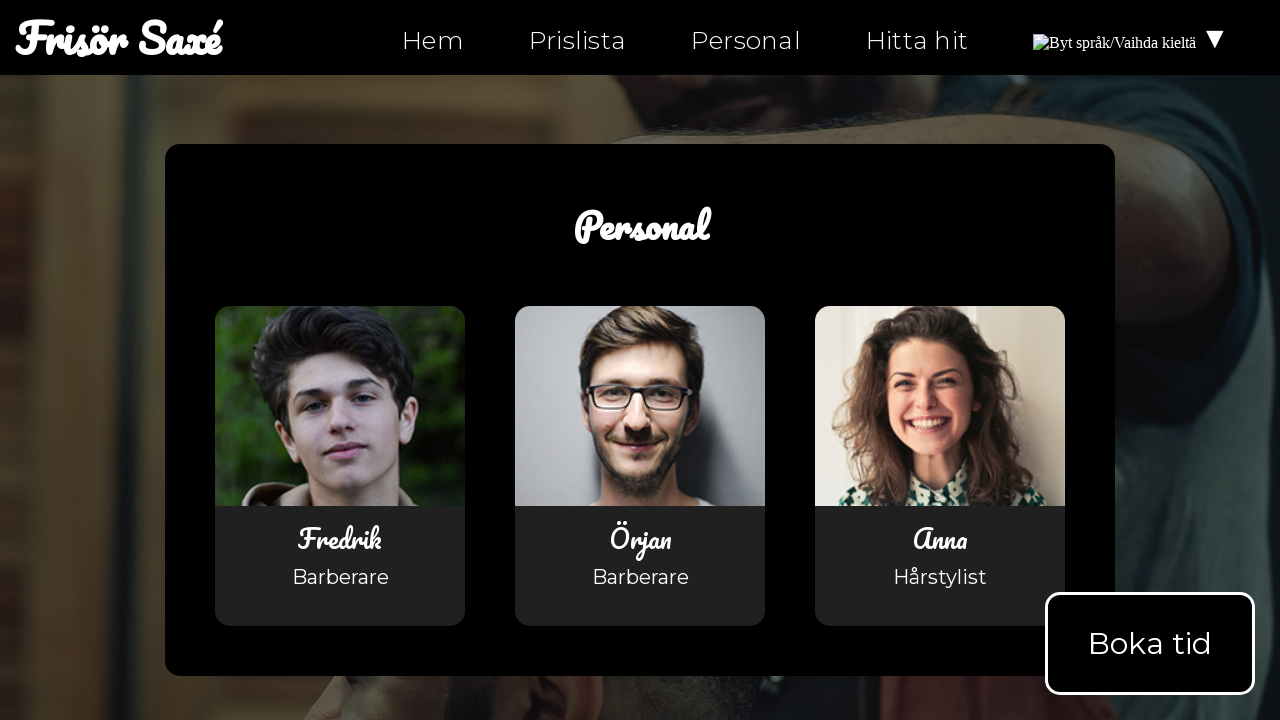

Navigated to hitta-hit.html
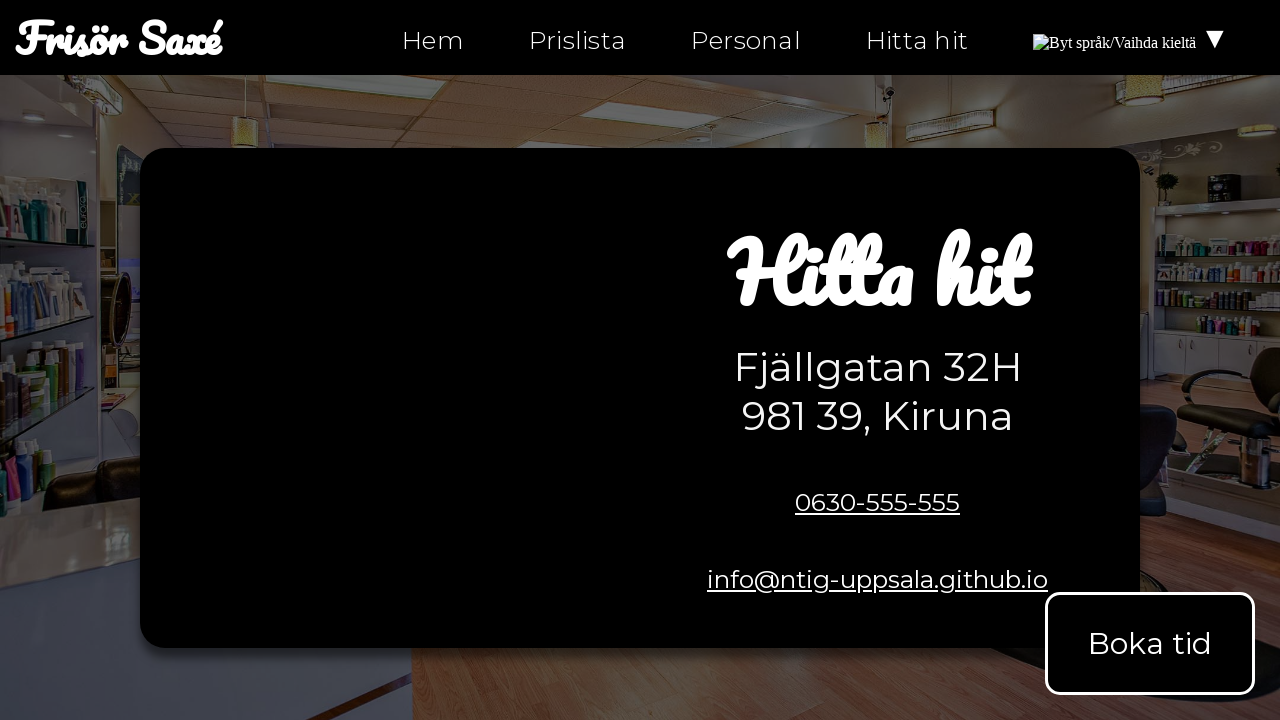

Retrieved all anchor elements from hitta-hit.html
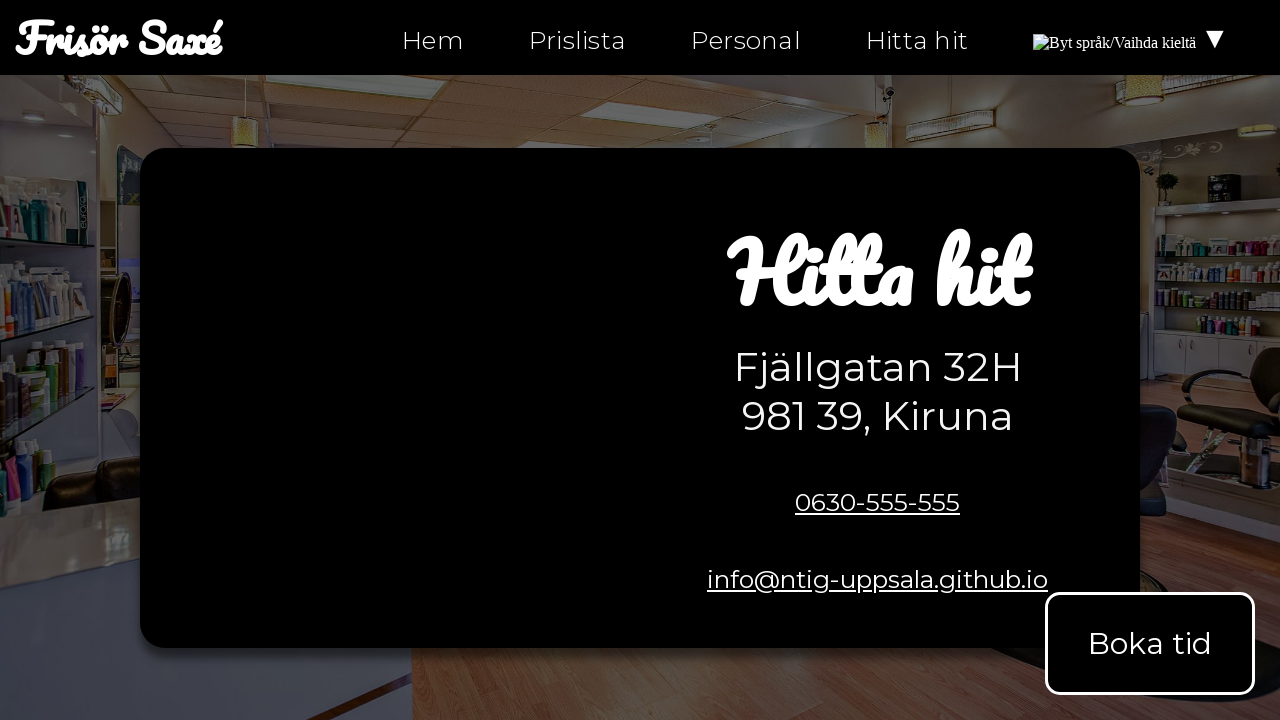

Retrieved href attribute from link: 'index.html'
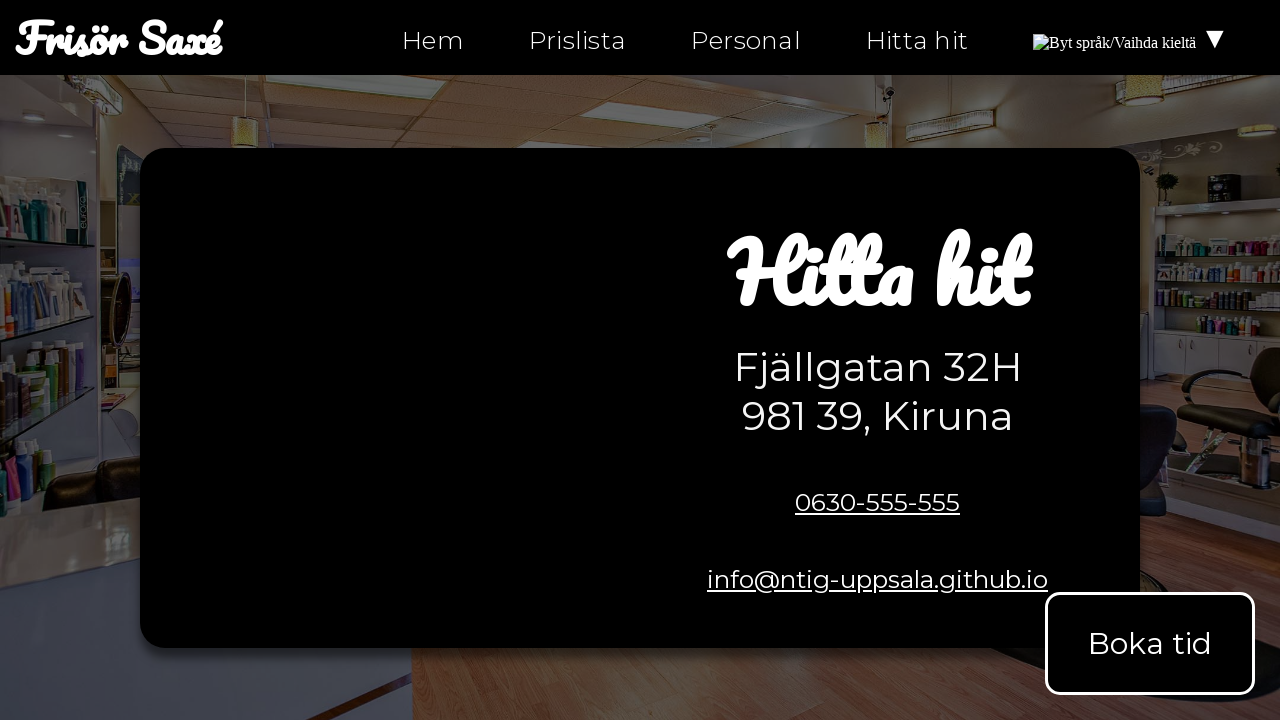

Asserted that link href is not empty or pointing to '#' only
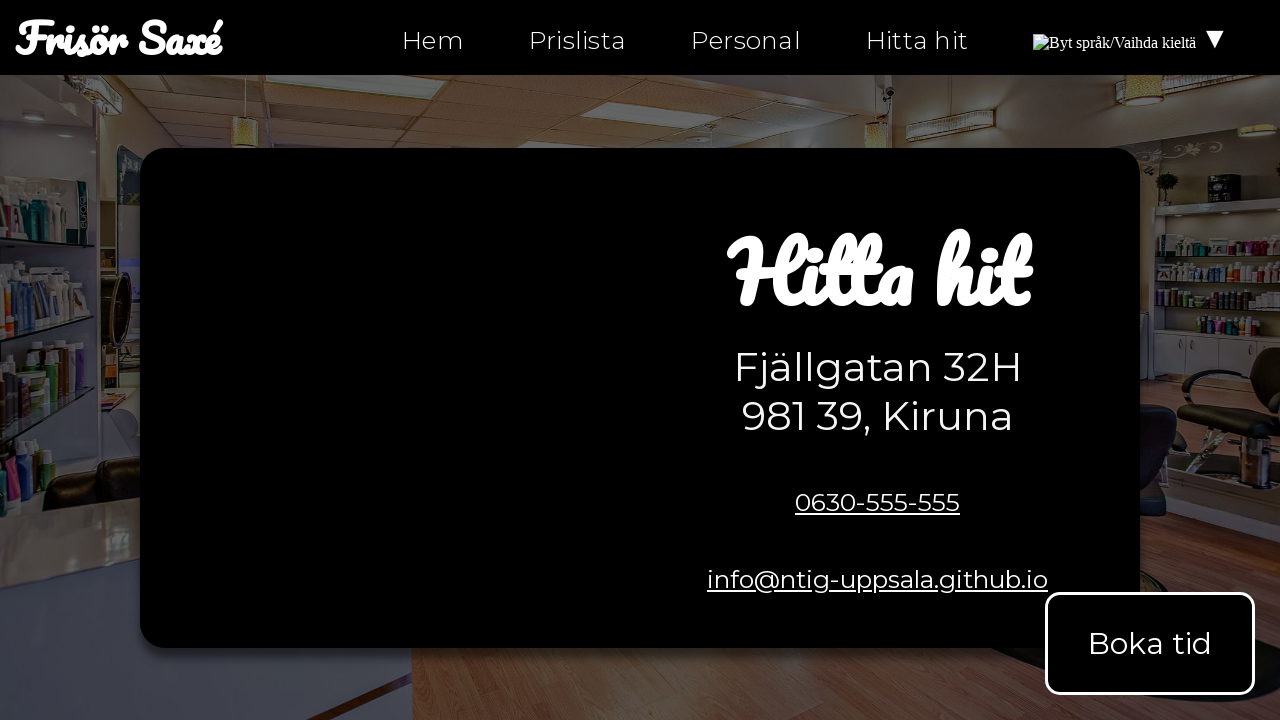

Retrieved href attribute from link: 'index.html'
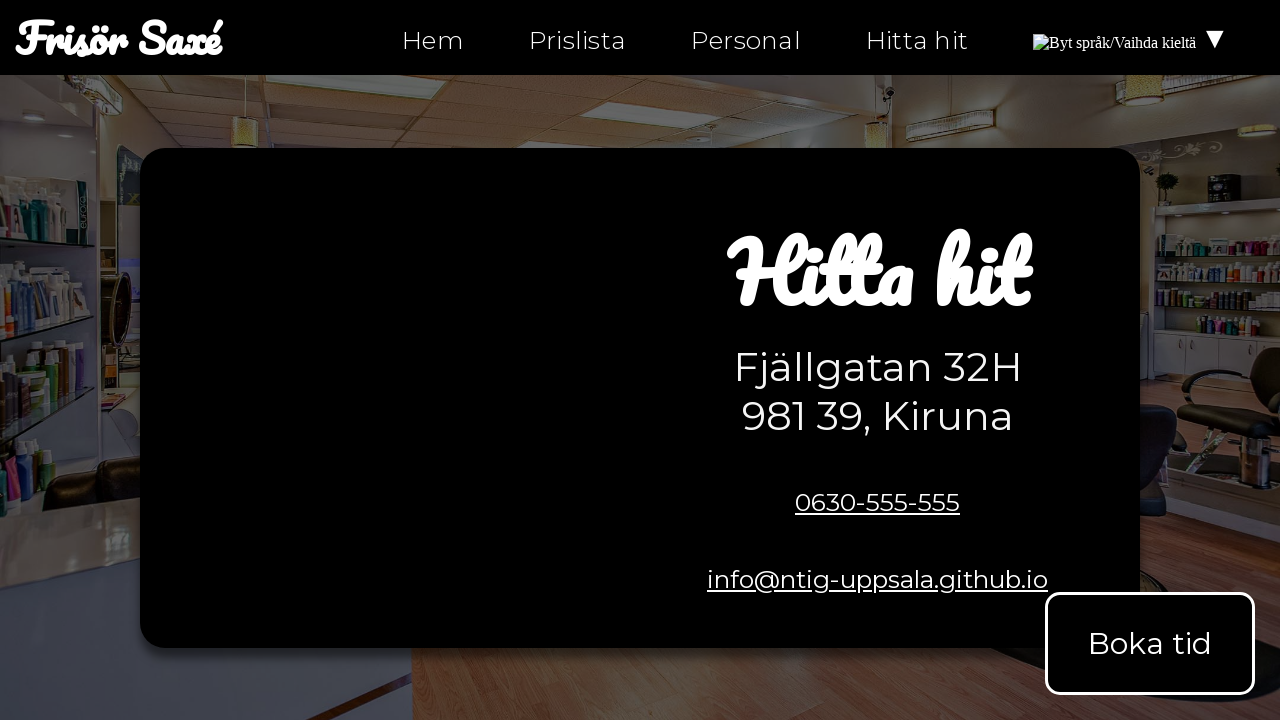

Asserted that link href is not empty or pointing to '#' only
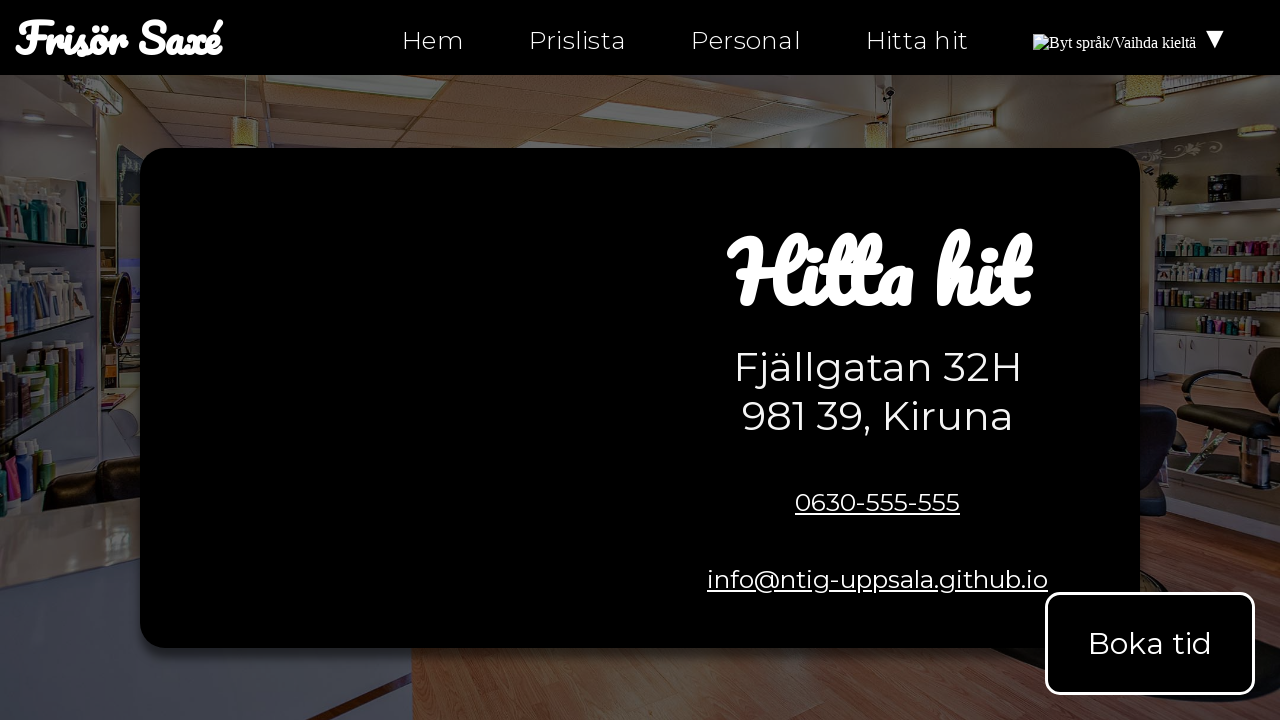

Retrieved href attribute from link: 'index.html#products'
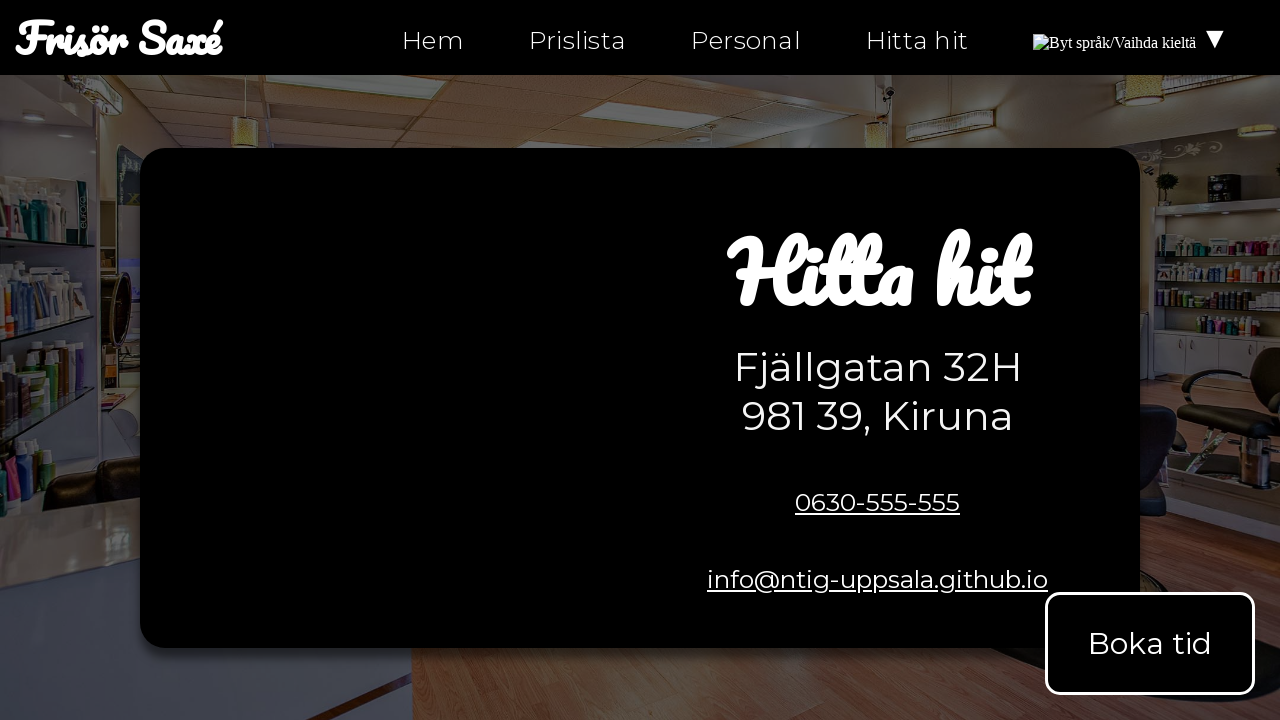

Asserted that link href is not empty or pointing to '#' only
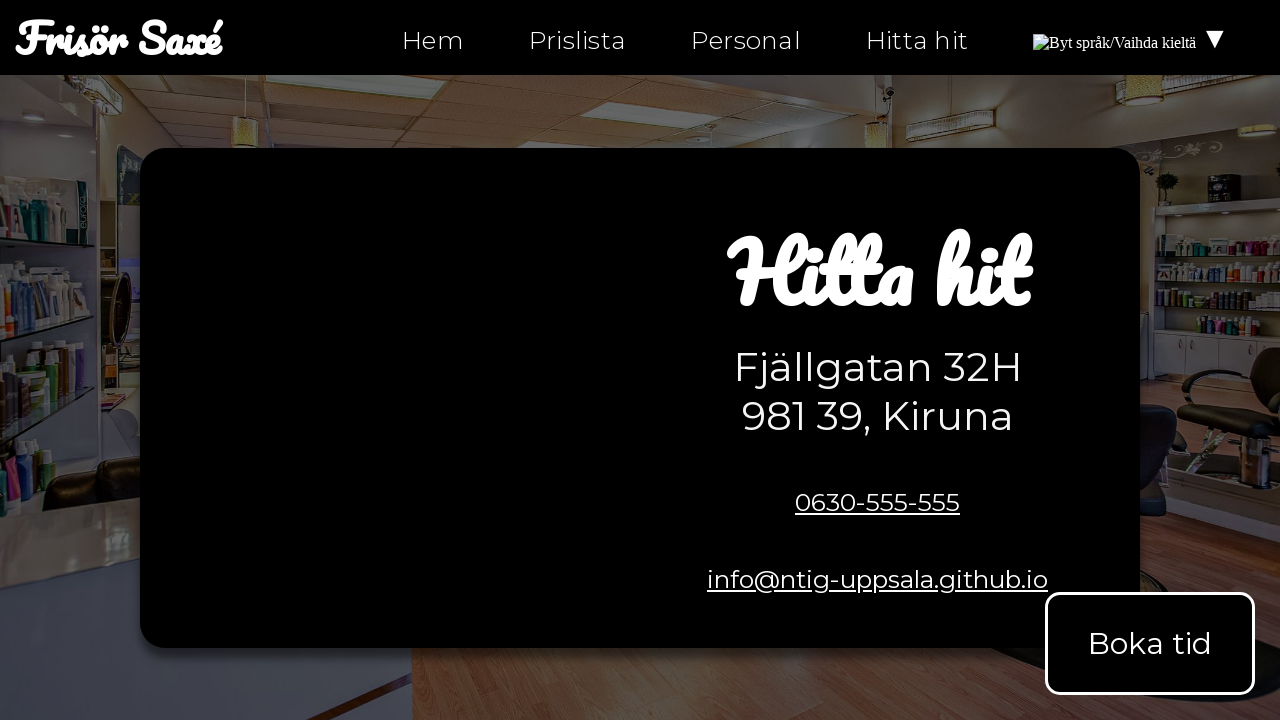

Retrieved href attribute from link: 'personal.html'
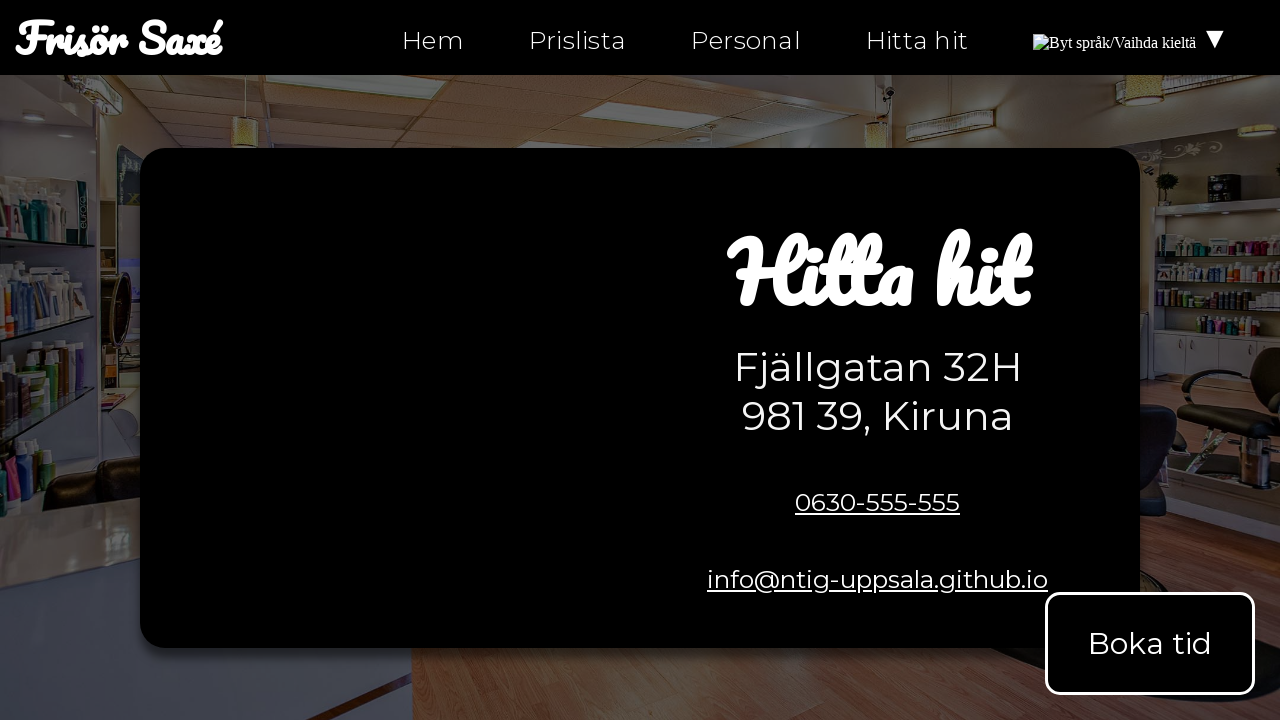

Asserted that link href is not empty or pointing to '#' only
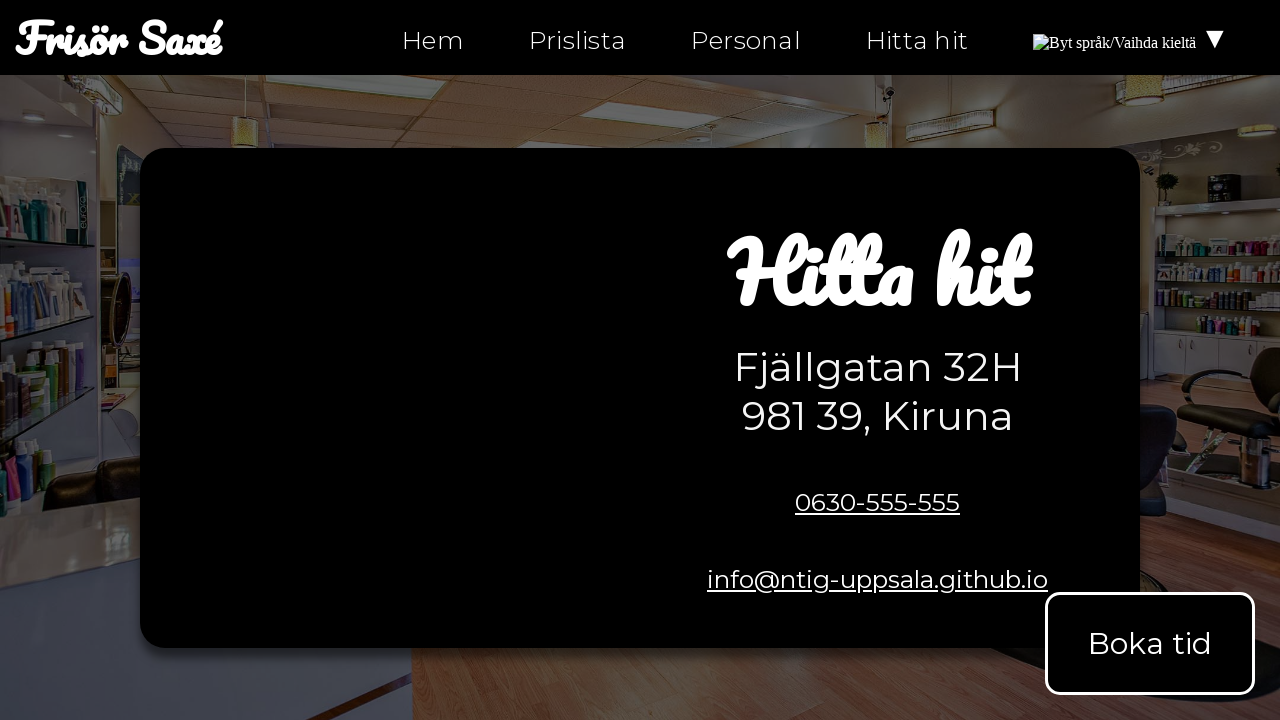

Retrieved href attribute from link: 'hitta-hit.html'
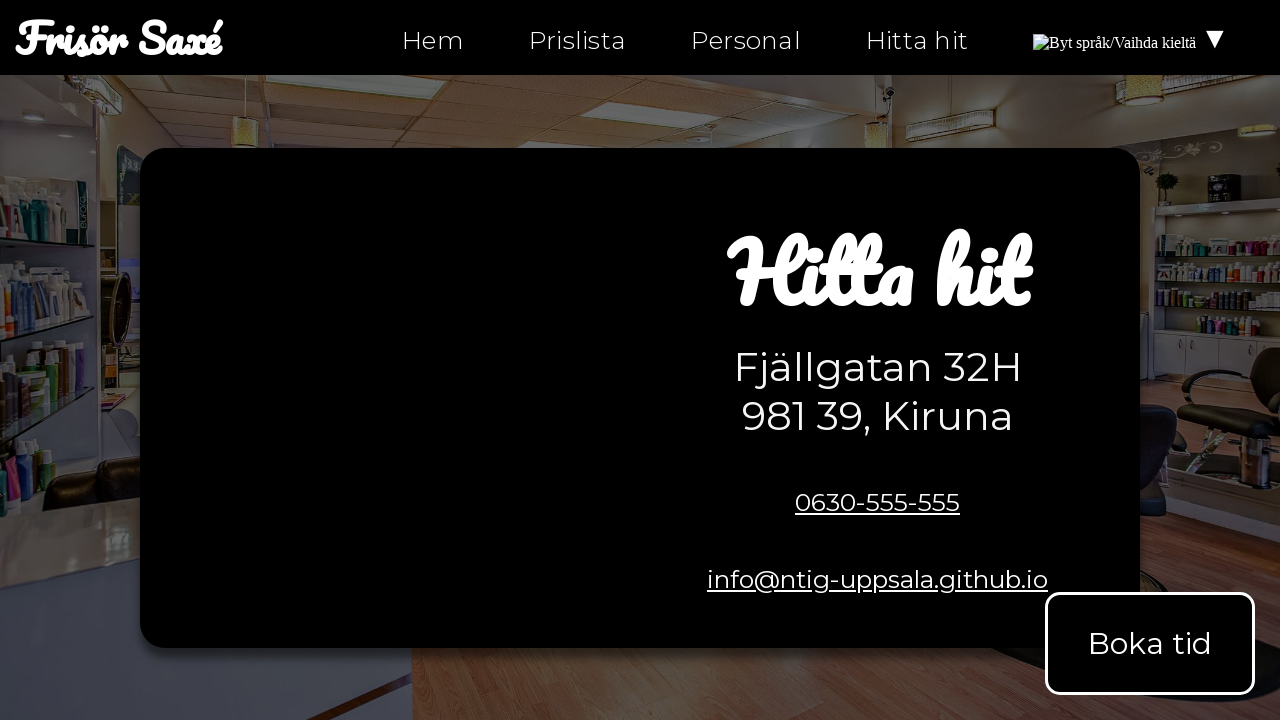

Asserted that link href is not empty or pointing to '#' only
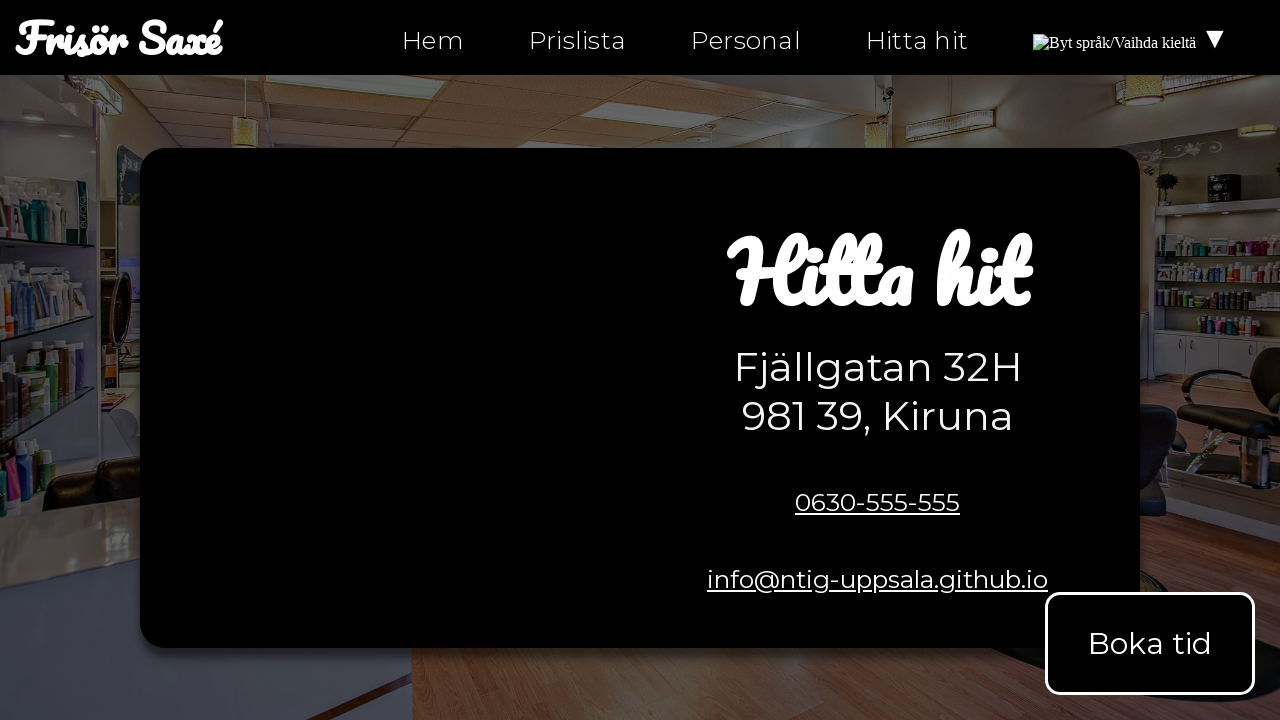

Retrieved href attribute from link: 'hitta-hit.html'
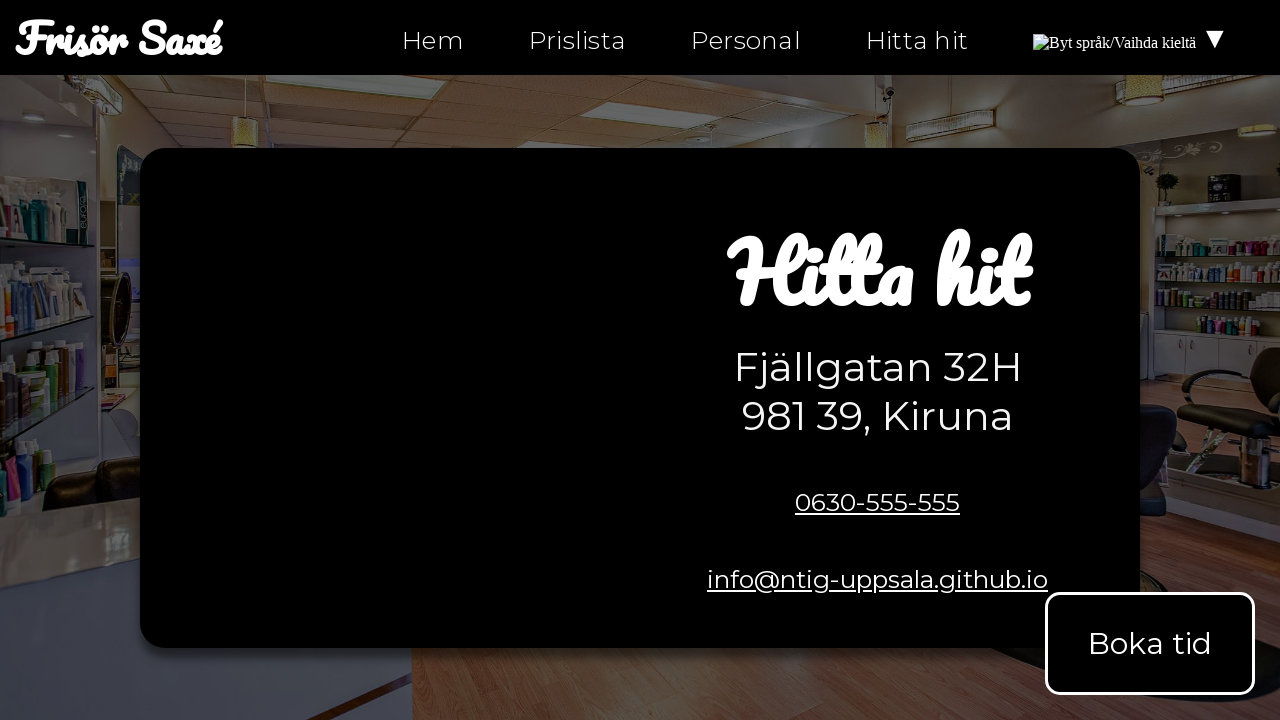

Asserted that link href is not empty or pointing to '#' only
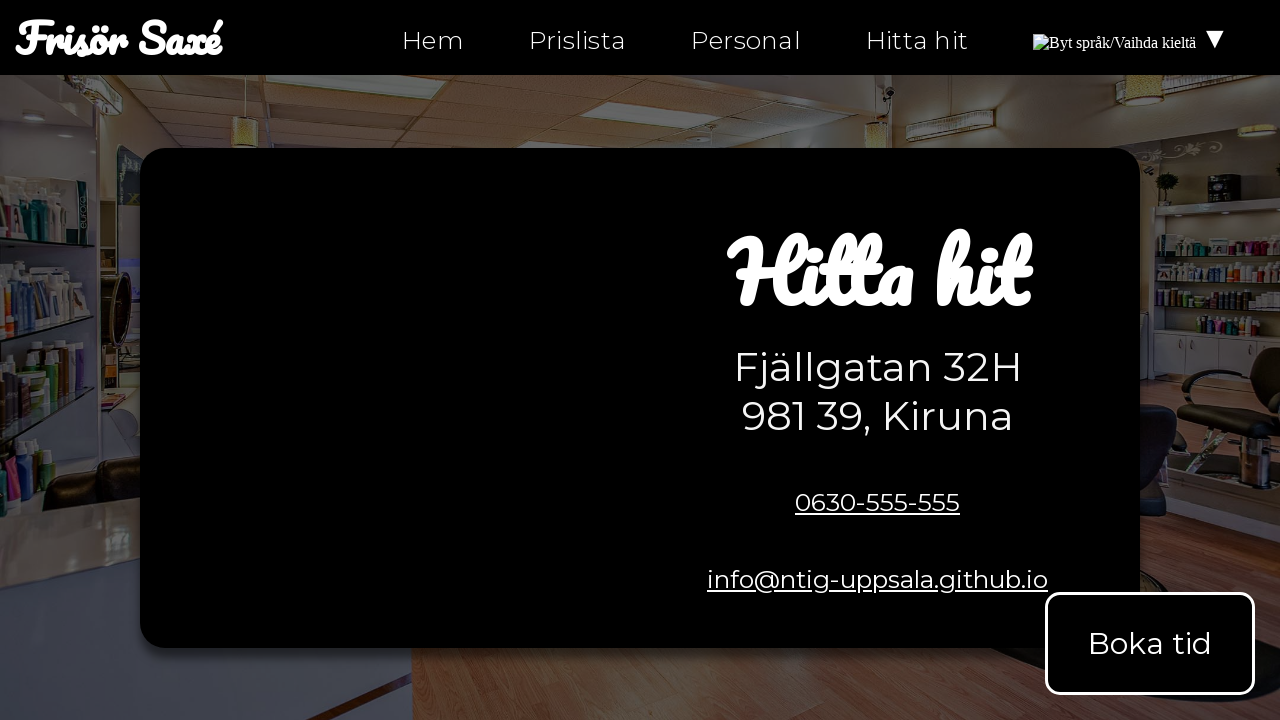

Retrieved href attribute from link: 'hitta-hit-fi.html'
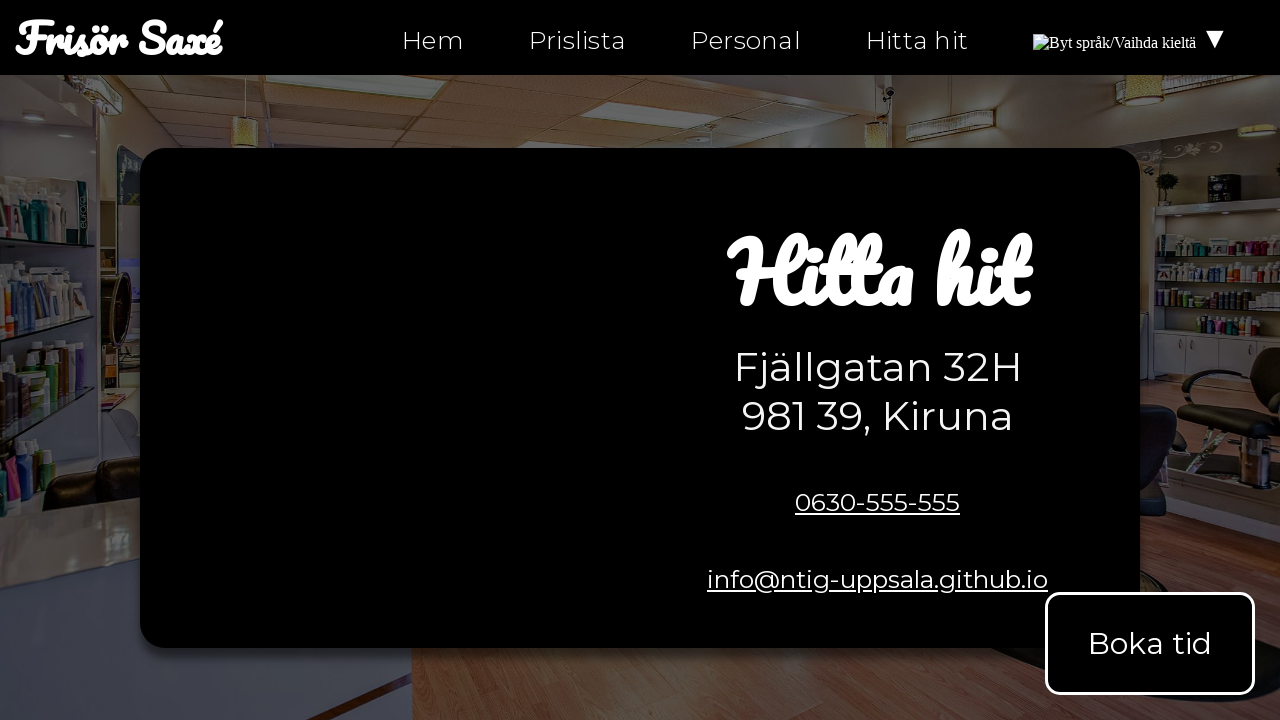

Asserted that link href is not empty or pointing to '#' only
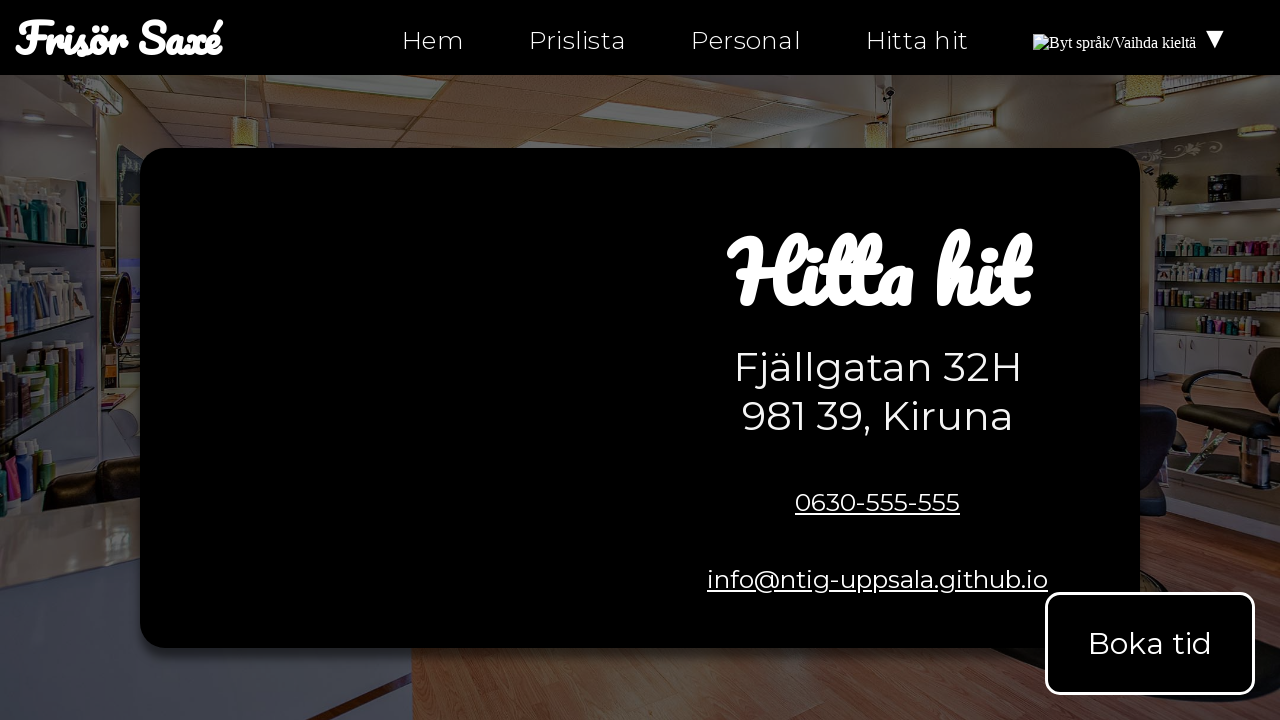

Retrieved href attribute from link: 'mailto:info@ntig-uppsala.github.io?Subject=Boka%20tid'
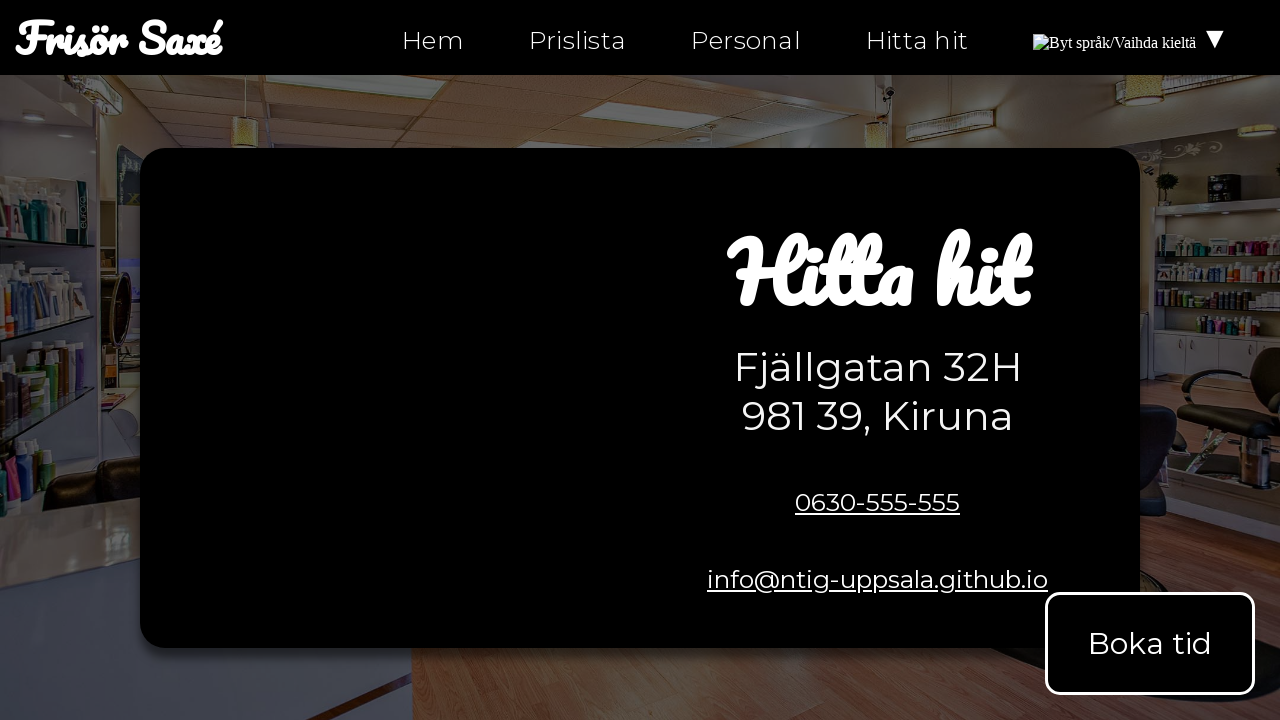

Asserted that link href is not empty or pointing to '#' only
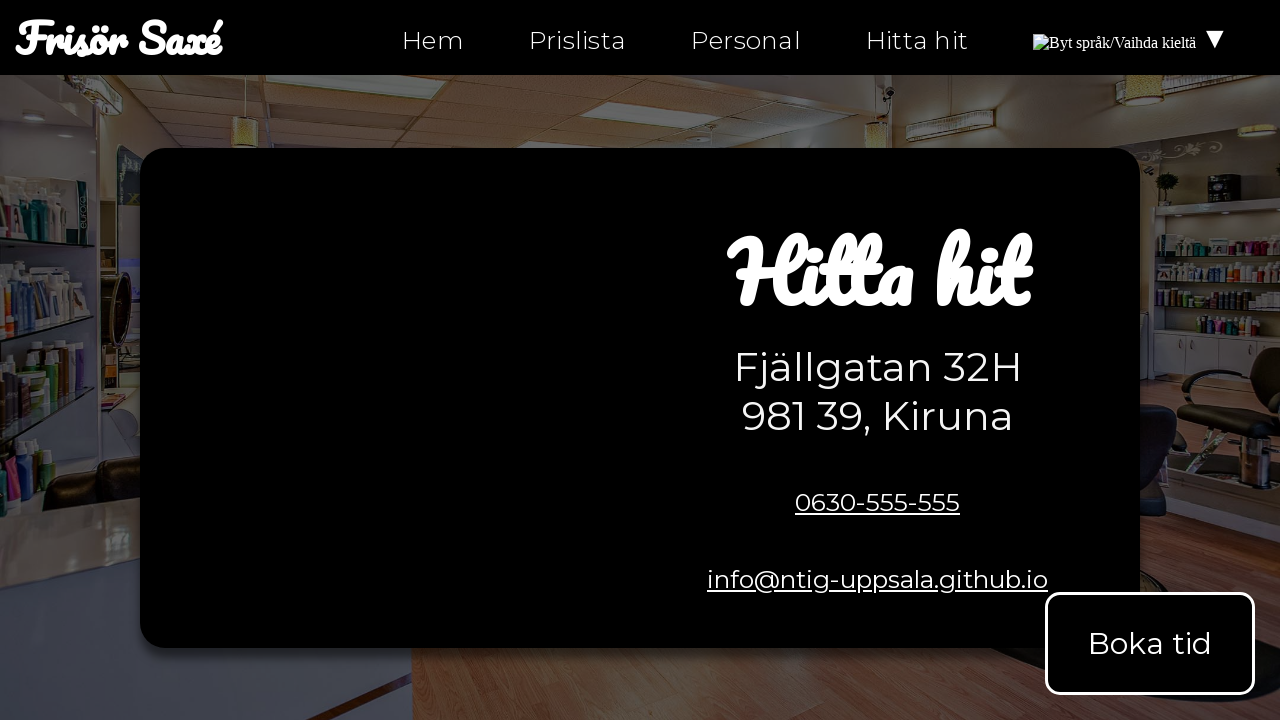

Retrieved href attribute from link: 'tel:0630-555-555'
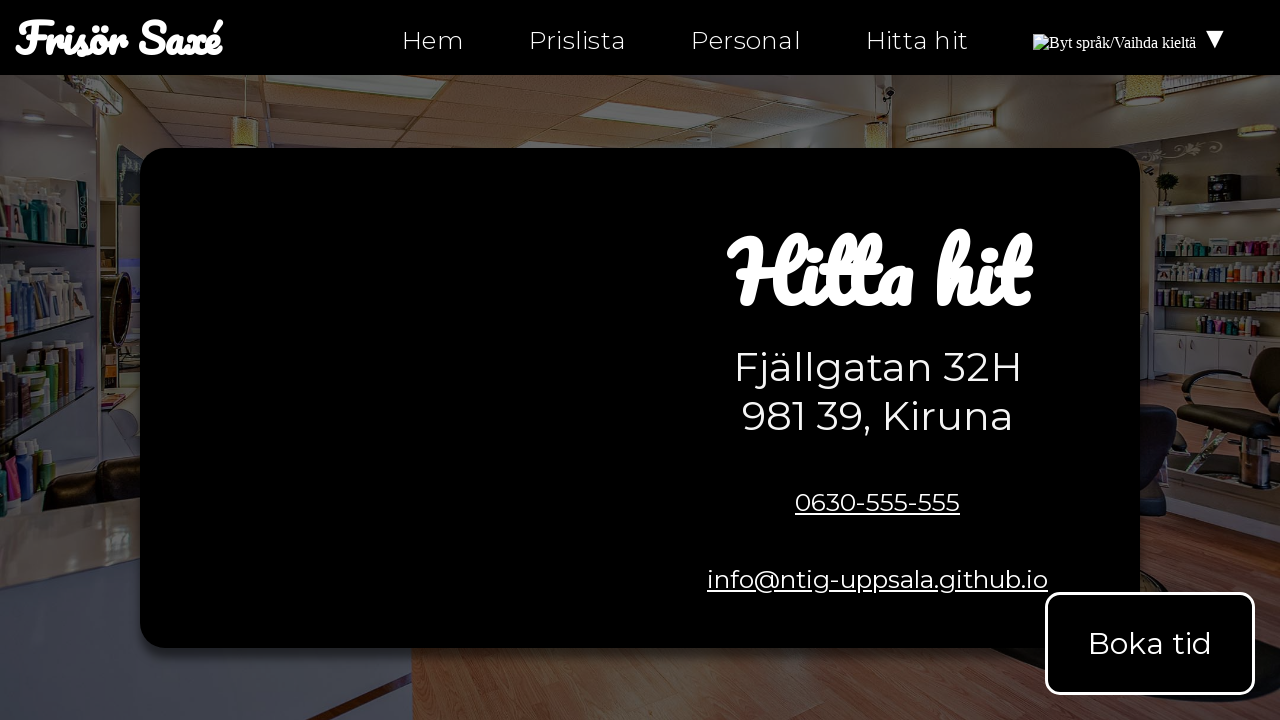

Asserted that link href is not empty or pointing to '#' only
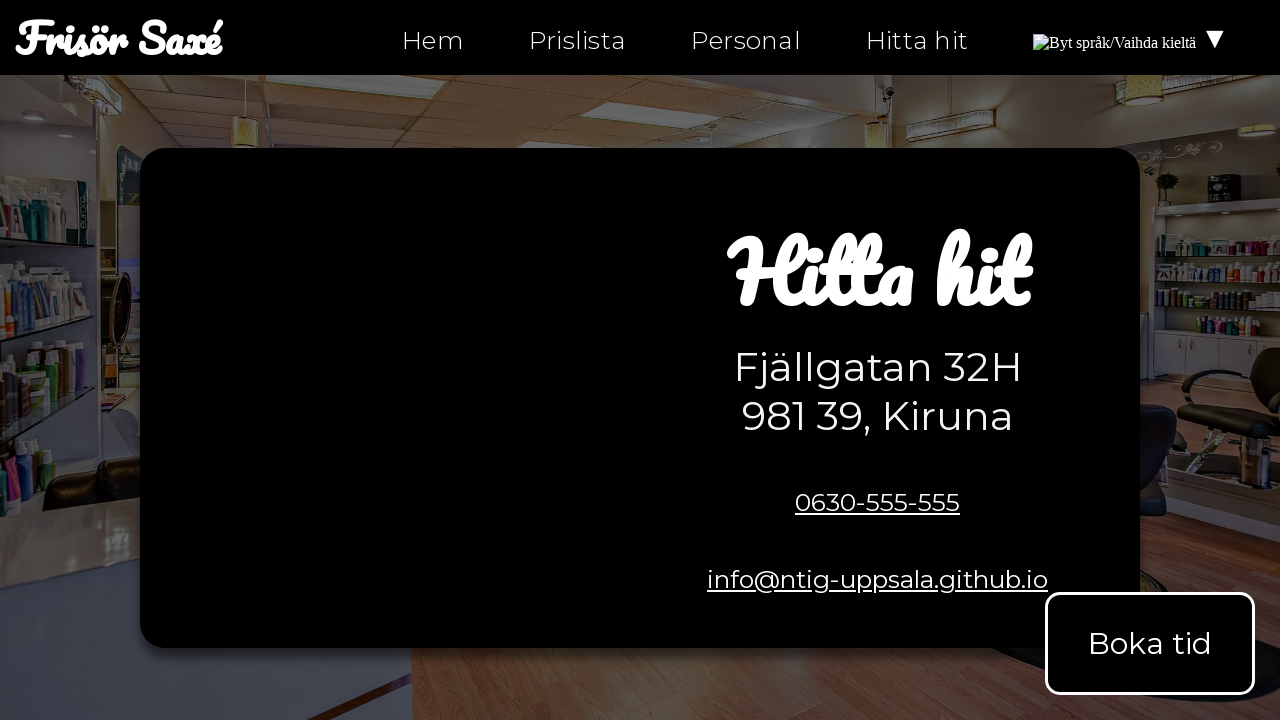

Retrieved href attribute from link: 'mailto:info@ntig-uppsala.github.io'
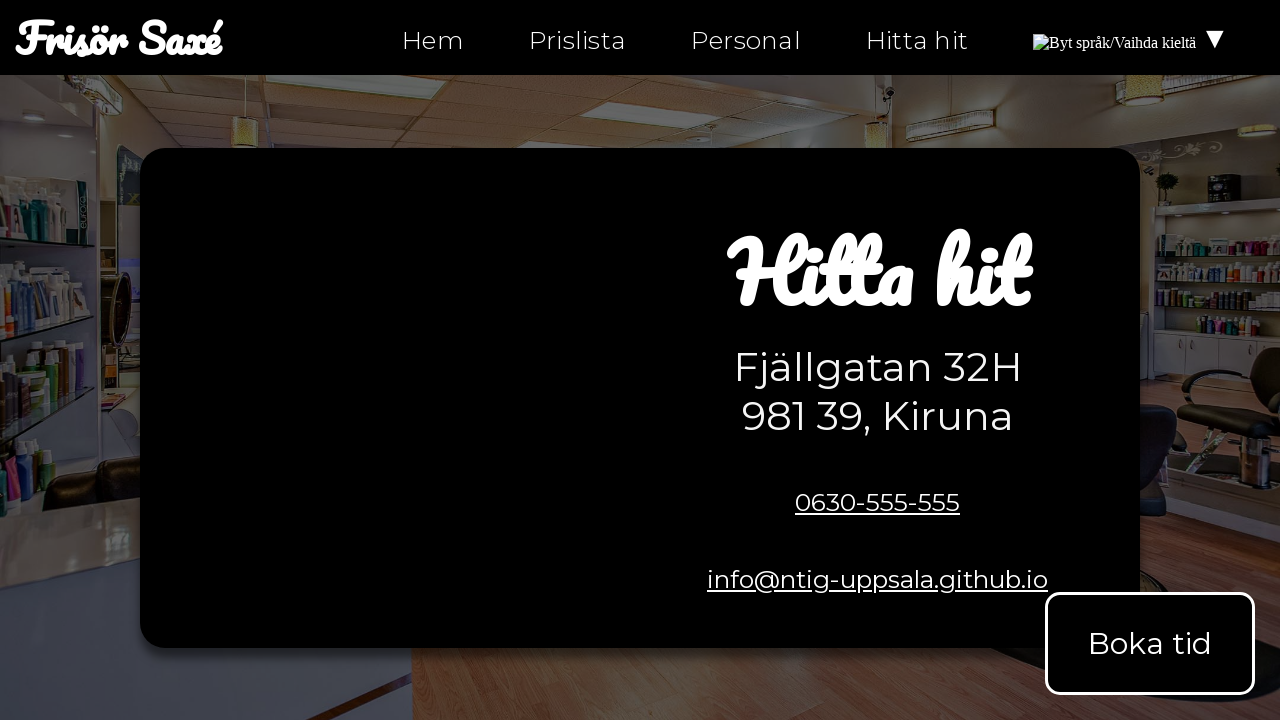

Asserted that link href is not empty or pointing to '#' only
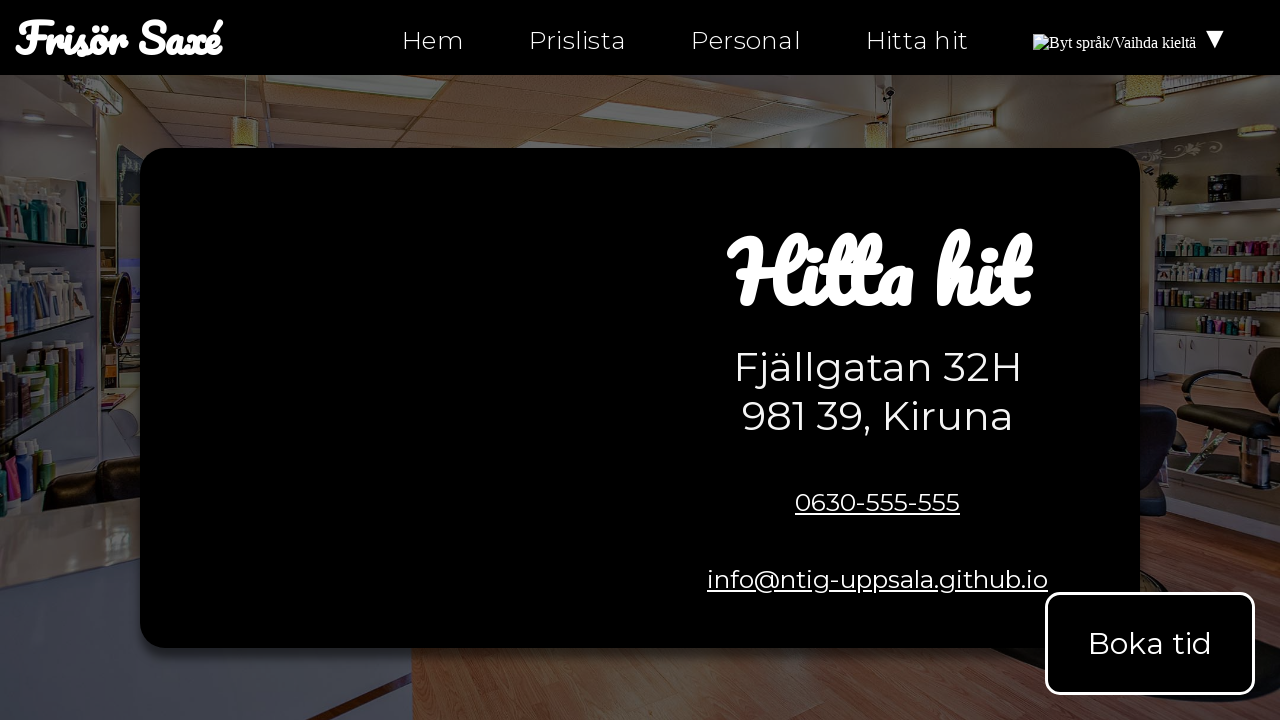

Retrieved href attribute from link: 'https://facebook.com/ntiuppsala'
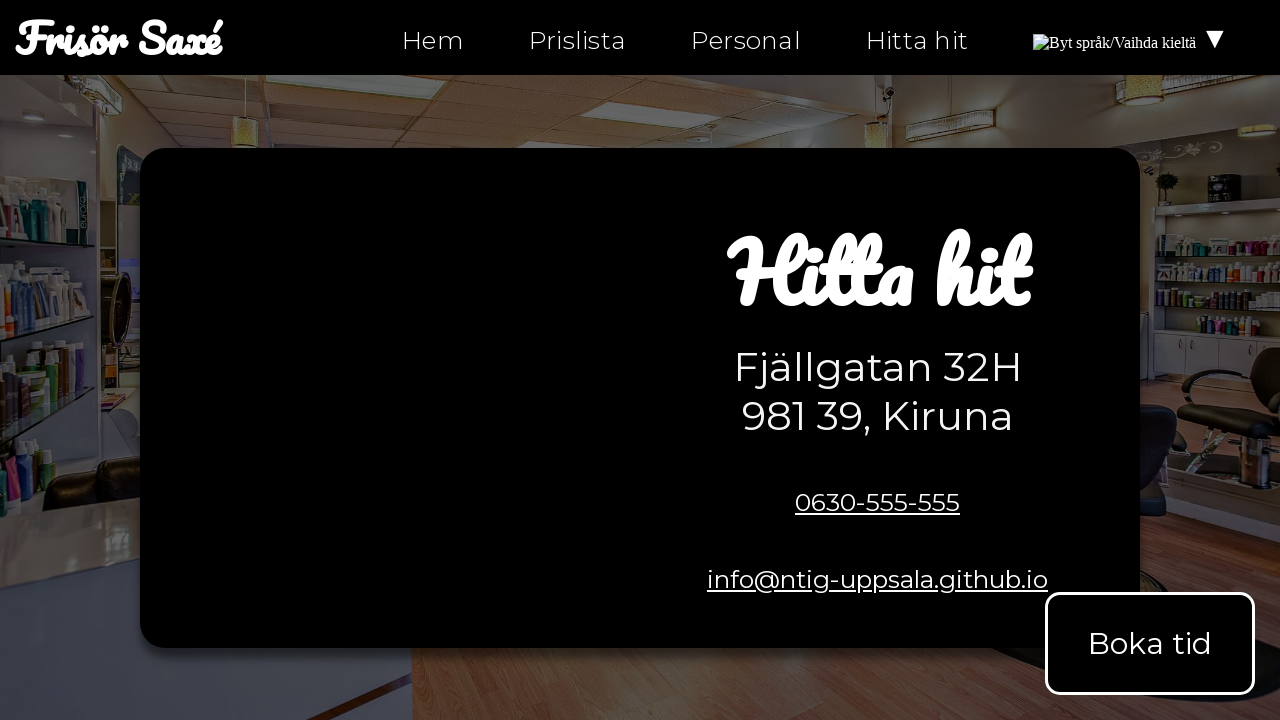

Asserted that link href is not empty or pointing to '#' only
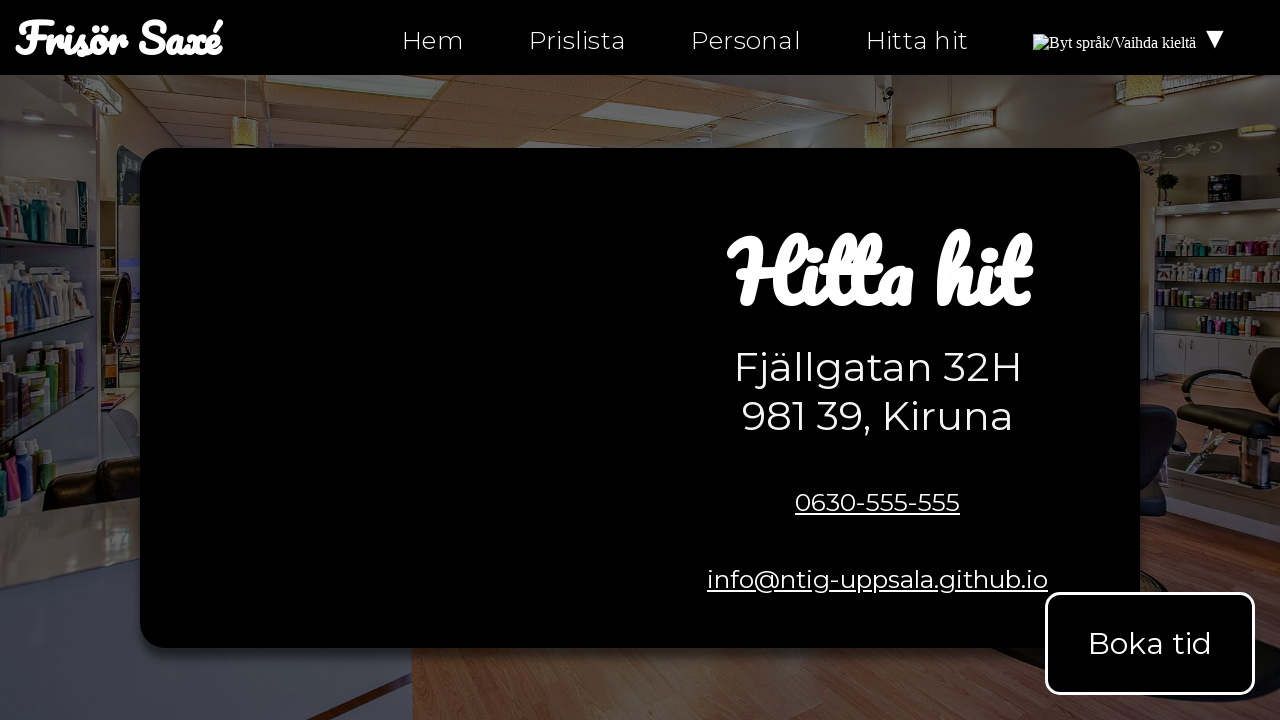

Retrieved href attribute from link: 'https://instagram.com/ntiuppsala'
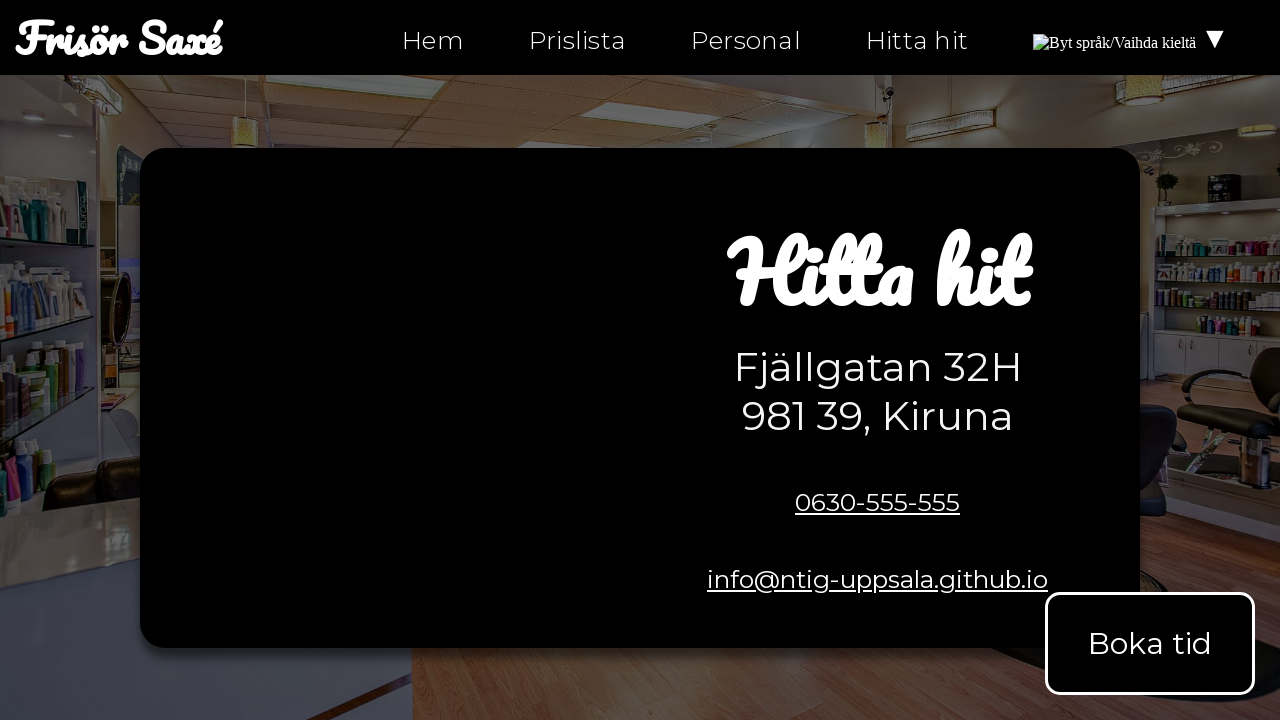

Asserted that link href is not empty or pointing to '#' only
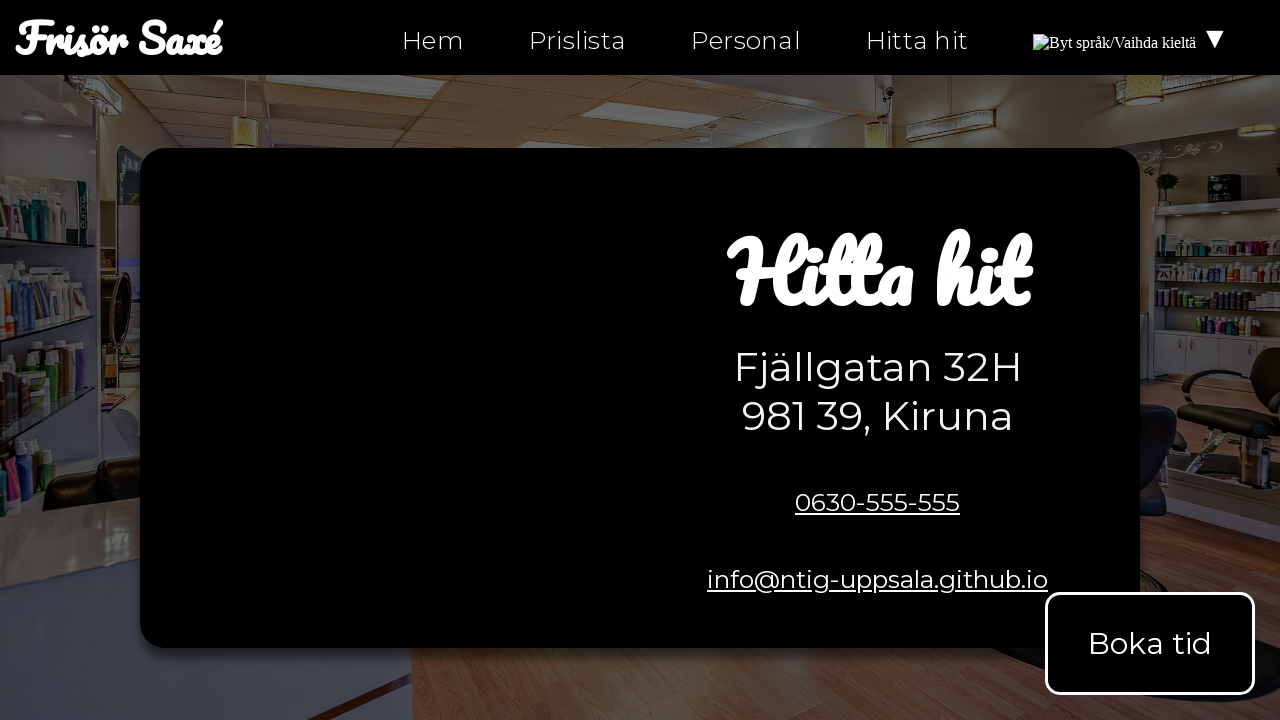

Retrieved href attribute from link: 'https://twitter.com/ntiuppsala'
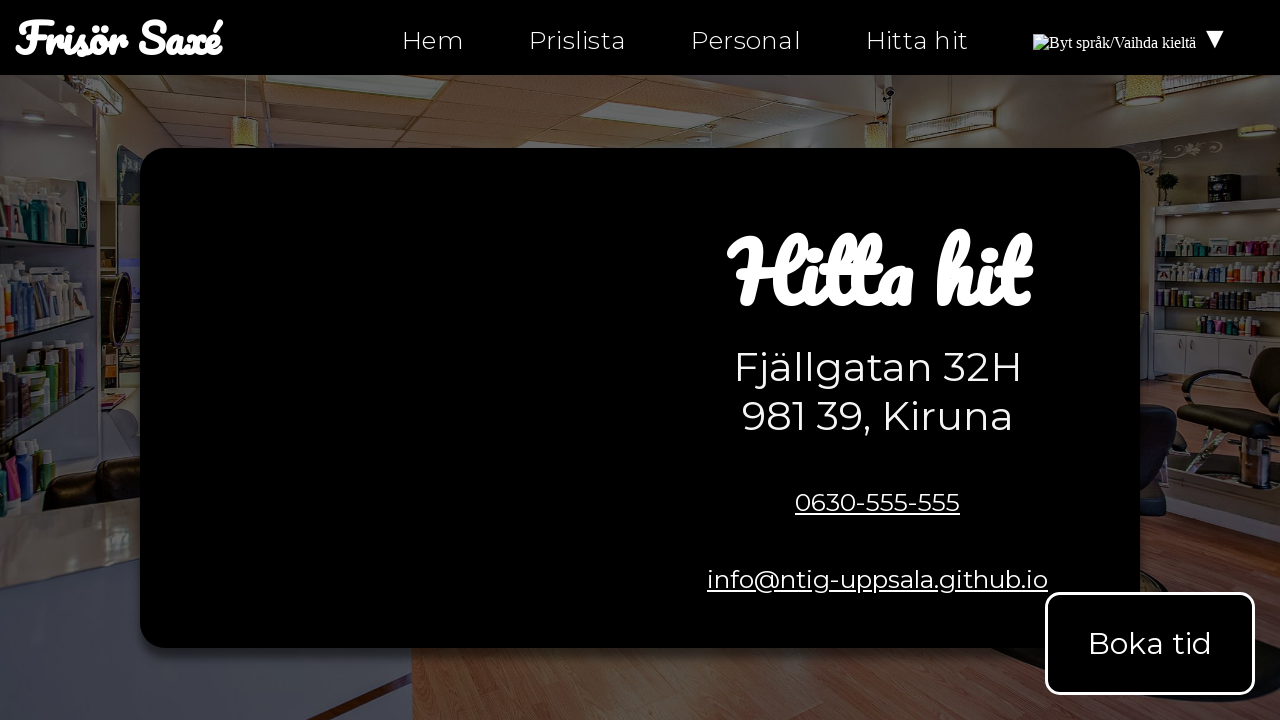

Asserted that link href is not empty or pointing to '#' only
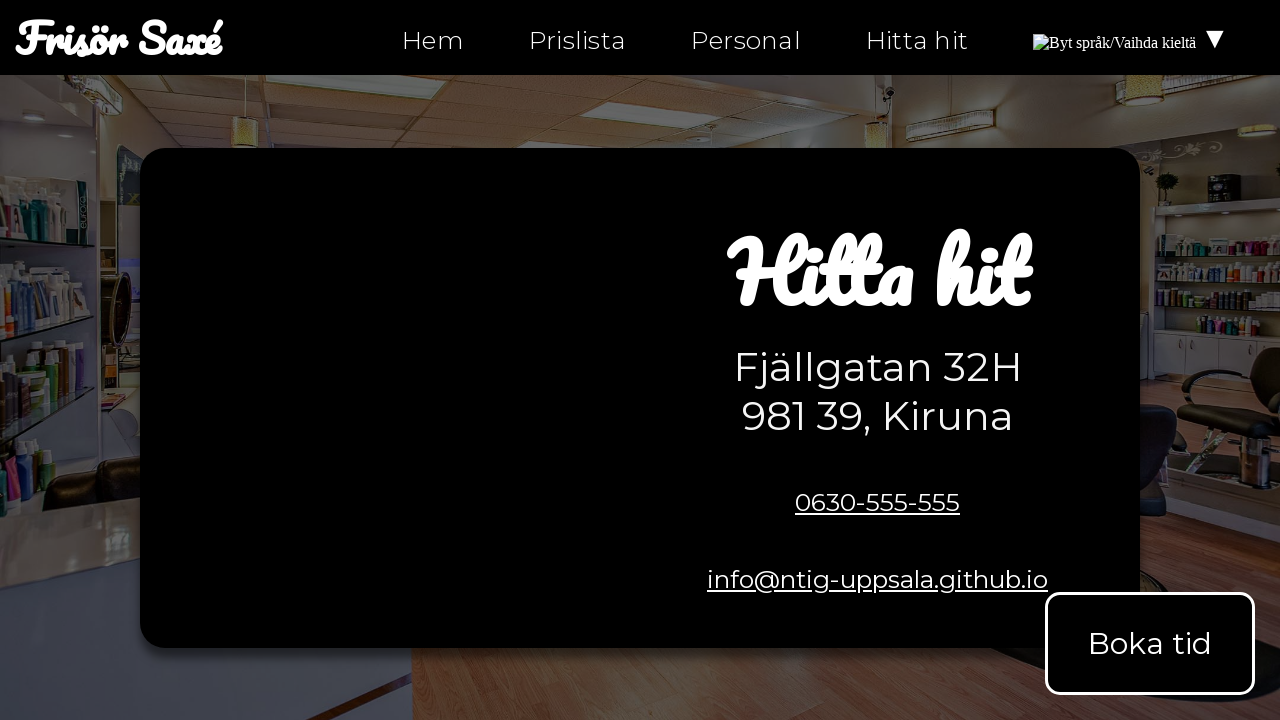

Retrieved href attribute from link: 'tel:0630-555-555'
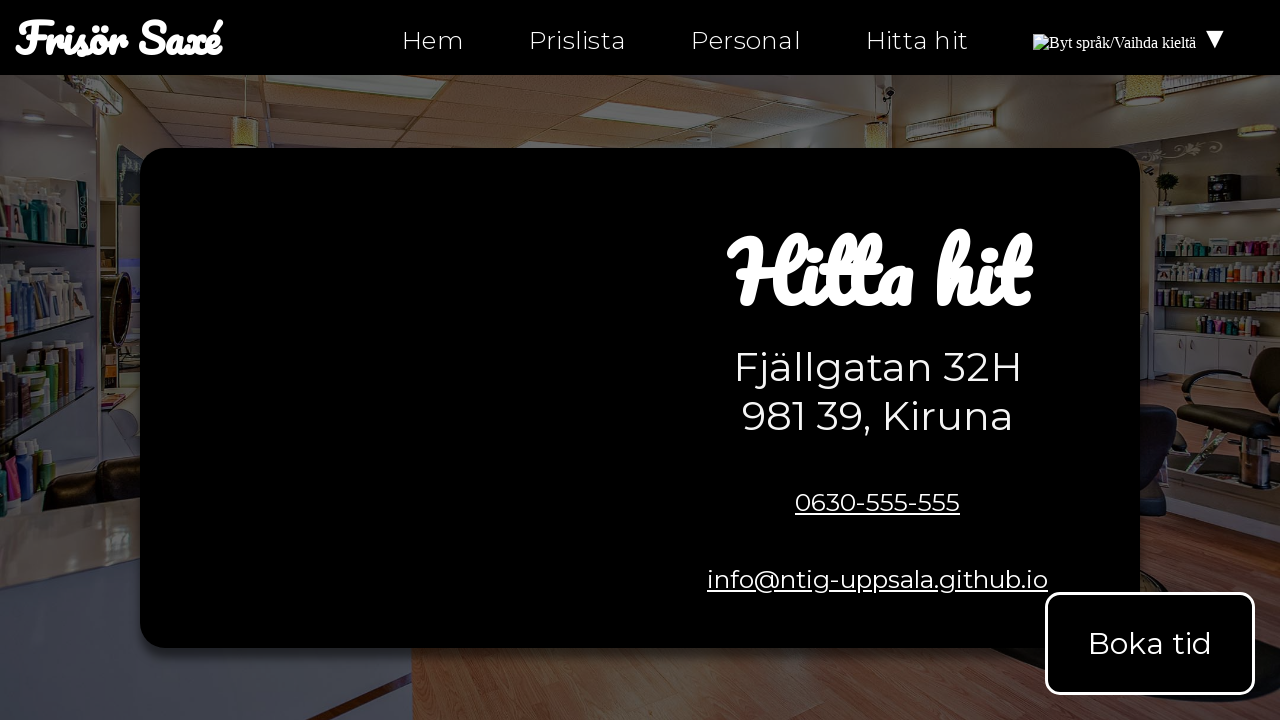

Asserted that link href is not empty or pointing to '#' only
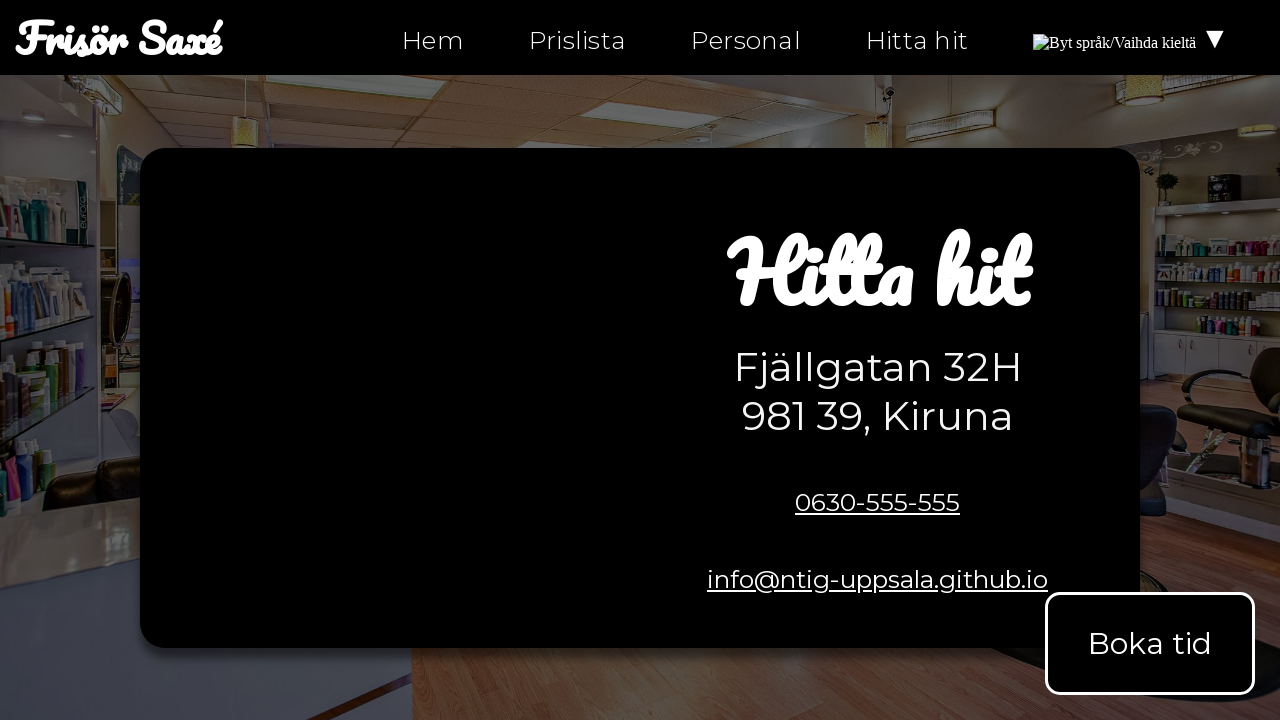

Retrieved href attribute from link: 'mailto:info@ntig-uppsala.github.io'
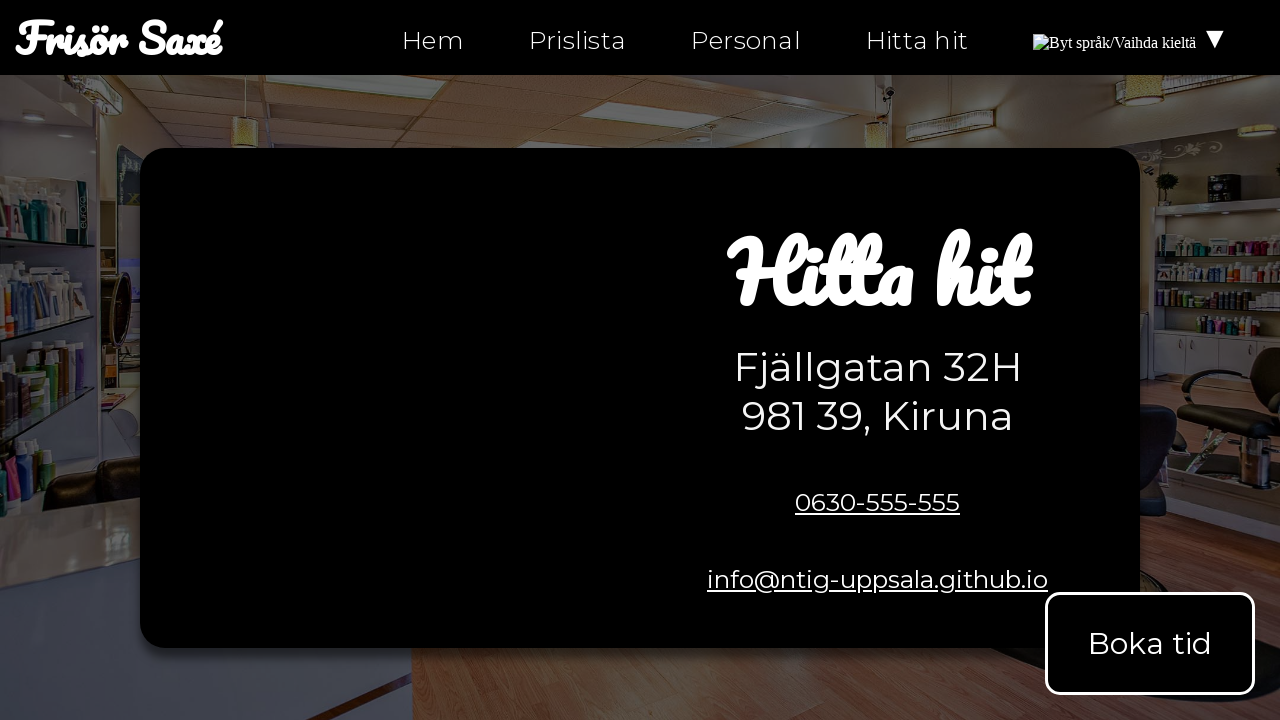

Asserted that link href is not empty or pointing to '#' only
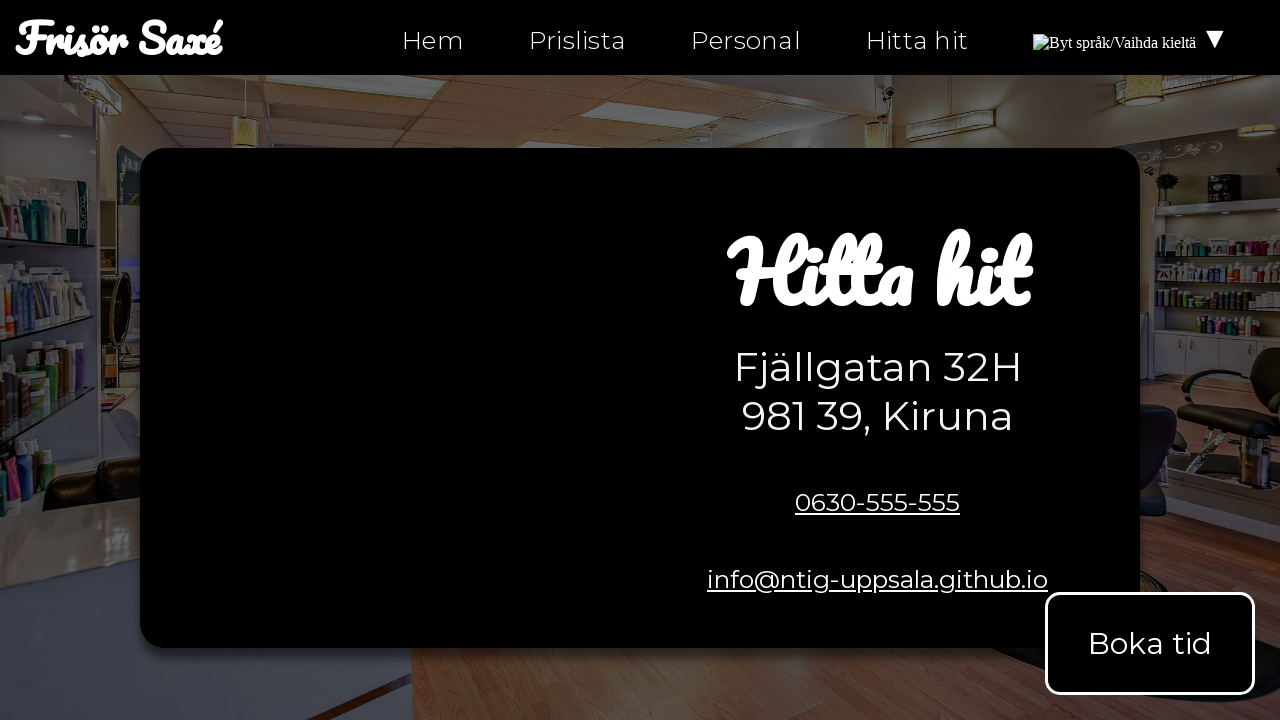

Retrieved href attribute from link: 'hitta-hit.html'
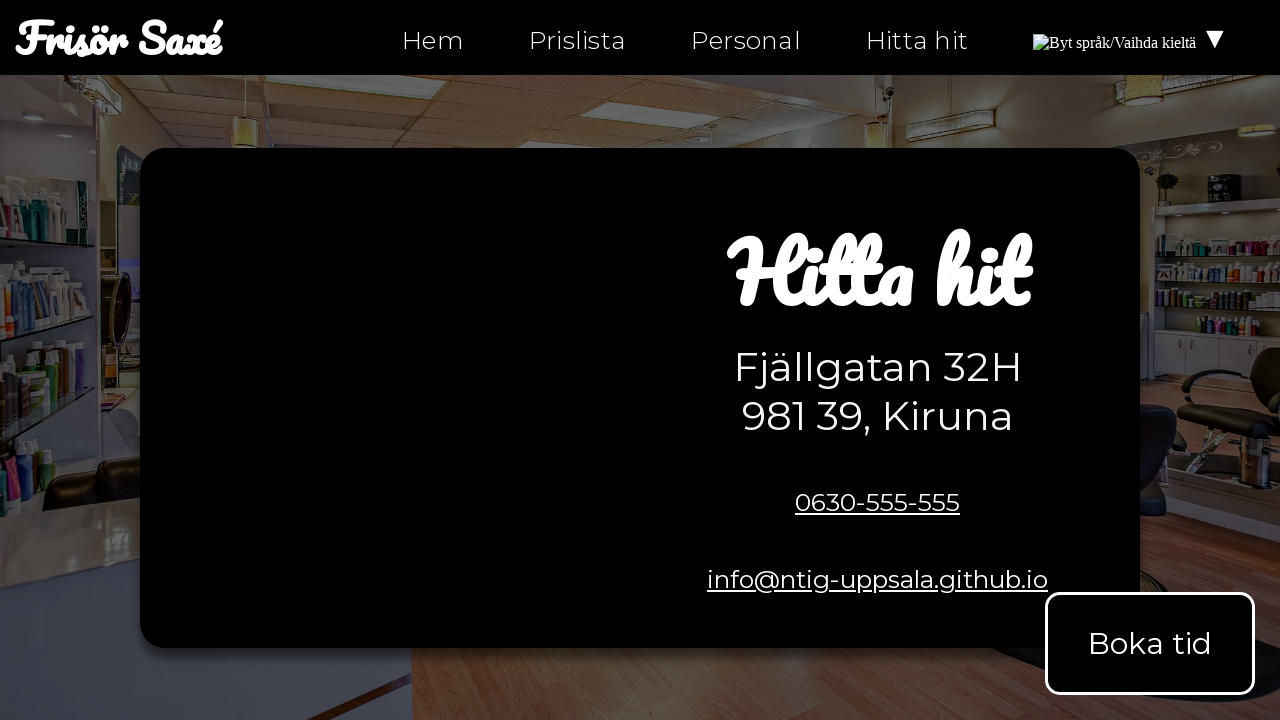

Asserted that link href is not empty or pointing to '#' only
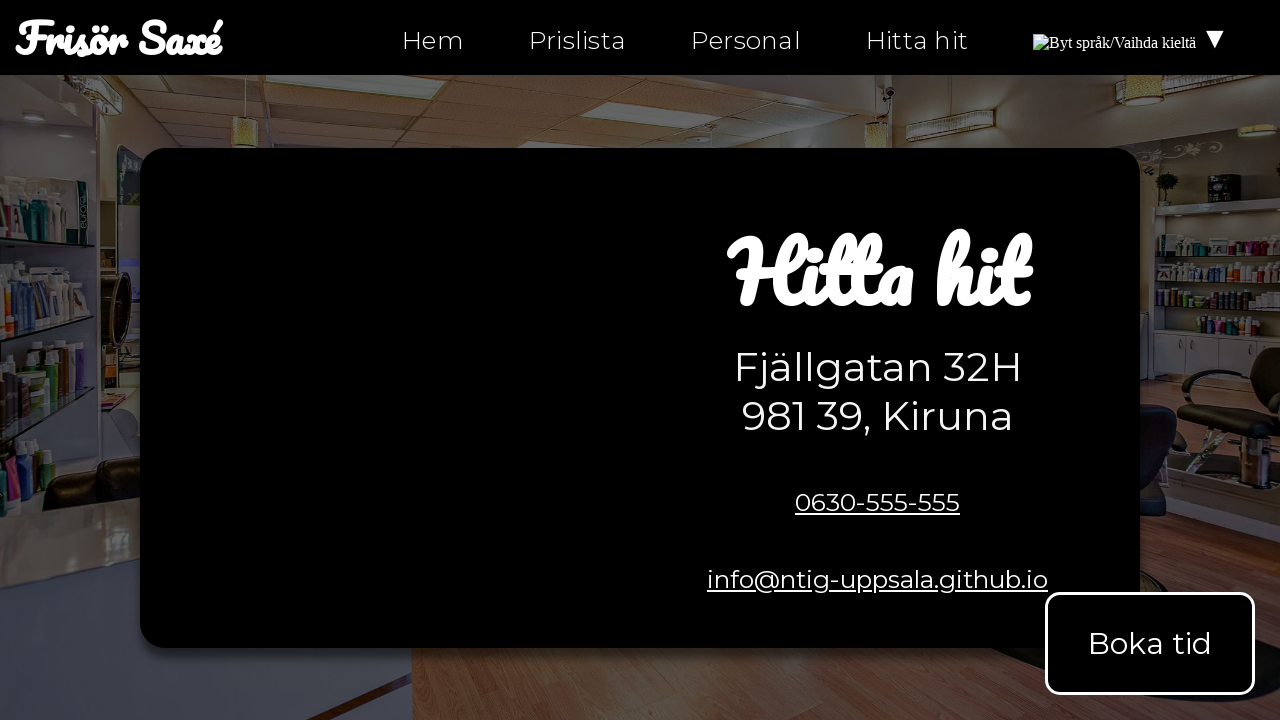

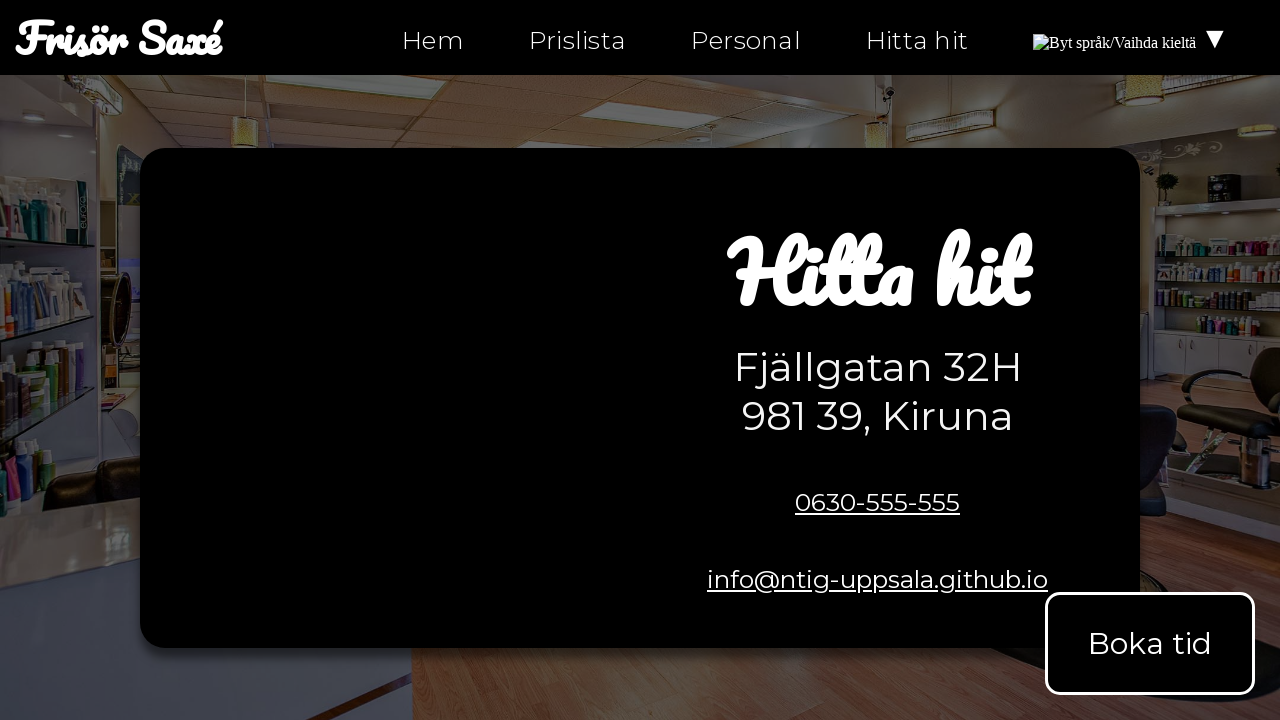